Tests multiple checkbox selection by selecting all checkboxes, then deselecting them all

Starting URL: https://automationfc.github.io/multiple-fields/

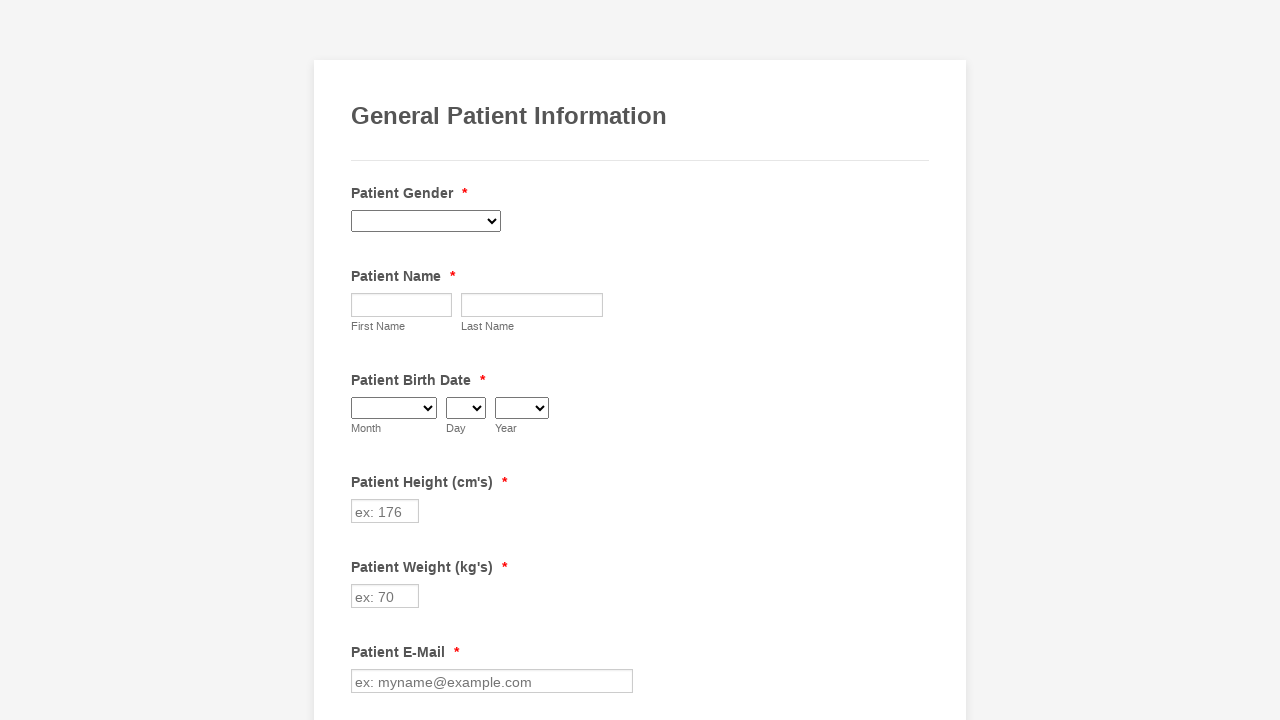

Located all checkboxes on the page
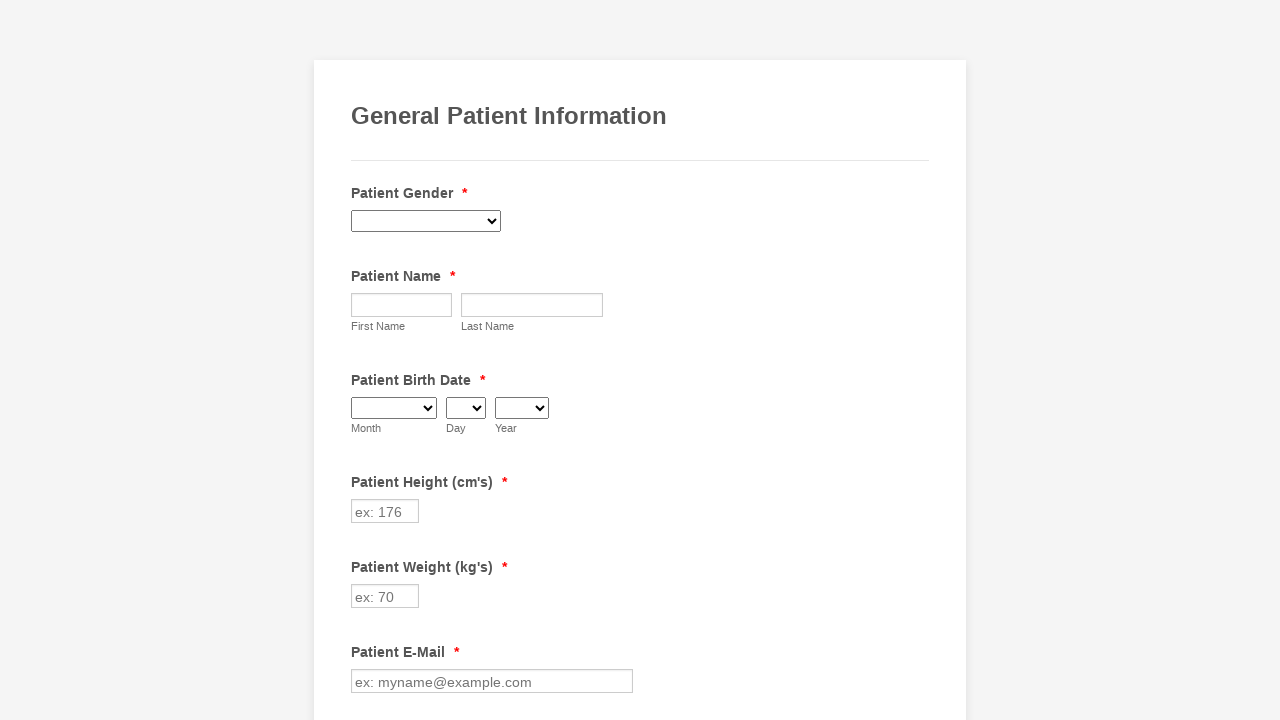

Clicked checkbox 0 to select it at (362, 360) on input[type='checkbox'] >> nth=0
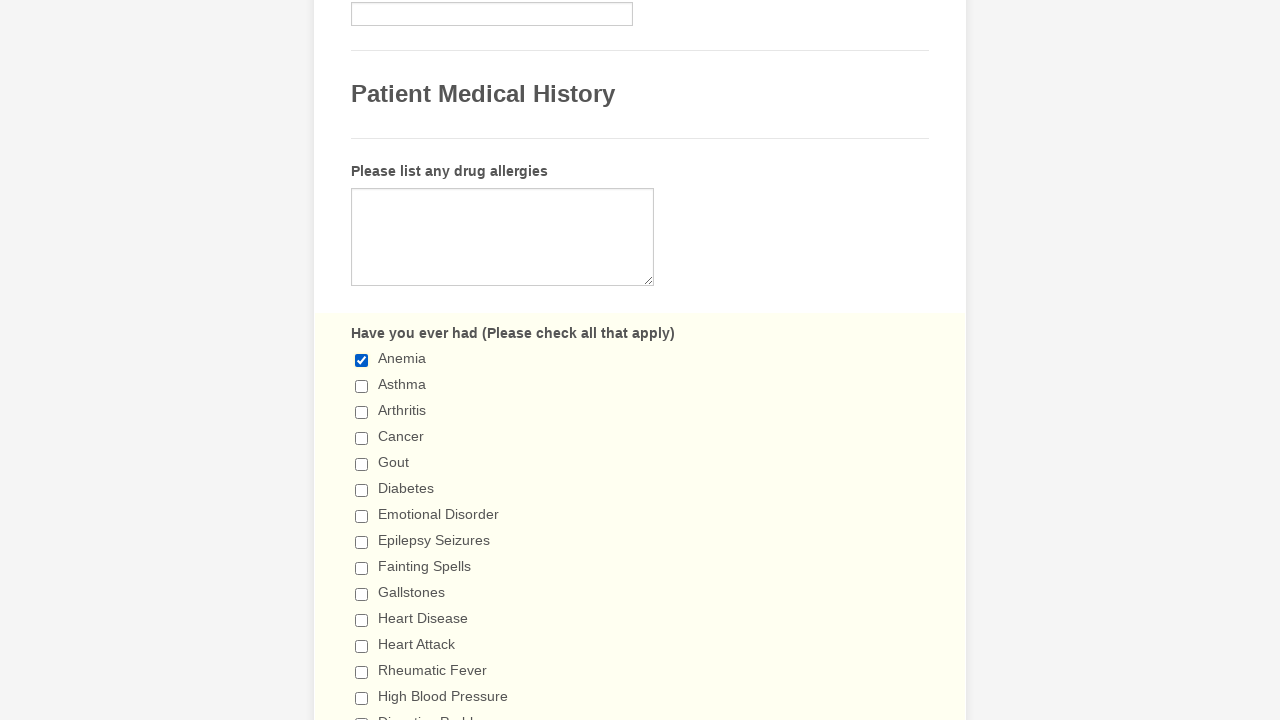

Waited 500ms after selecting checkbox 0
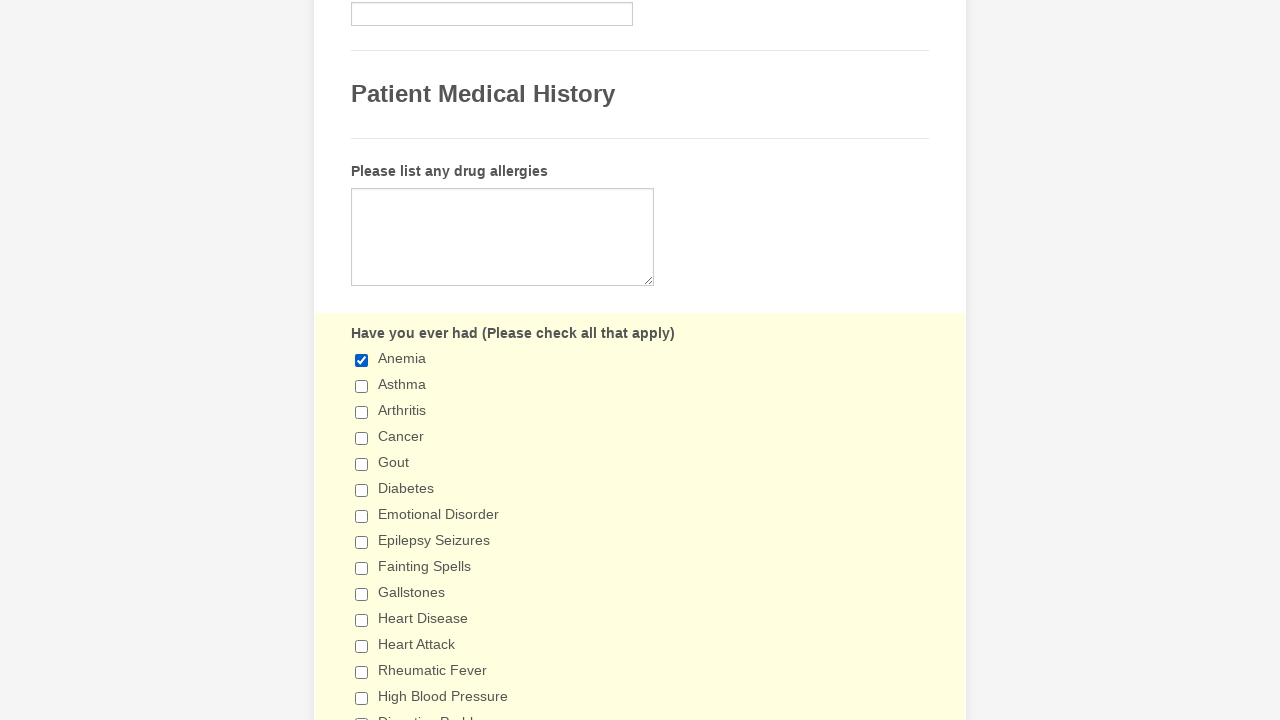

Clicked checkbox 1 to select it at (362, 386) on input[type='checkbox'] >> nth=1
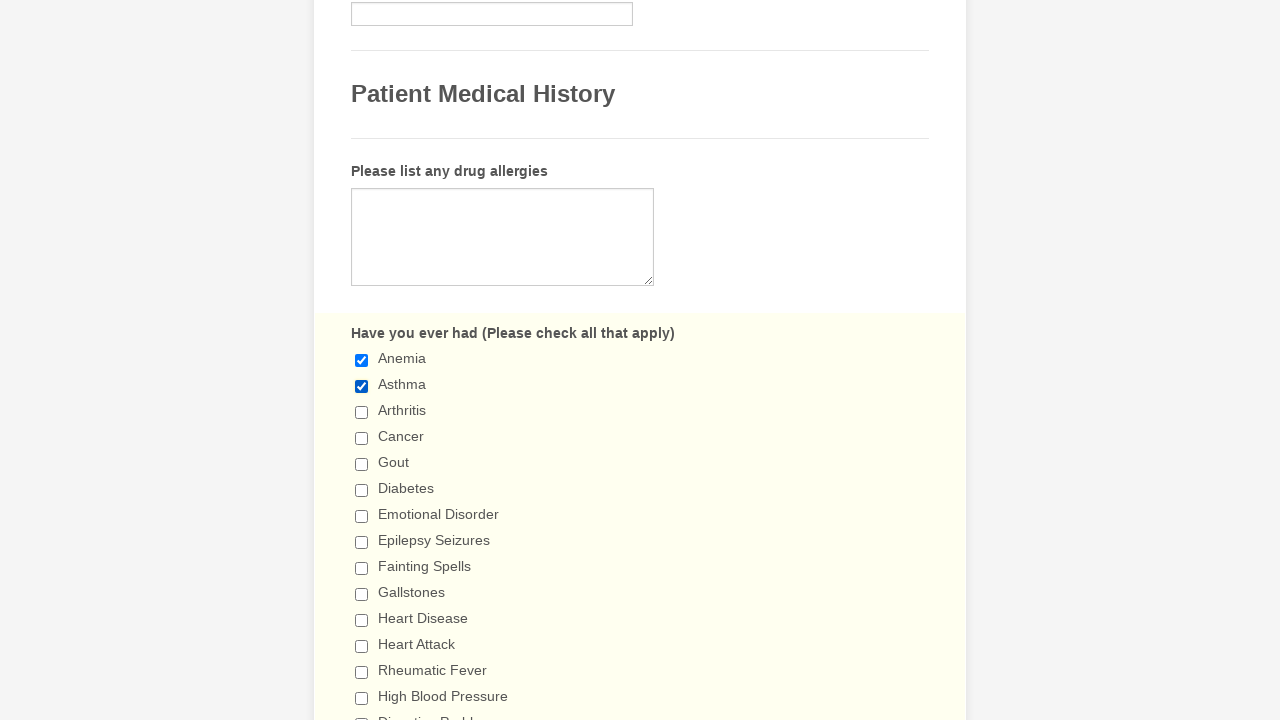

Waited 500ms after selecting checkbox 1
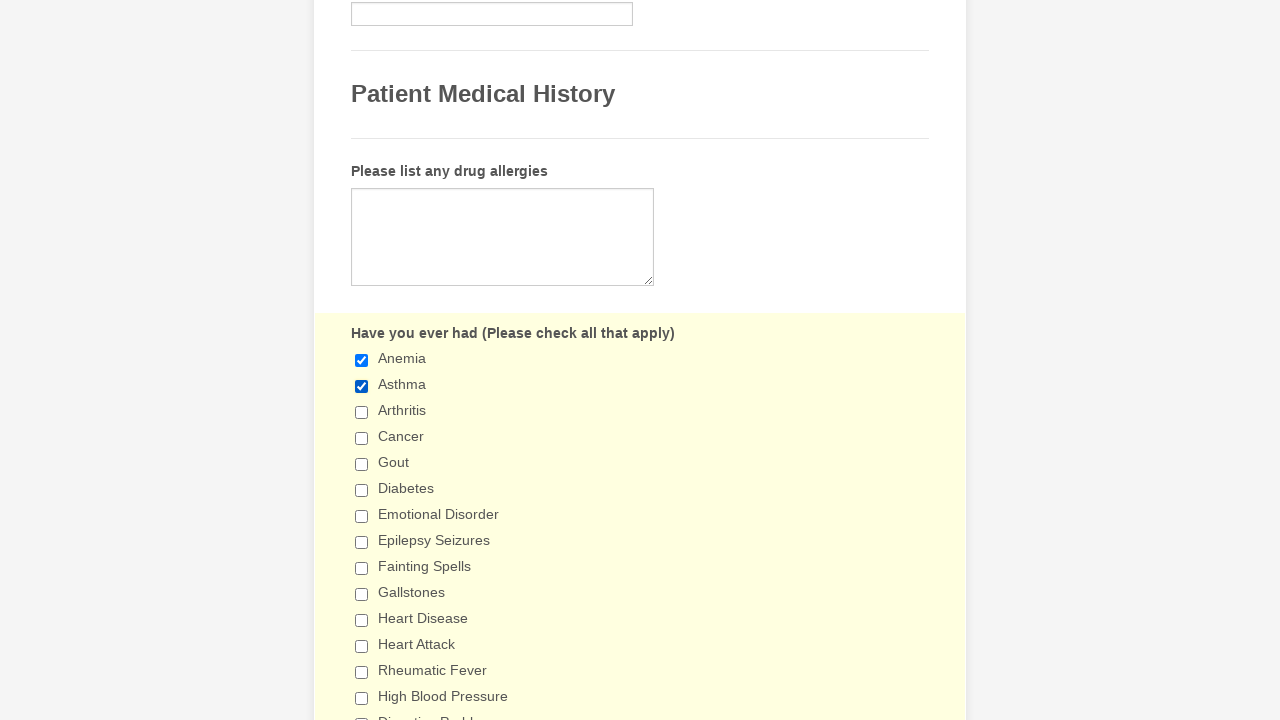

Clicked checkbox 2 to select it at (362, 412) on input[type='checkbox'] >> nth=2
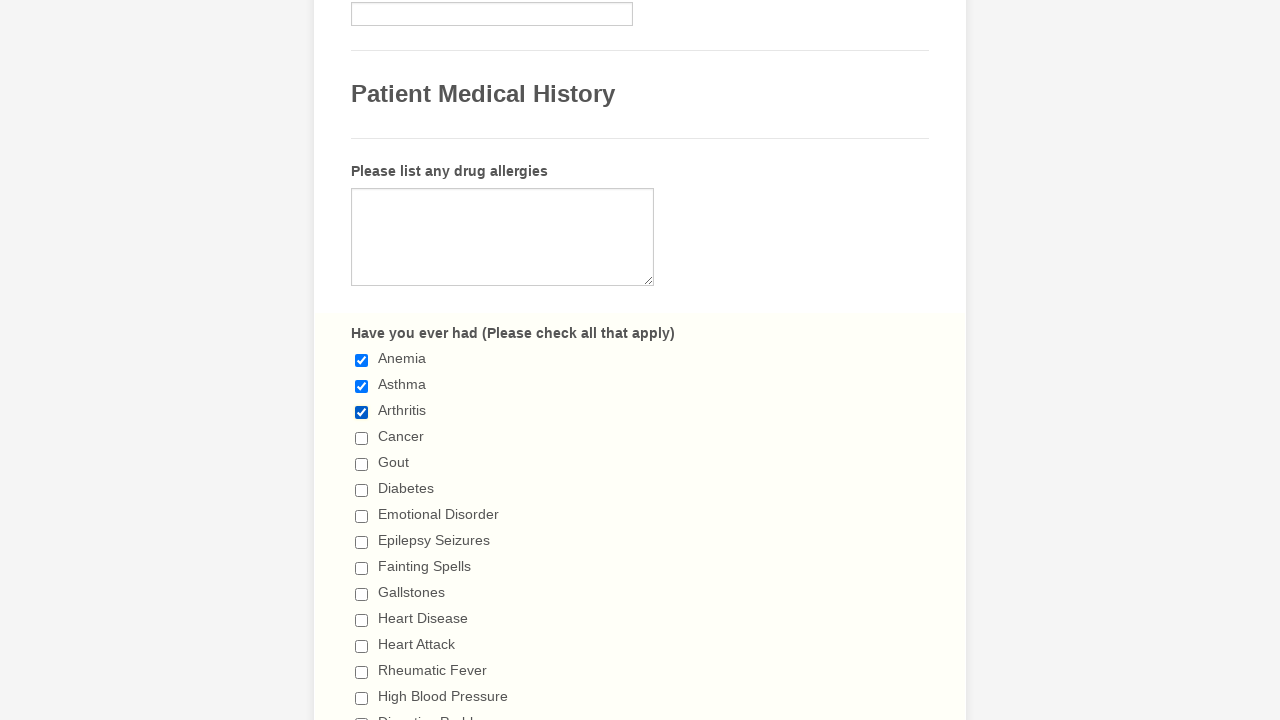

Waited 500ms after selecting checkbox 2
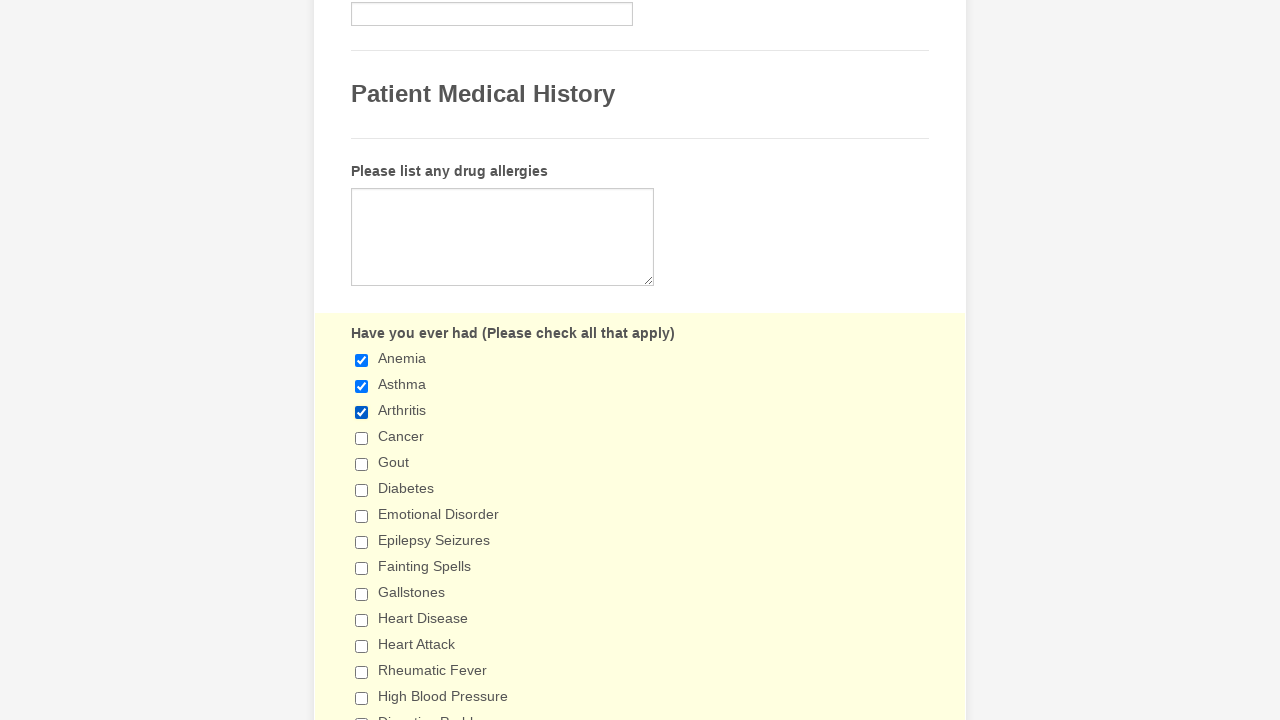

Clicked checkbox 3 to select it at (362, 438) on input[type='checkbox'] >> nth=3
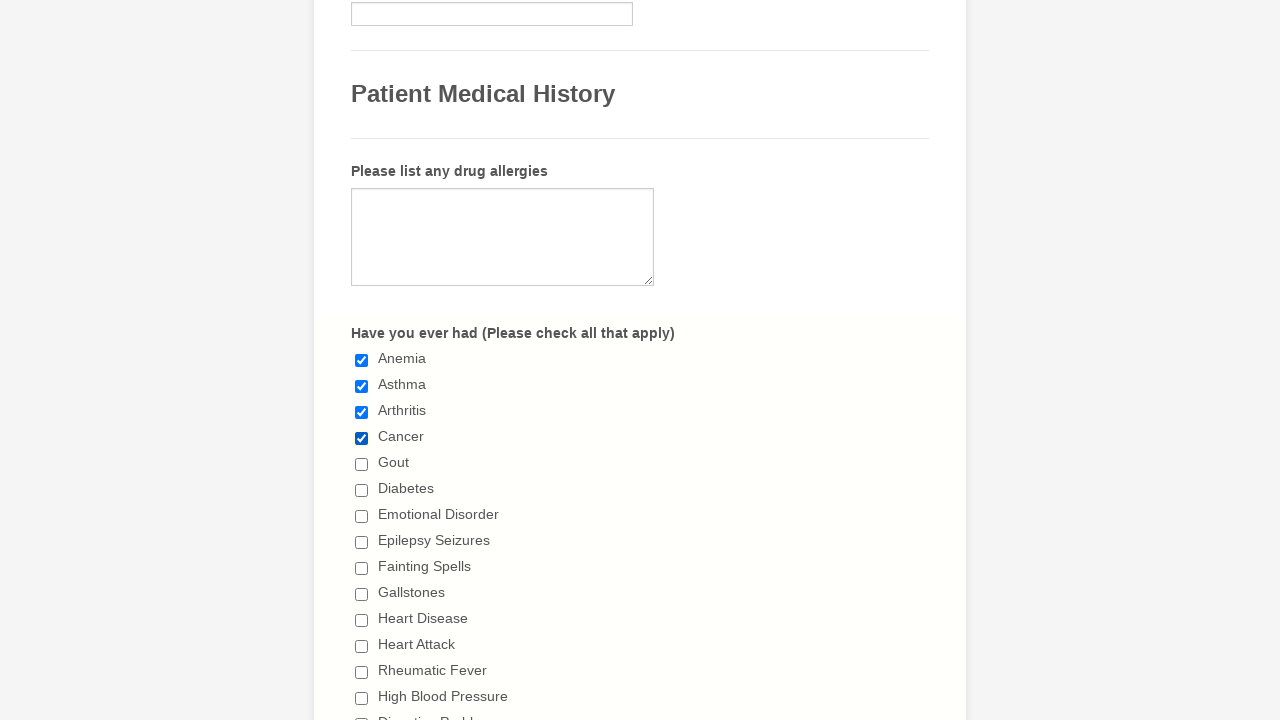

Waited 500ms after selecting checkbox 3
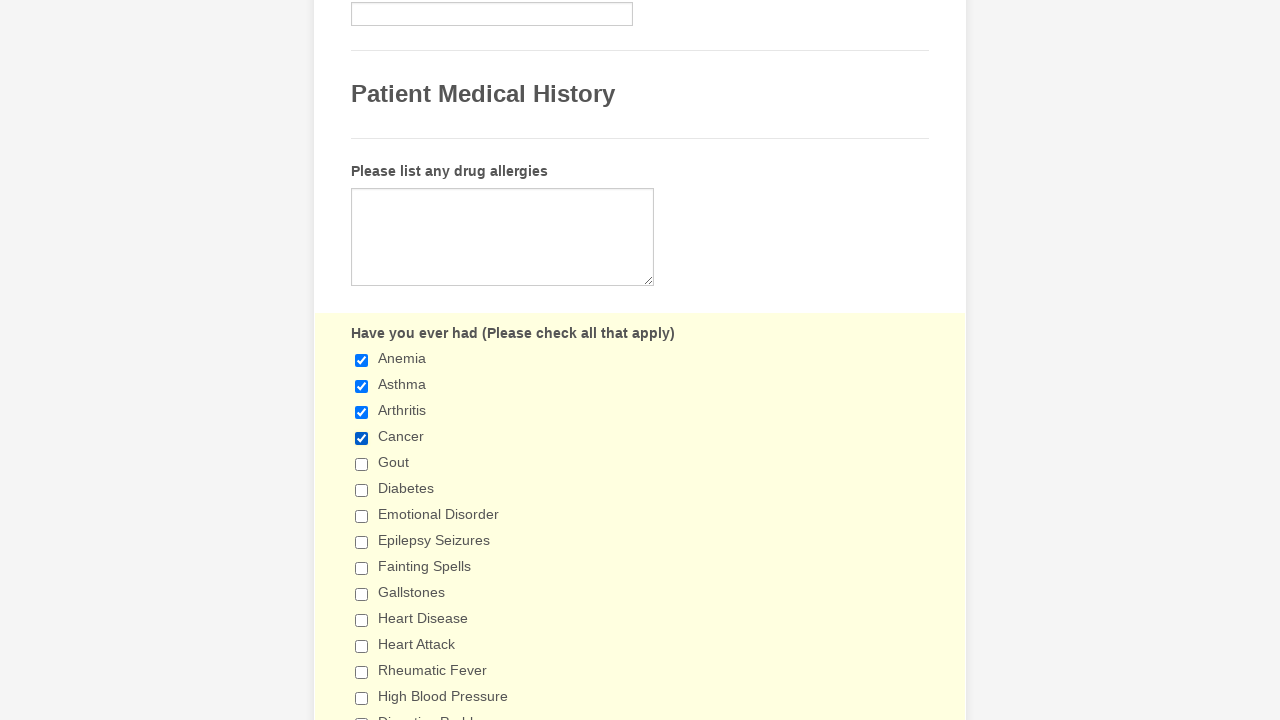

Clicked checkbox 4 to select it at (362, 464) on input[type='checkbox'] >> nth=4
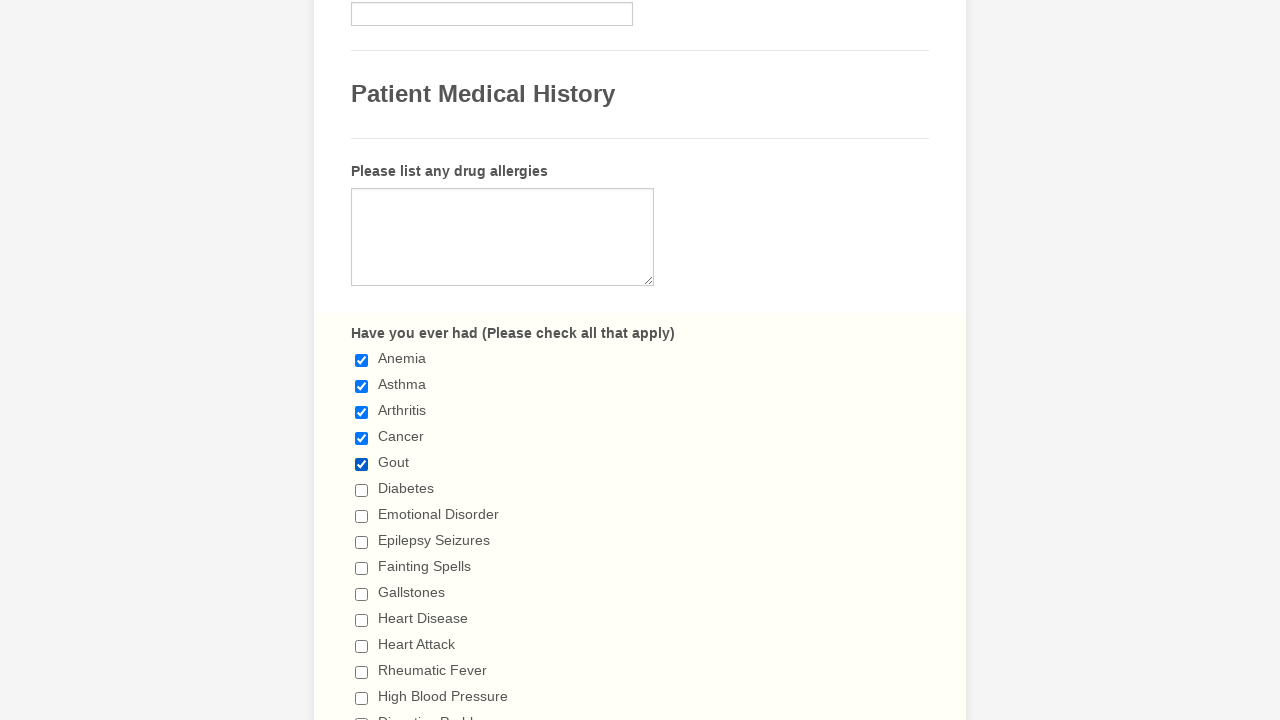

Waited 500ms after selecting checkbox 4
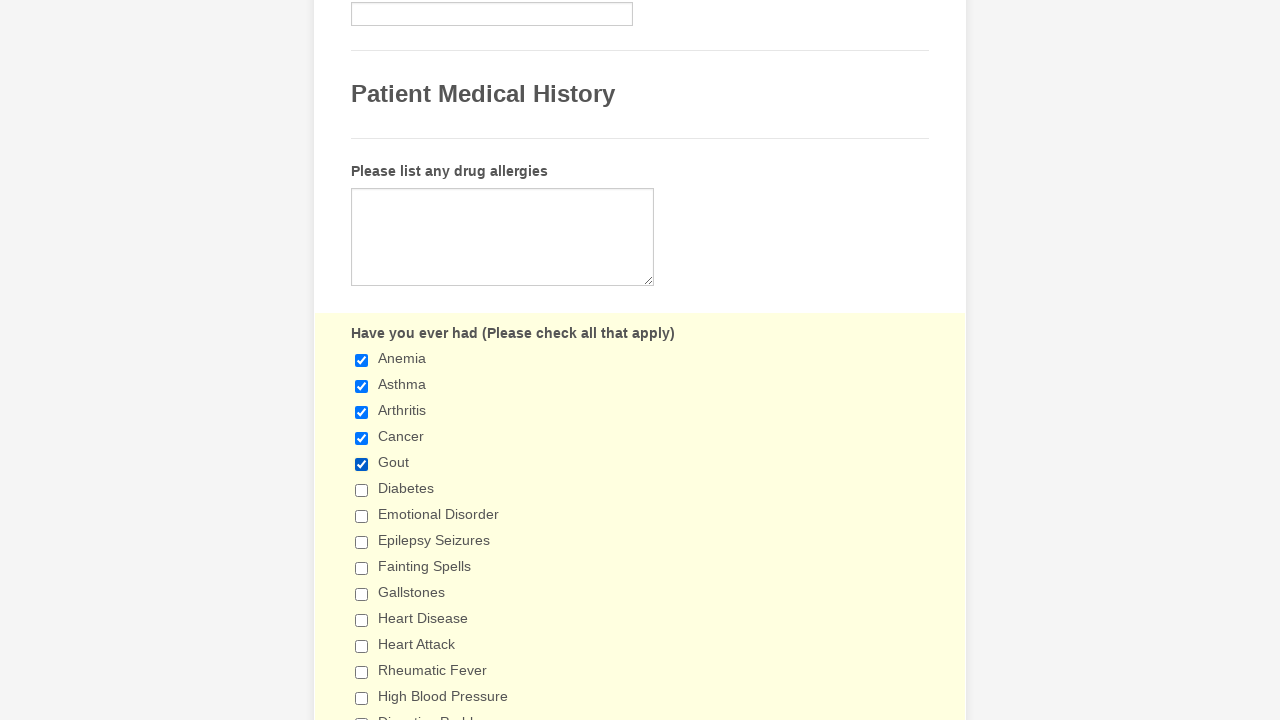

Clicked checkbox 5 to select it at (362, 490) on input[type='checkbox'] >> nth=5
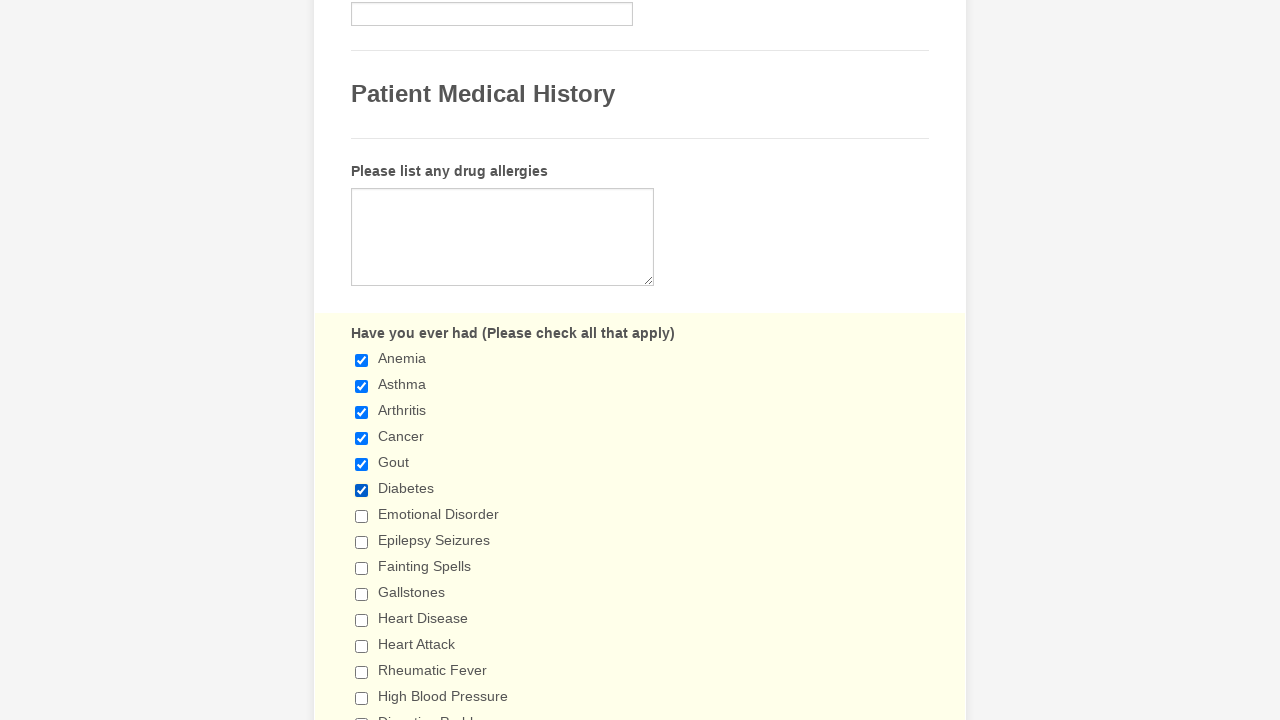

Waited 500ms after selecting checkbox 5
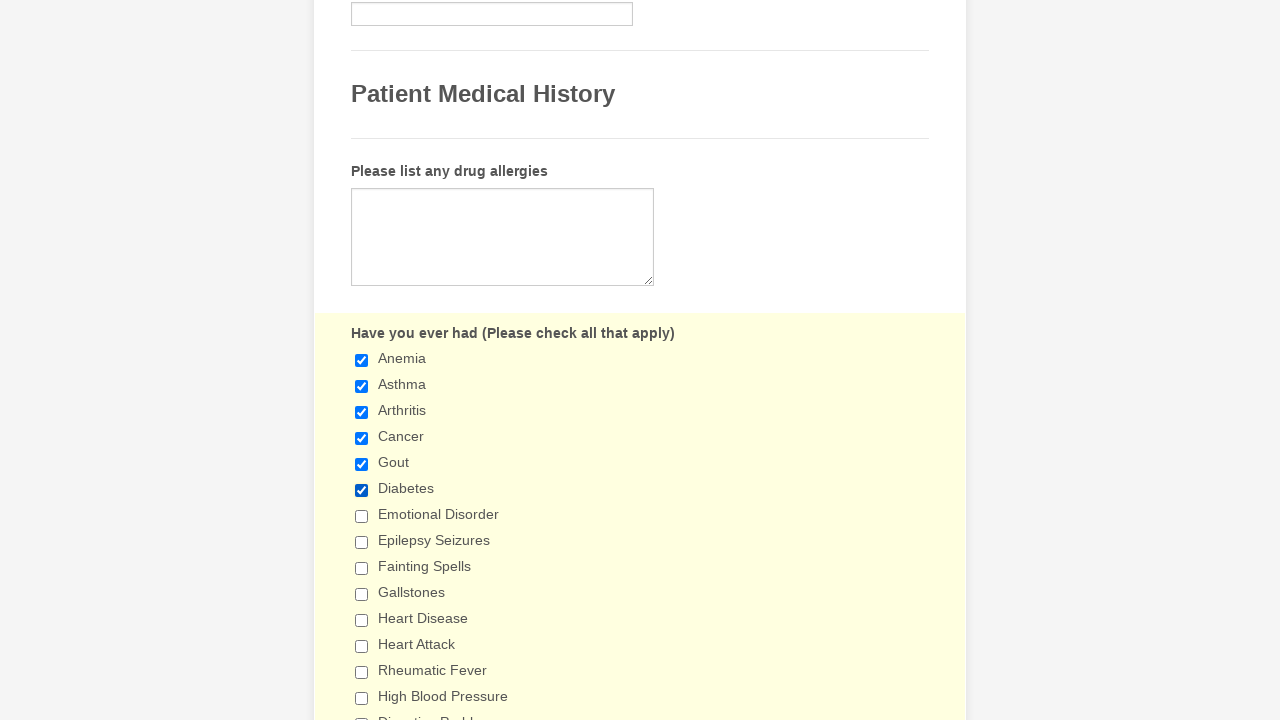

Clicked checkbox 6 to select it at (362, 516) on input[type='checkbox'] >> nth=6
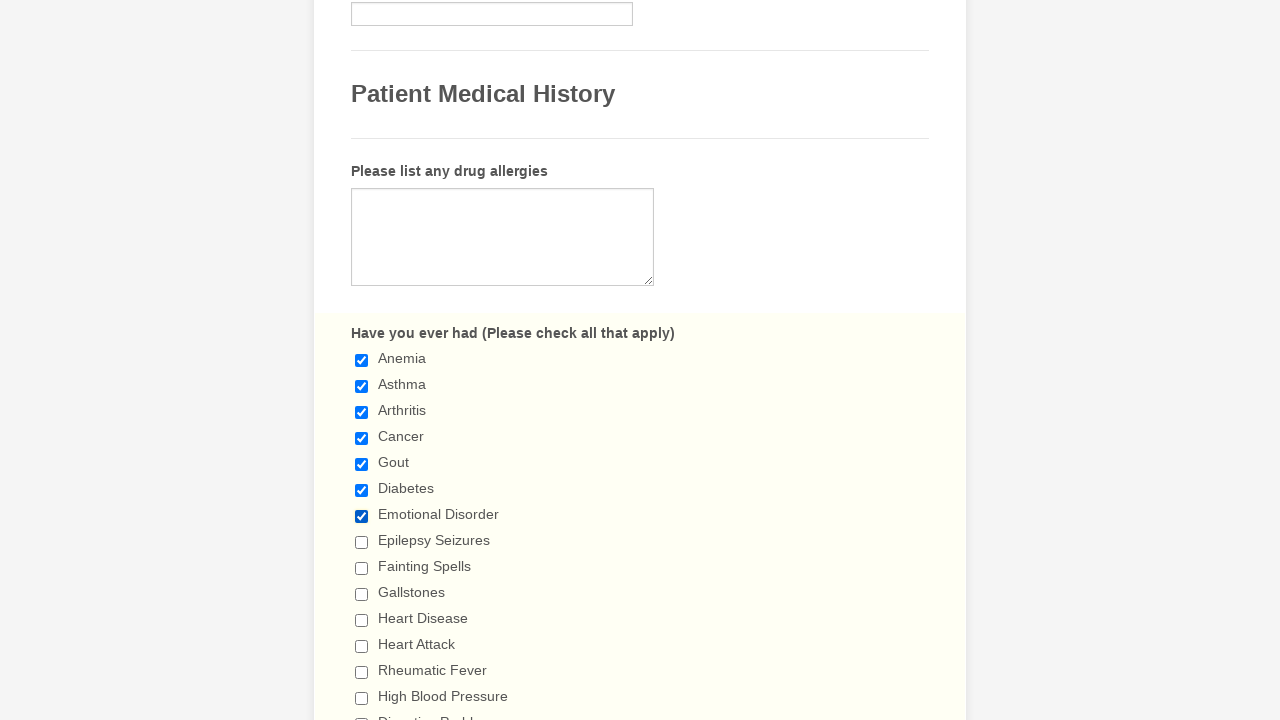

Waited 500ms after selecting checkbox 6
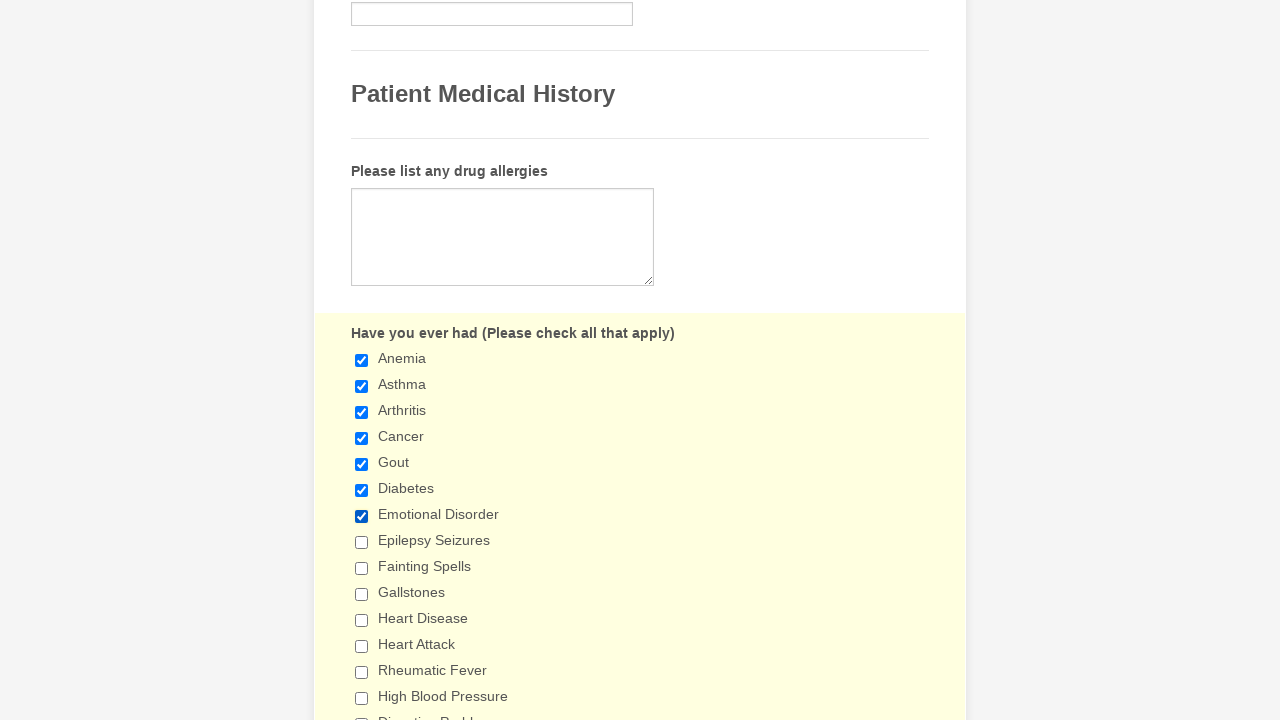

Clicked checkbox 7 to select it at (362, 542) on input[type='checkbox'] >> nth=7
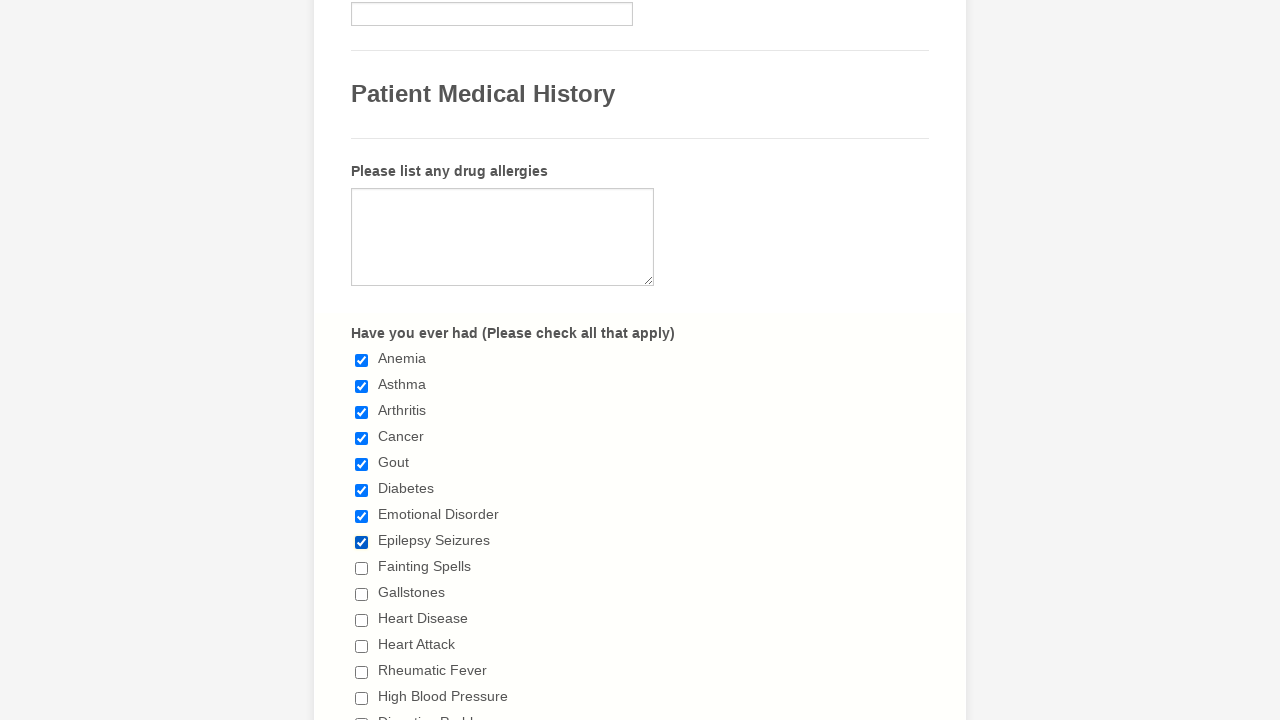

Waited 500ms after selecting checkbox 7
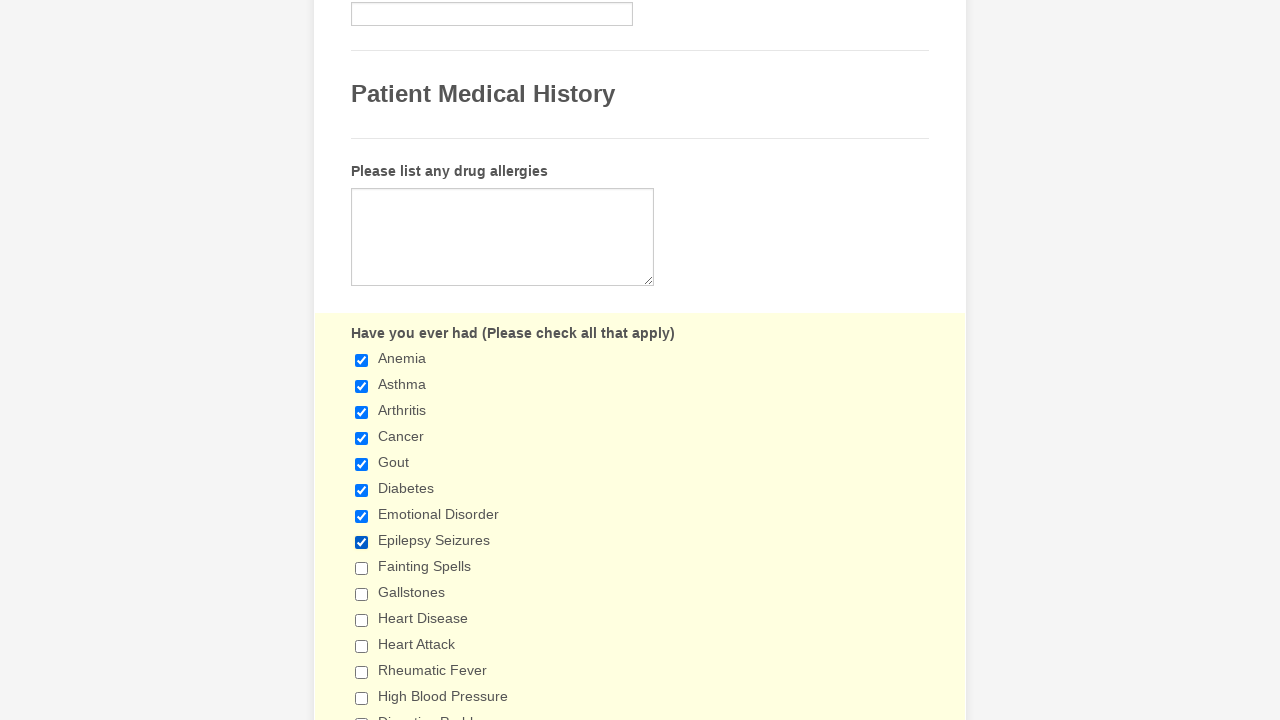

Clicked checkbox 8 to select it at (362, 568) on input[type='checkbox'] >> nth=8
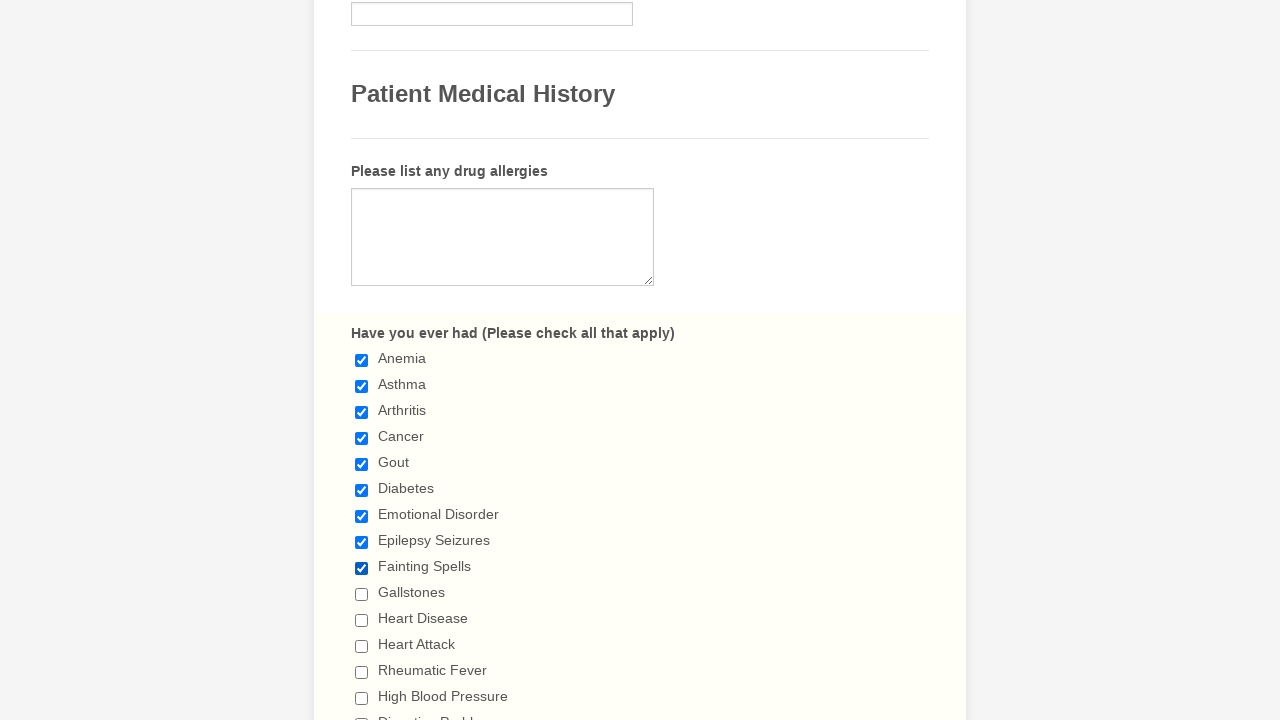

Waited 500ms after selecting checkbox 8
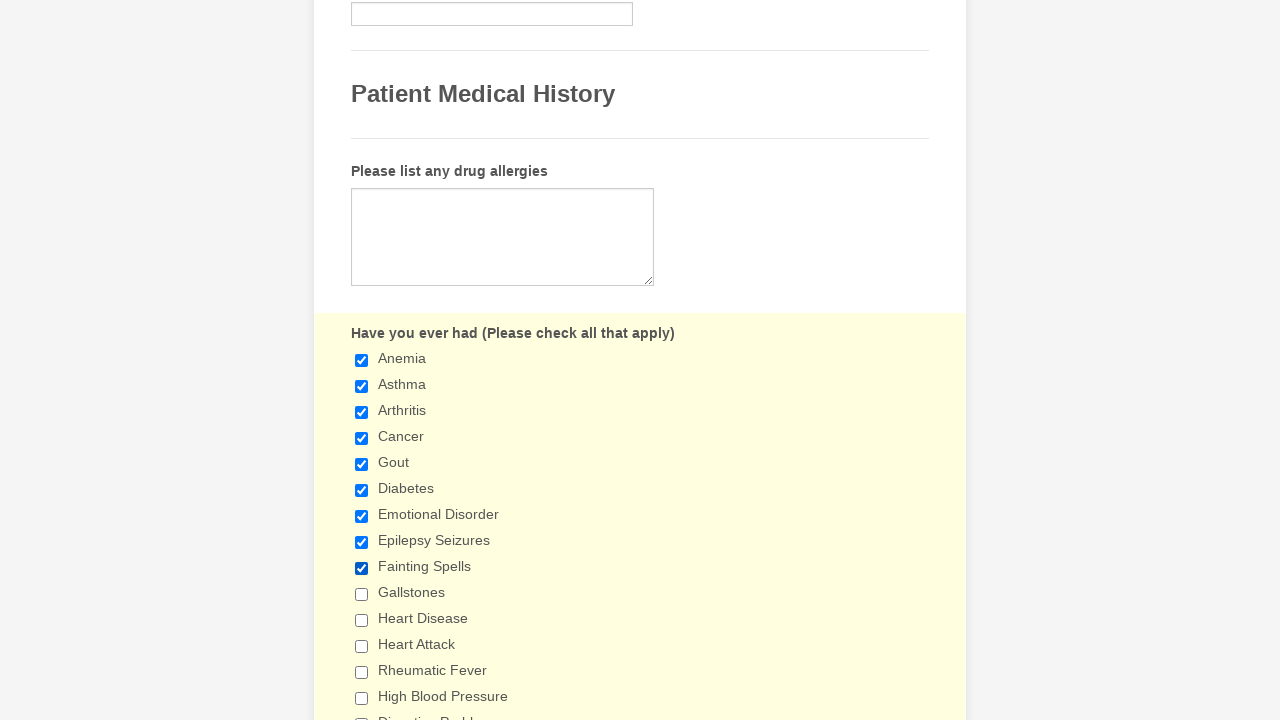

Clicked checkbox 9 to select it at (362, 594) on input[type='checkbox'] >> nth=9
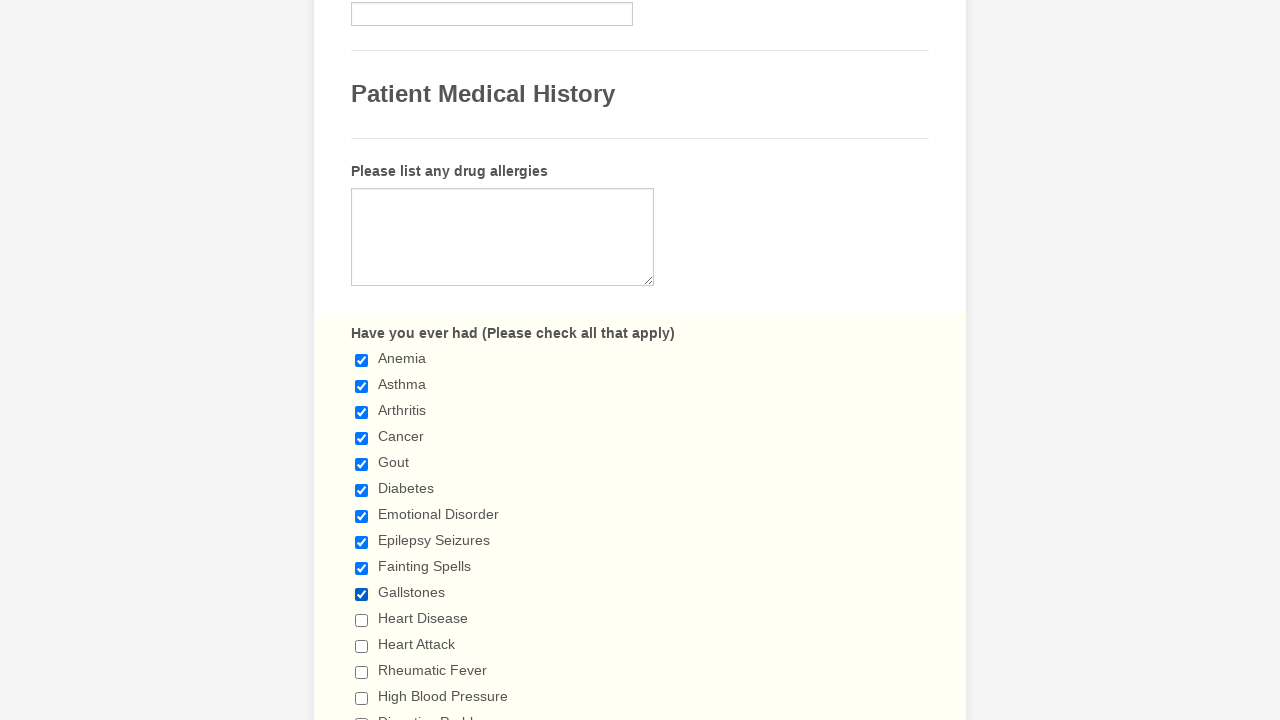

Waited 500ms after selecting checkbox 9
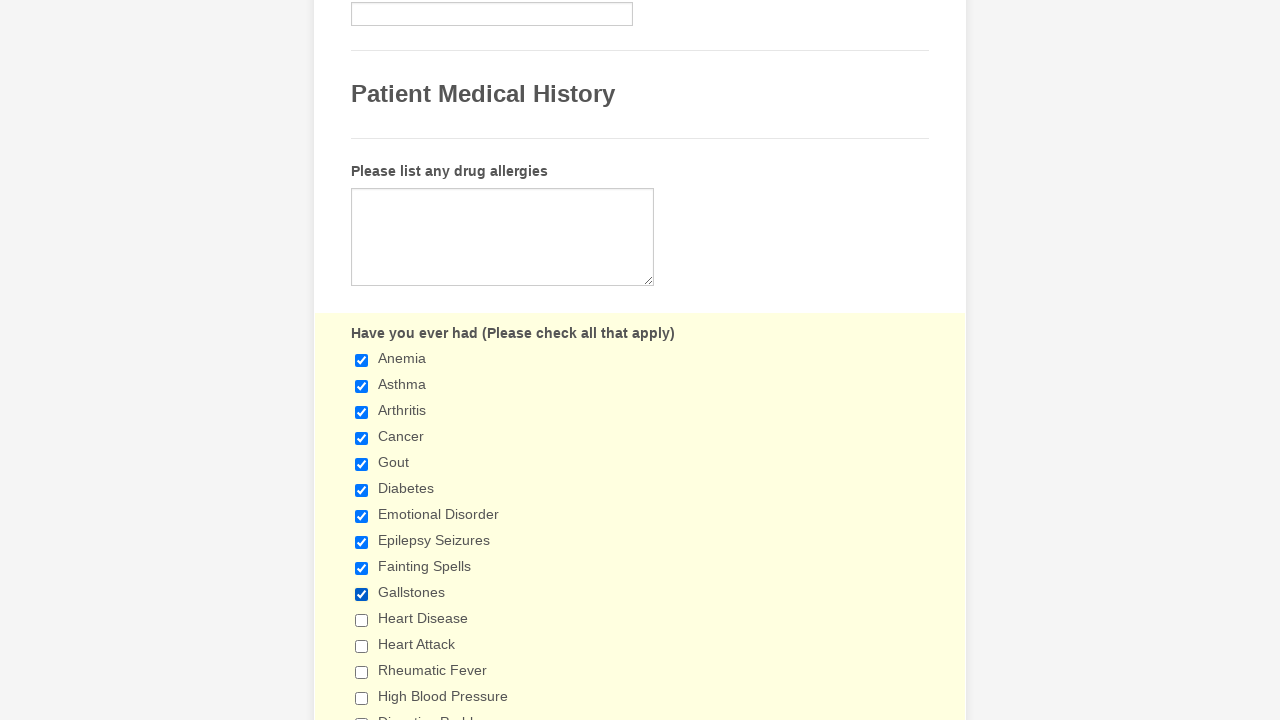

Clicked checkbox 10 to select it at (362, 620) on input[type='checkbox'] >> nth=10
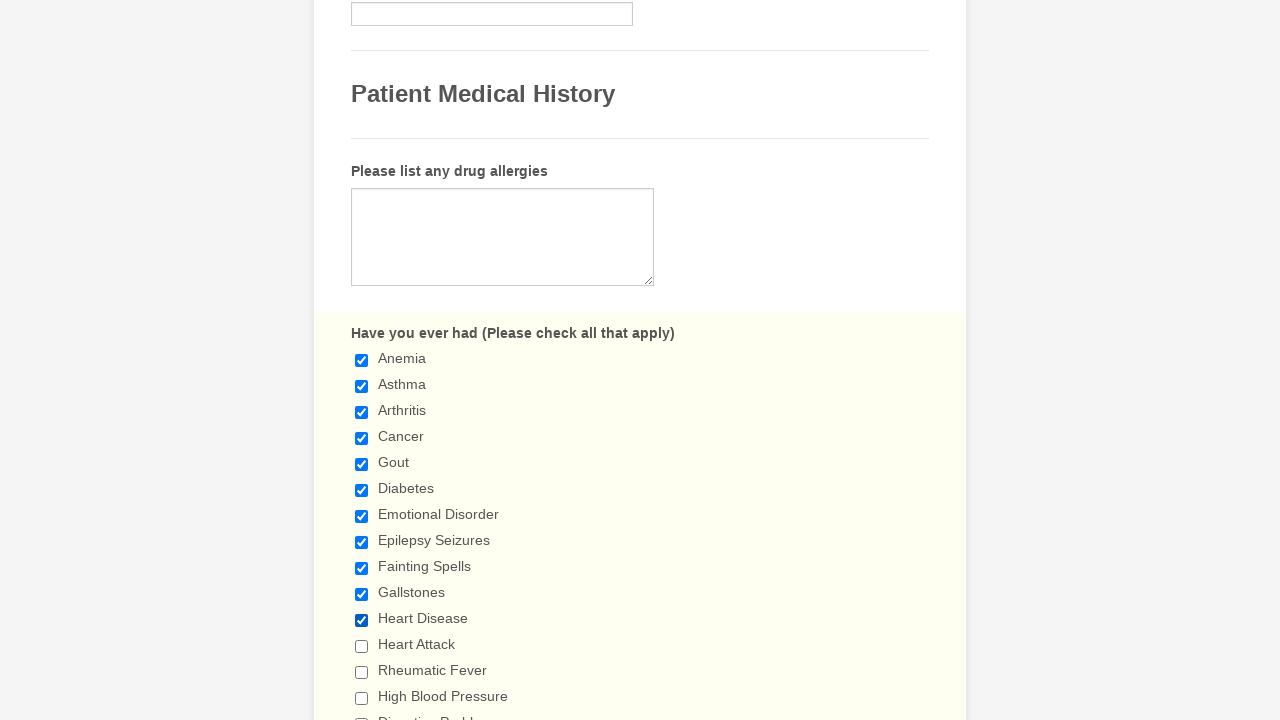

Waited 500ms after selecting checkbox 10
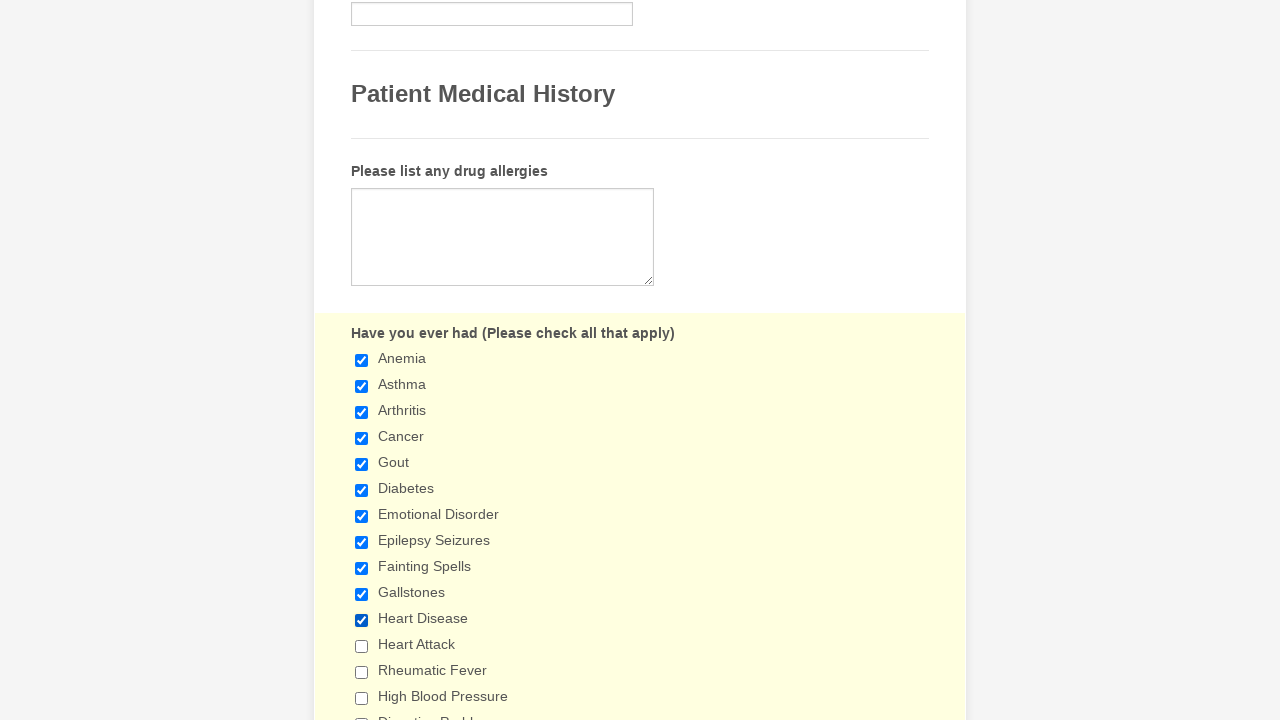

Clicked checkbox 11 to select it at (362, 646) on input[type='checkbox'] >> nth=11
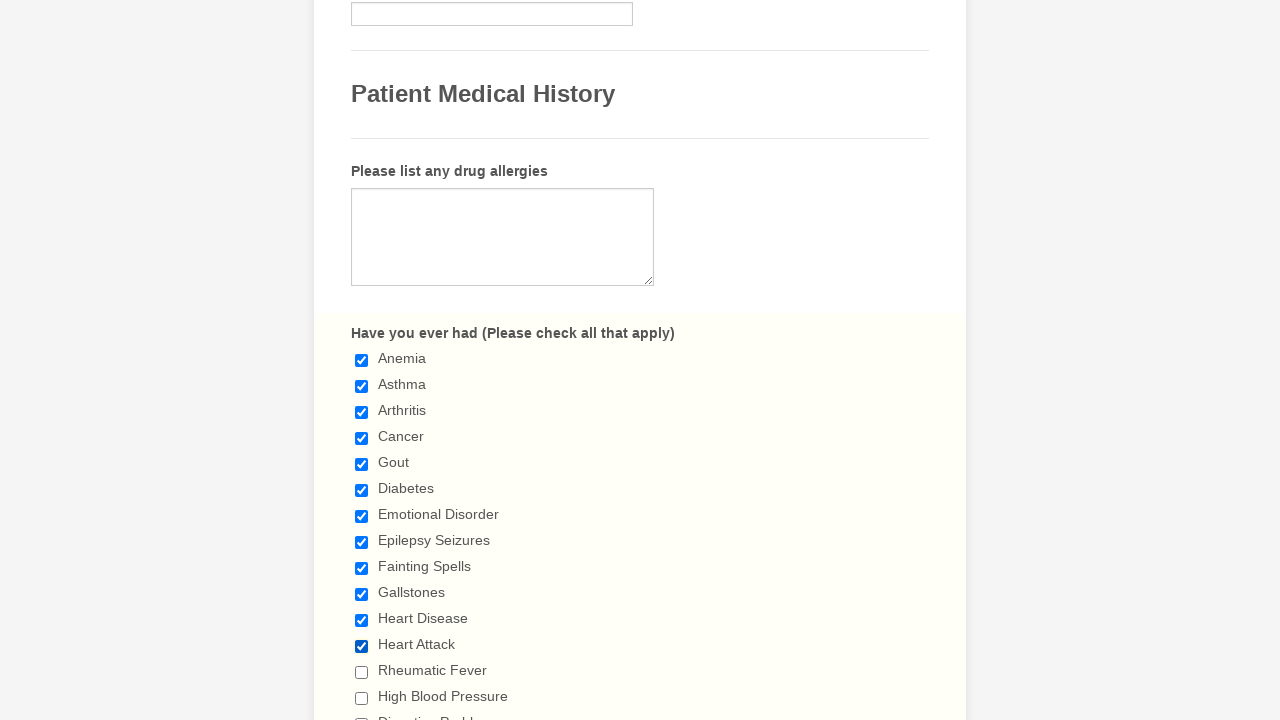

Waited 500ms after selecting checkbox 11
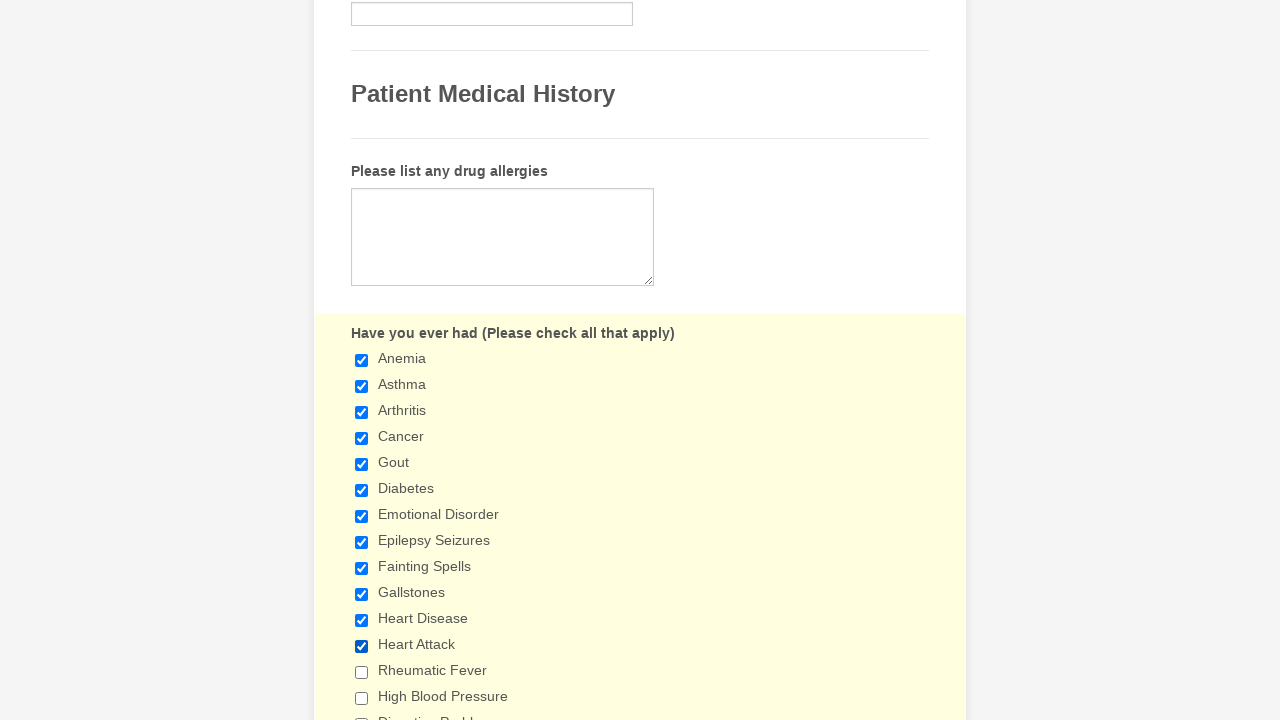

Clicked checkbox 12 to select it at (362, 672) on input[type='checkbox'] >> nth=12
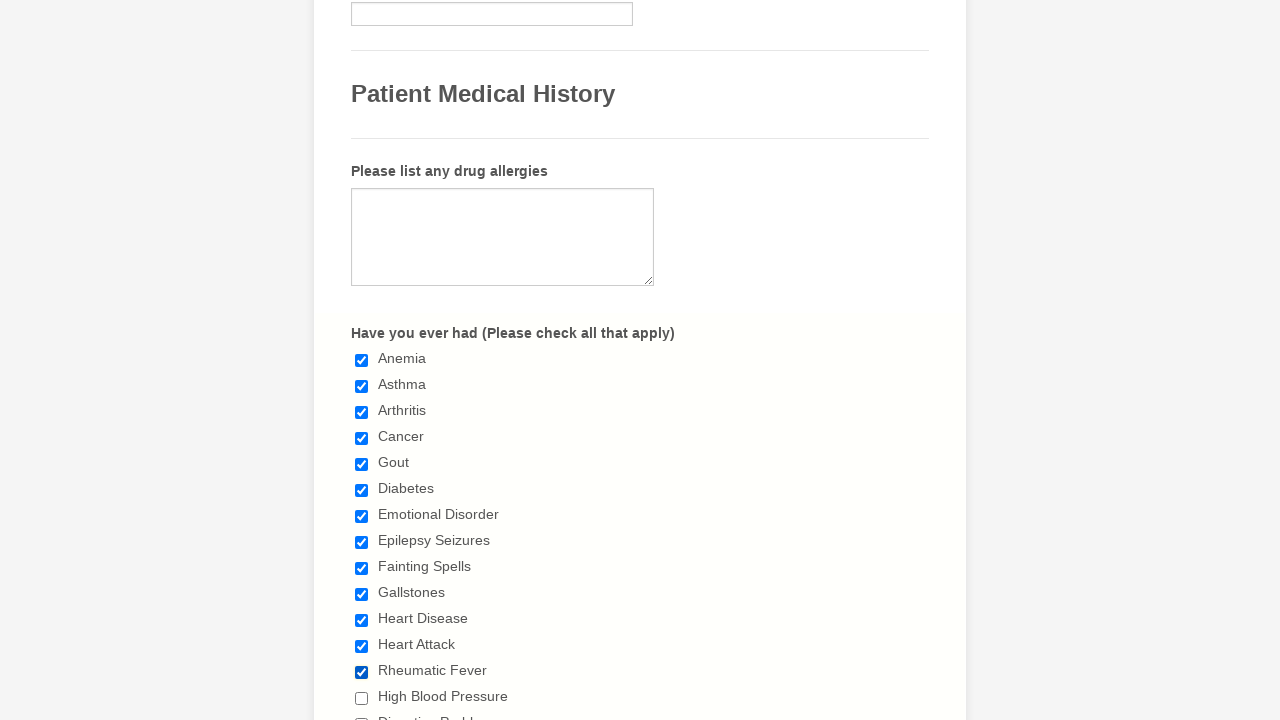

Waited 500ms after selecting checkbox 12
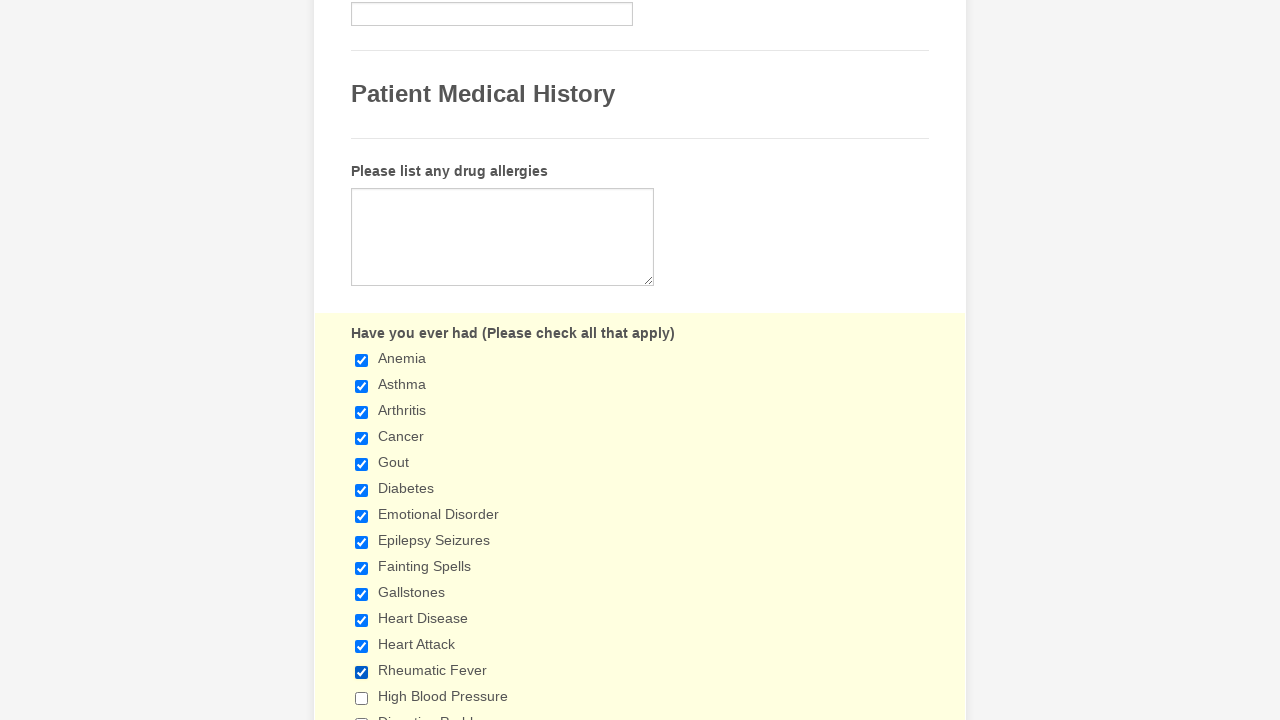

Clicked checkbox 13 to select it at (362, 698) on input[type='checkbox'] >> nth=13
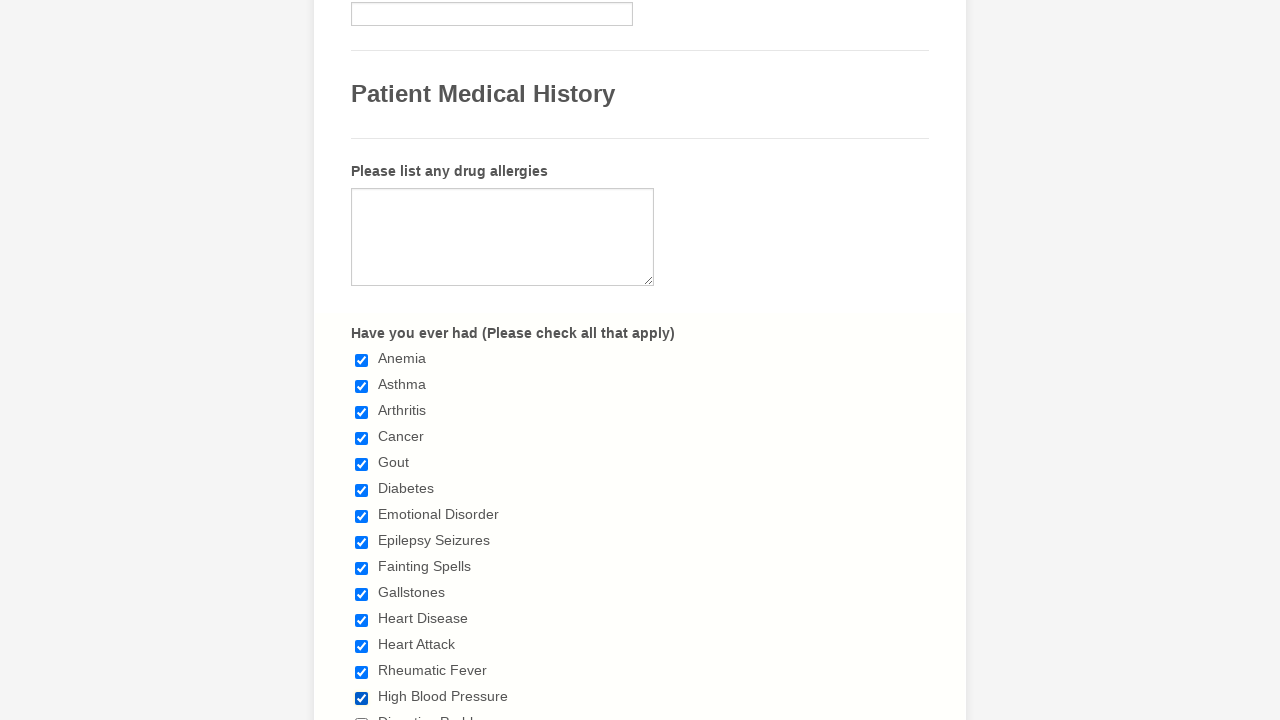

Waited 500ms after selecting checkbox 13
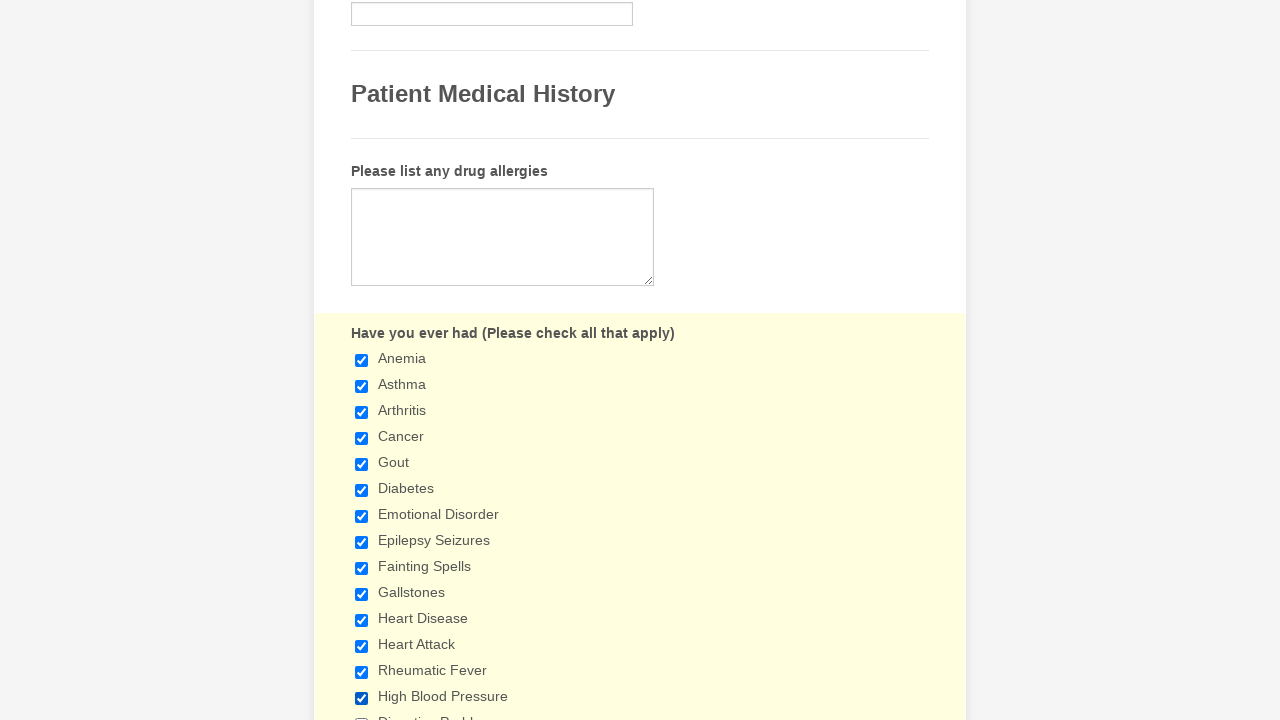

Clicked checkbox 14 to select it at (362, 714) on input[type='checkbox'] >> nth=14
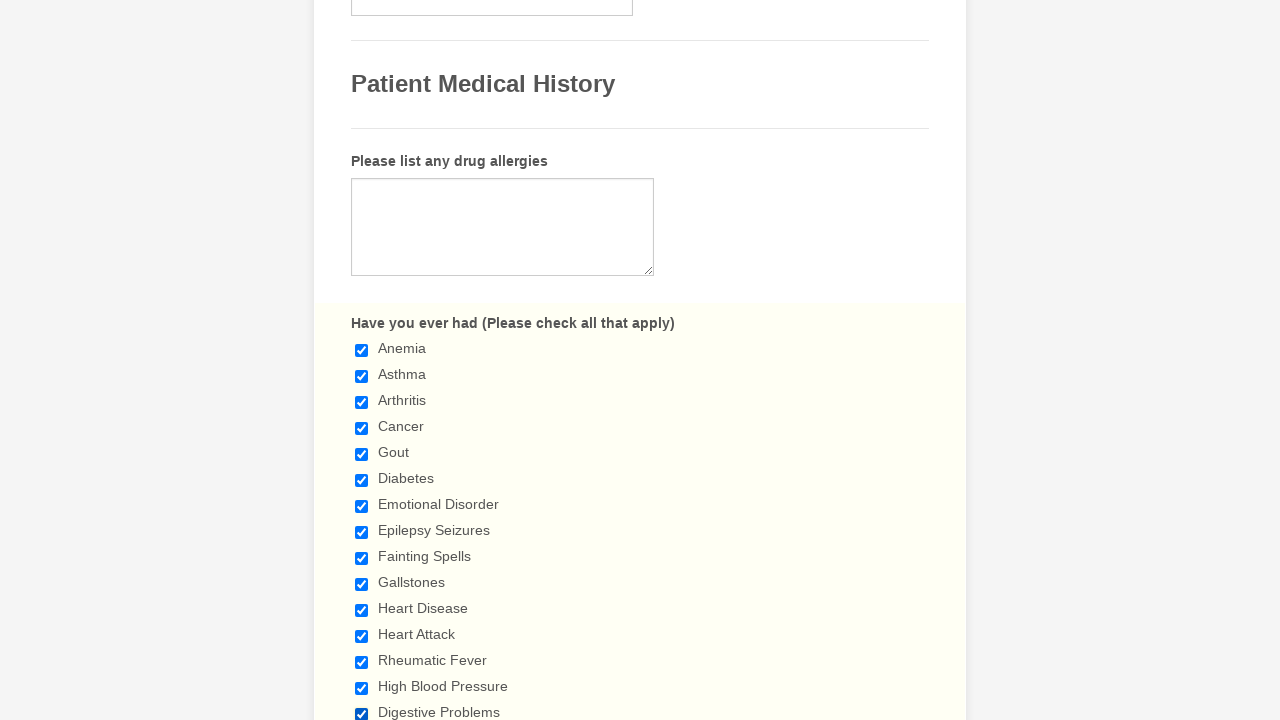

Waited 500ms after selecting checkbox 14
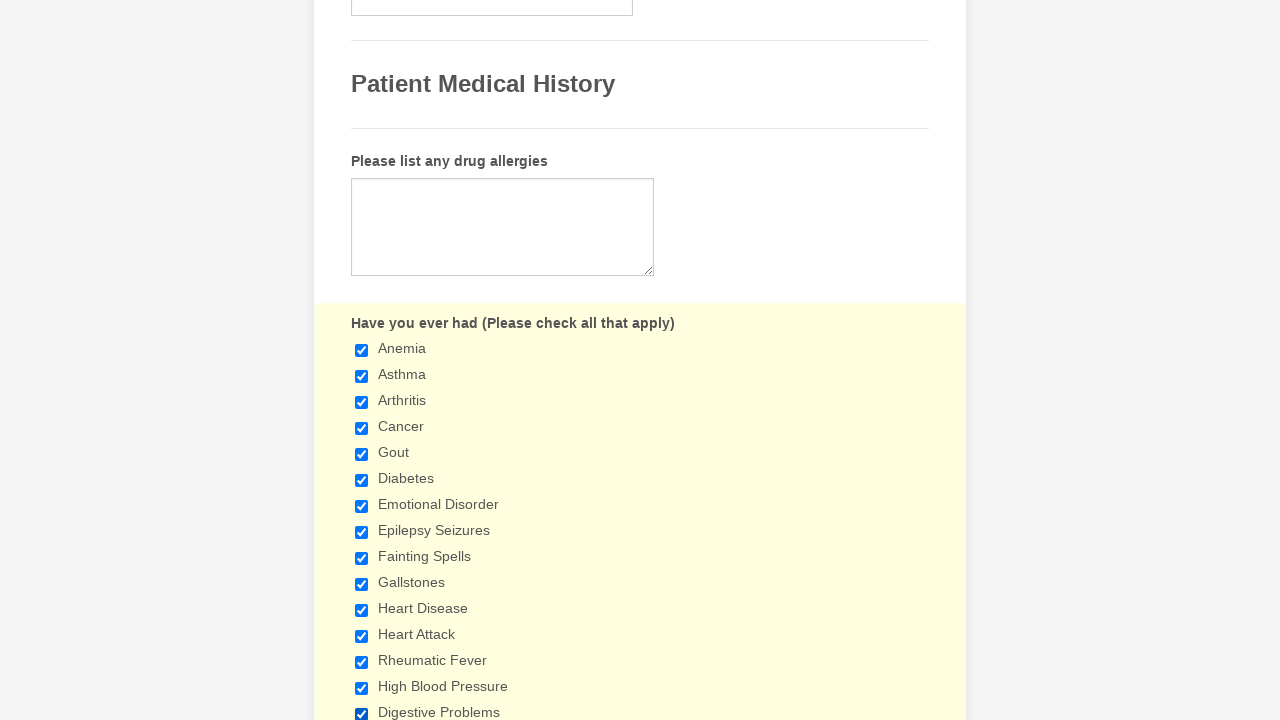

Clicked checkbox 15 to select it at (362, 360) on input[type='checkbox'] >> nth=15
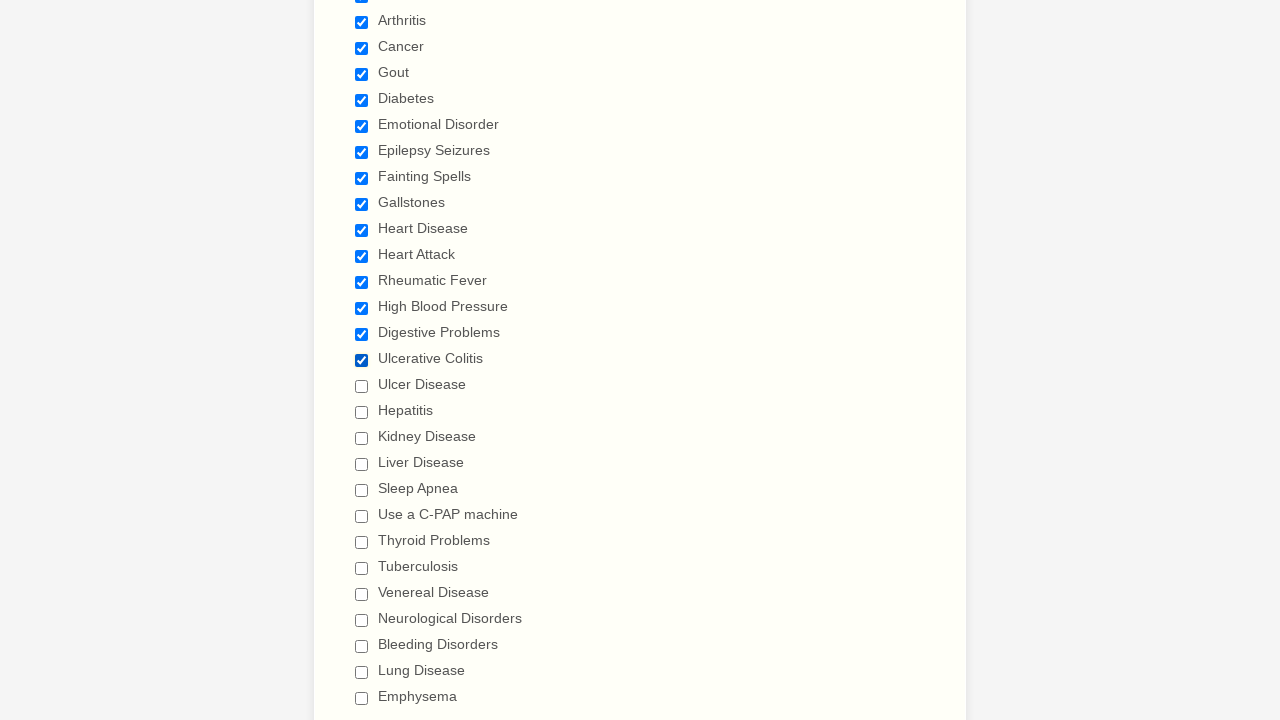

Waited 500ms after selecting checkbox 15
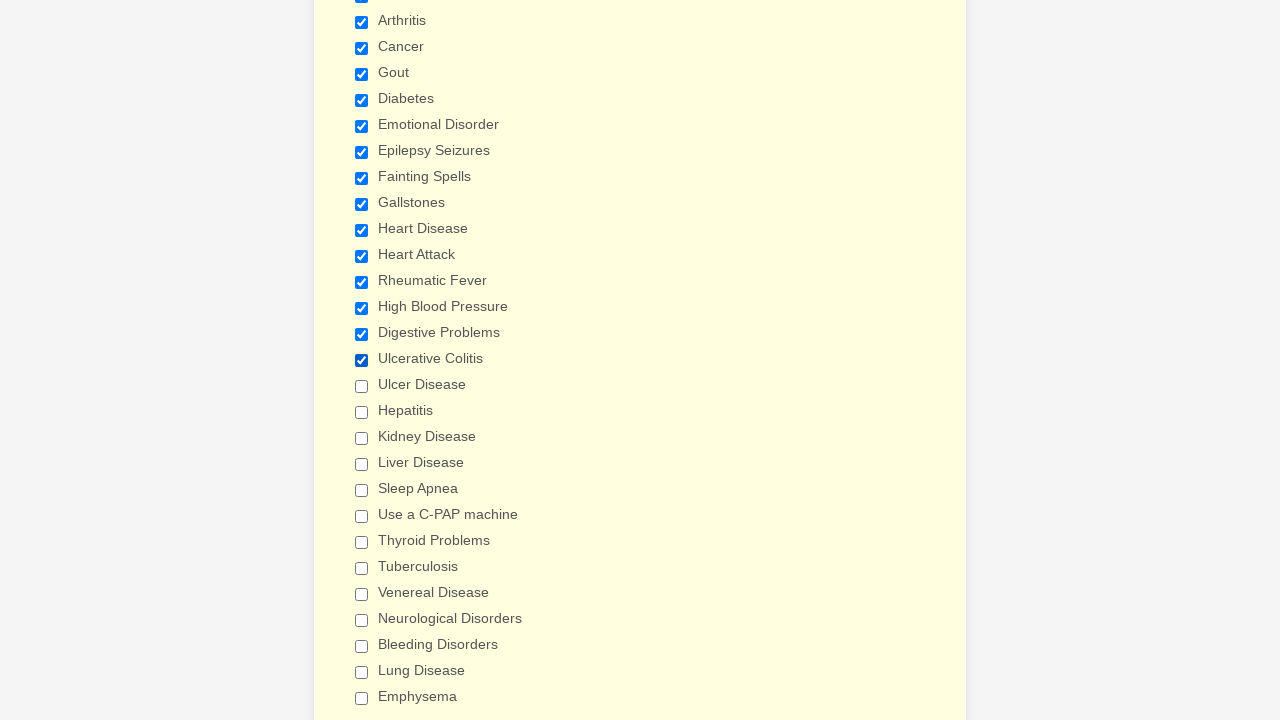

Clicked checkbox 16 to select it at (362, 386) on input[type='checkbox'] >> nth=16
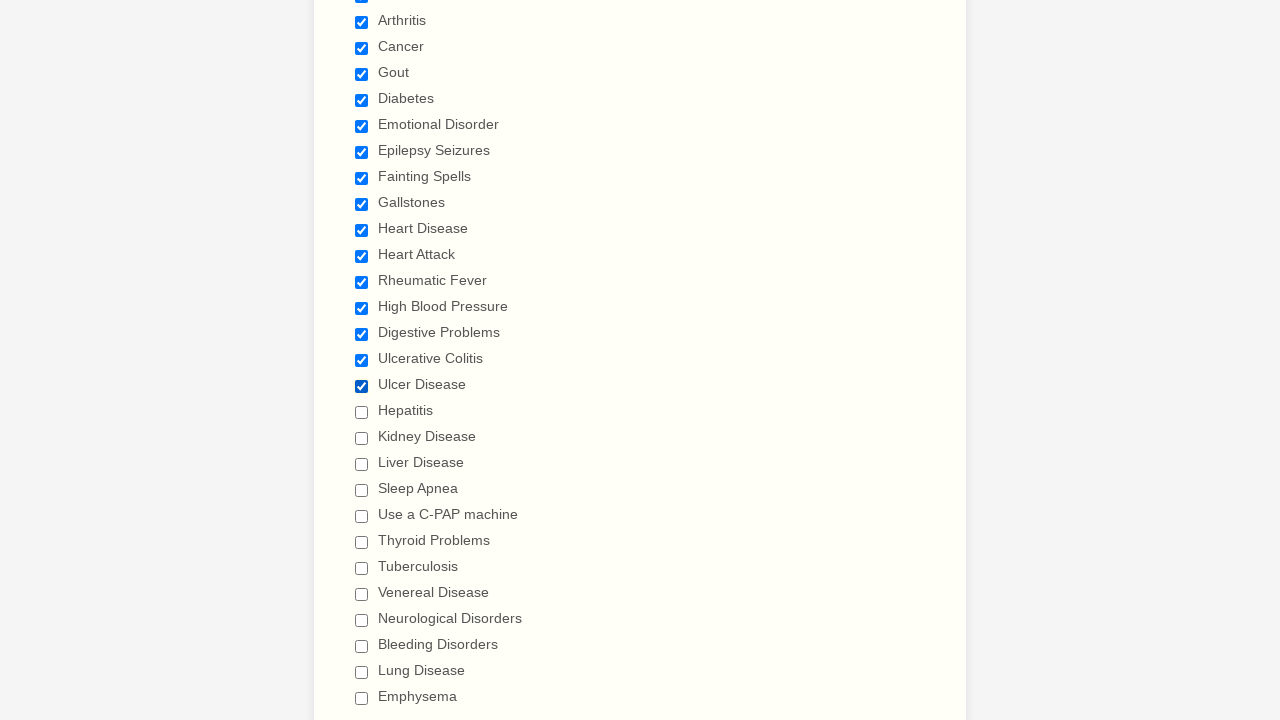

Waited 500ms after selecting checkbox 16
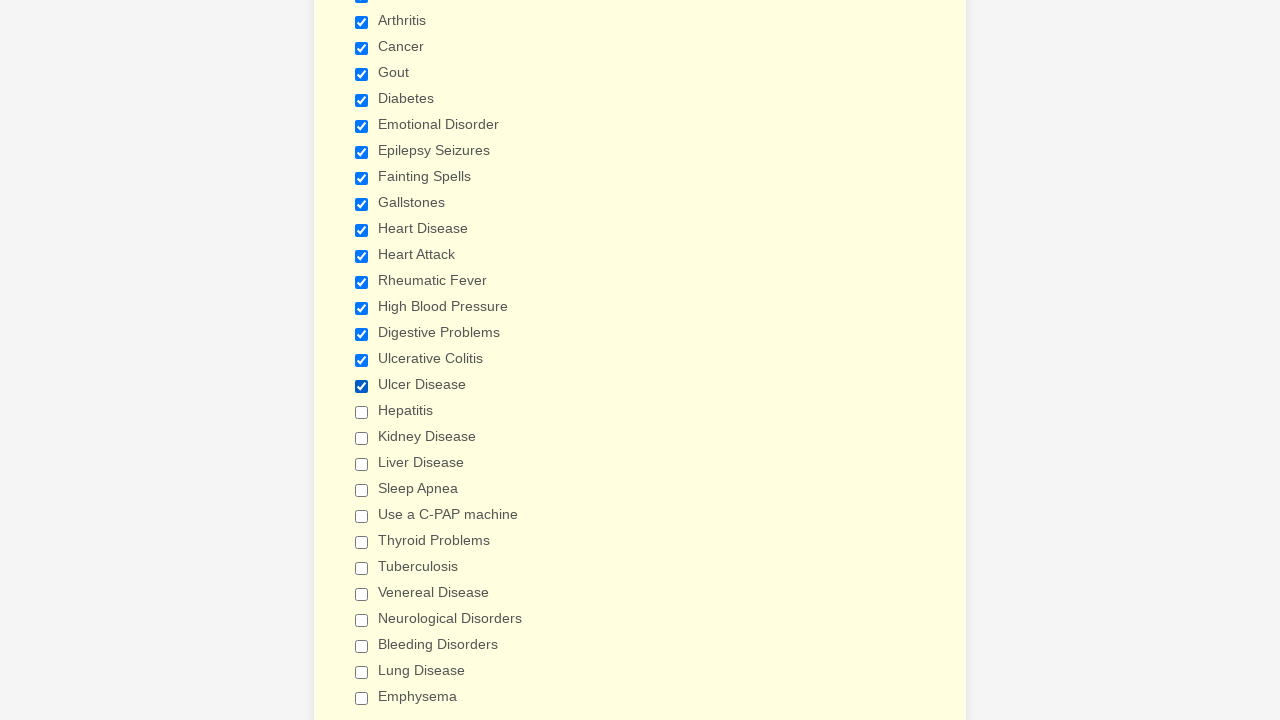

Clicked checkbox 17 to select it at (362, 412) on input[type='checkbox'] >> nth=17
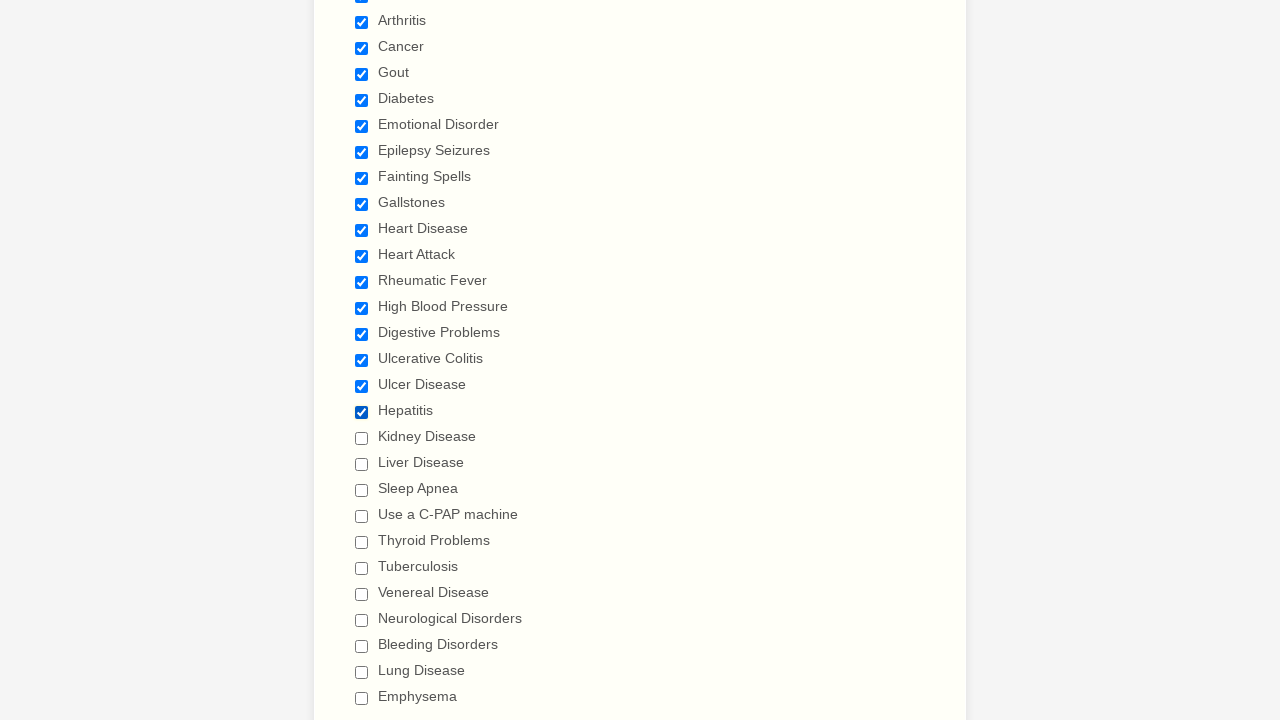

Waited 500ms after selecting checkbox 17
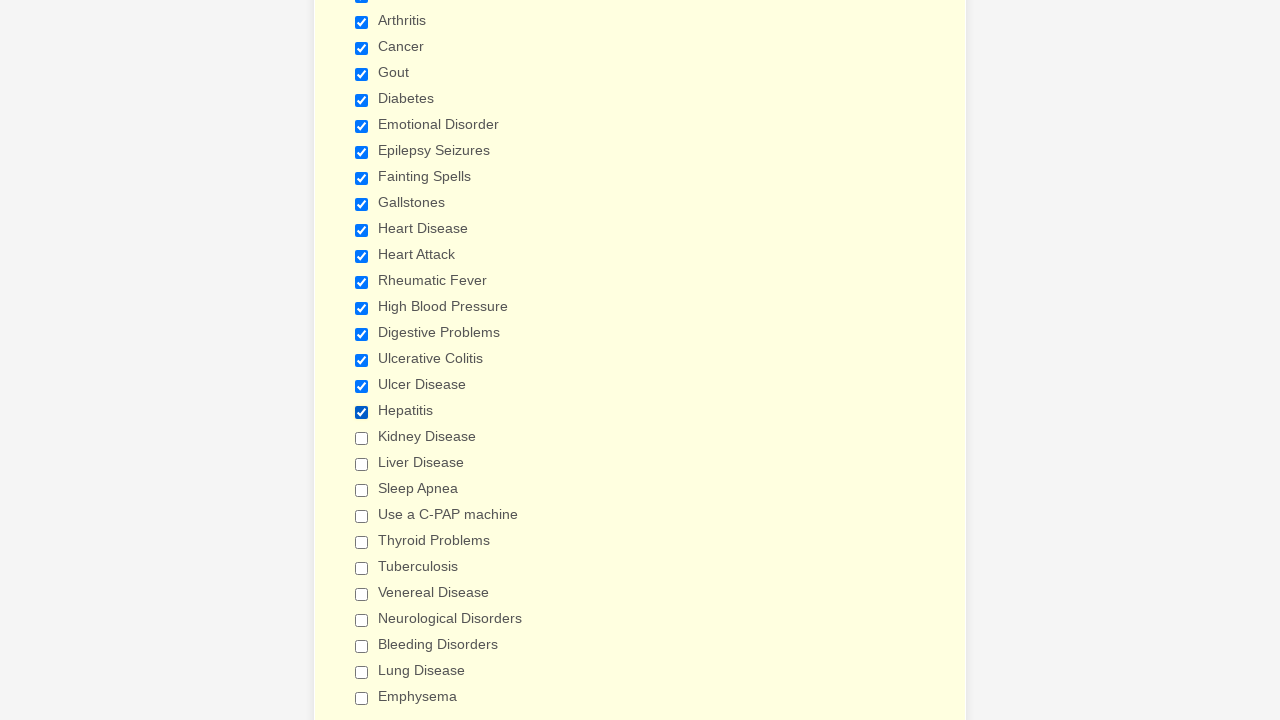

Clicked checkbox 18 to select it at (362, 438) on input[type='checkbox'] >> nth=18
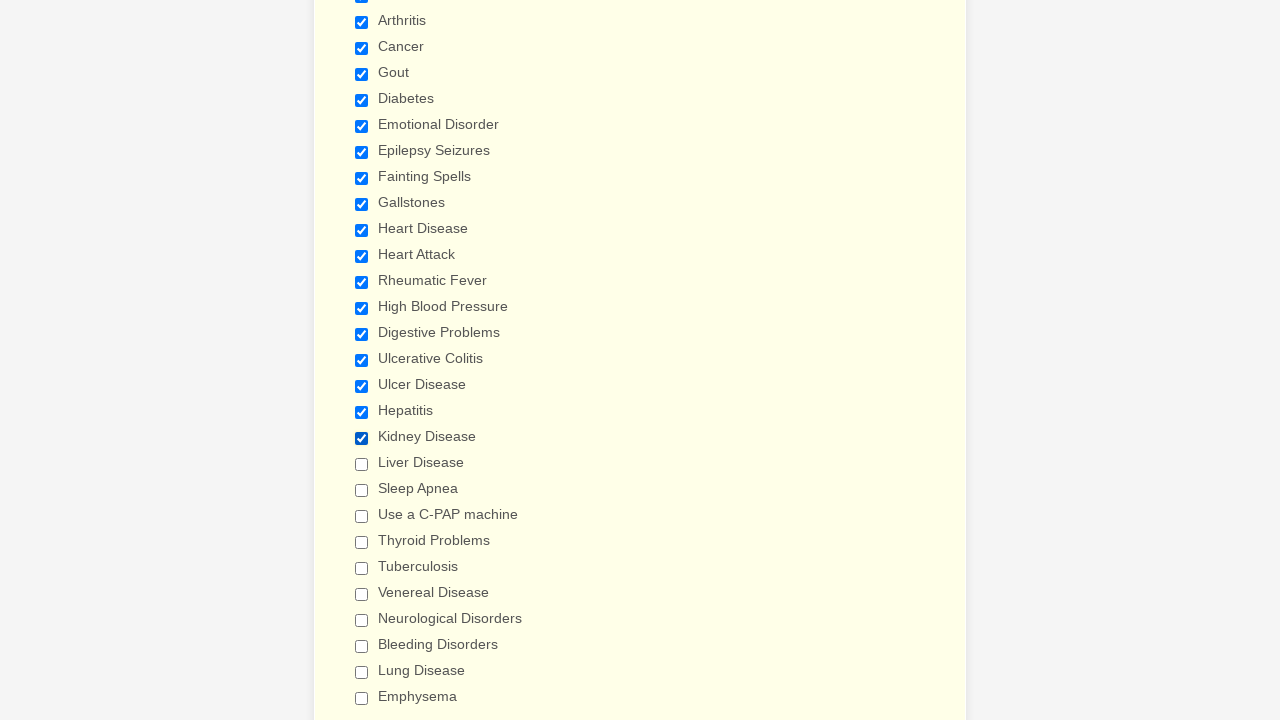

Waited 500ms after selecting checkbox 18
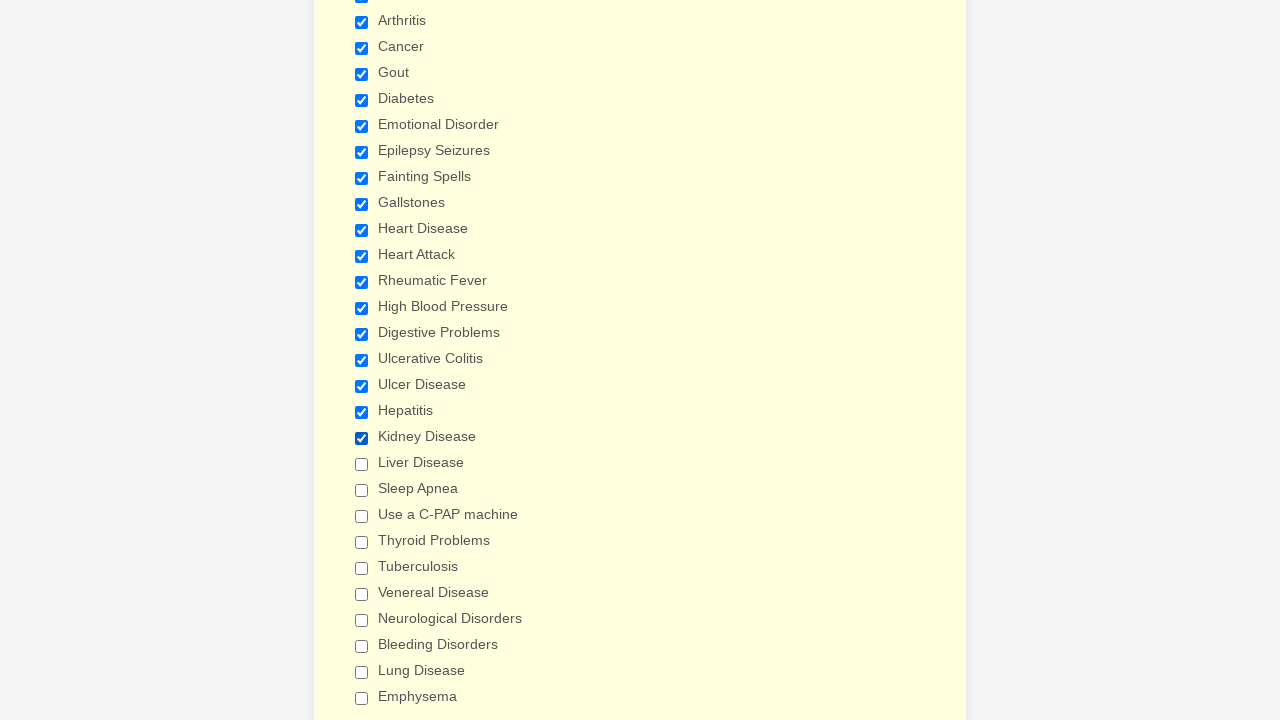

Clicked checkbox 19 to select it at (362, 464) on input[type='checkbox'] >> nth=19
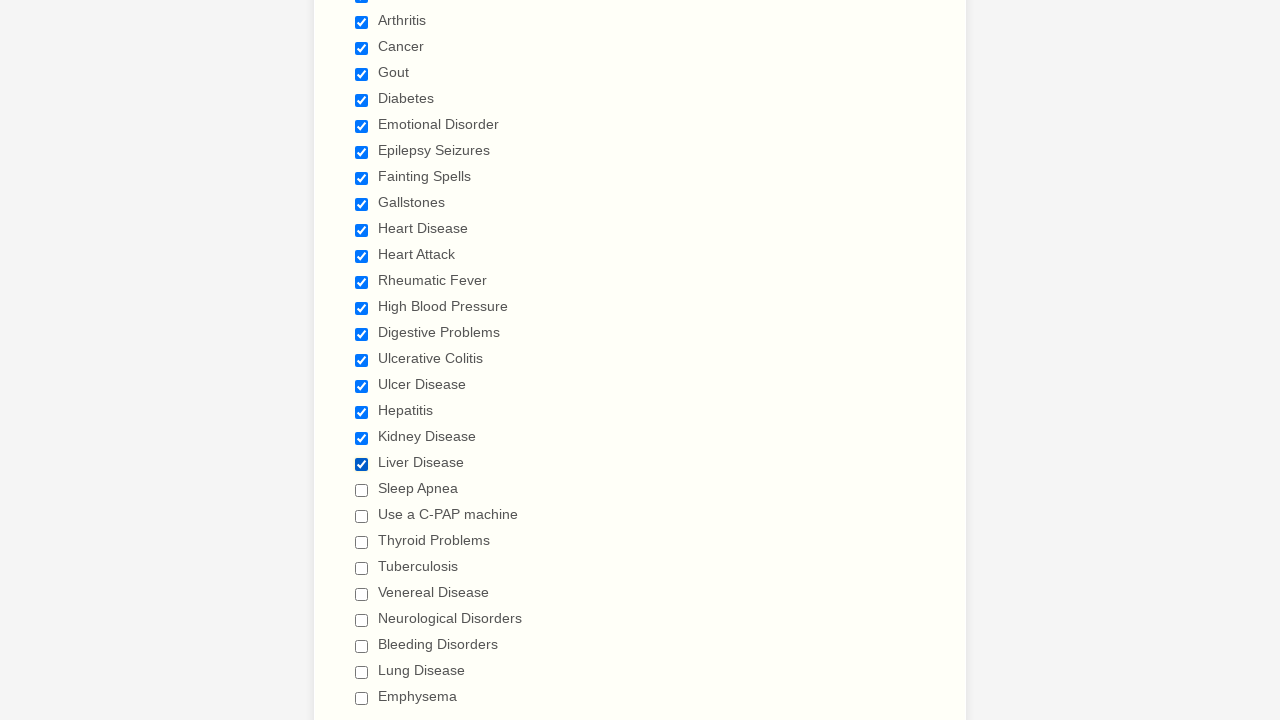

Waited 500ms after selecting checkbox 19
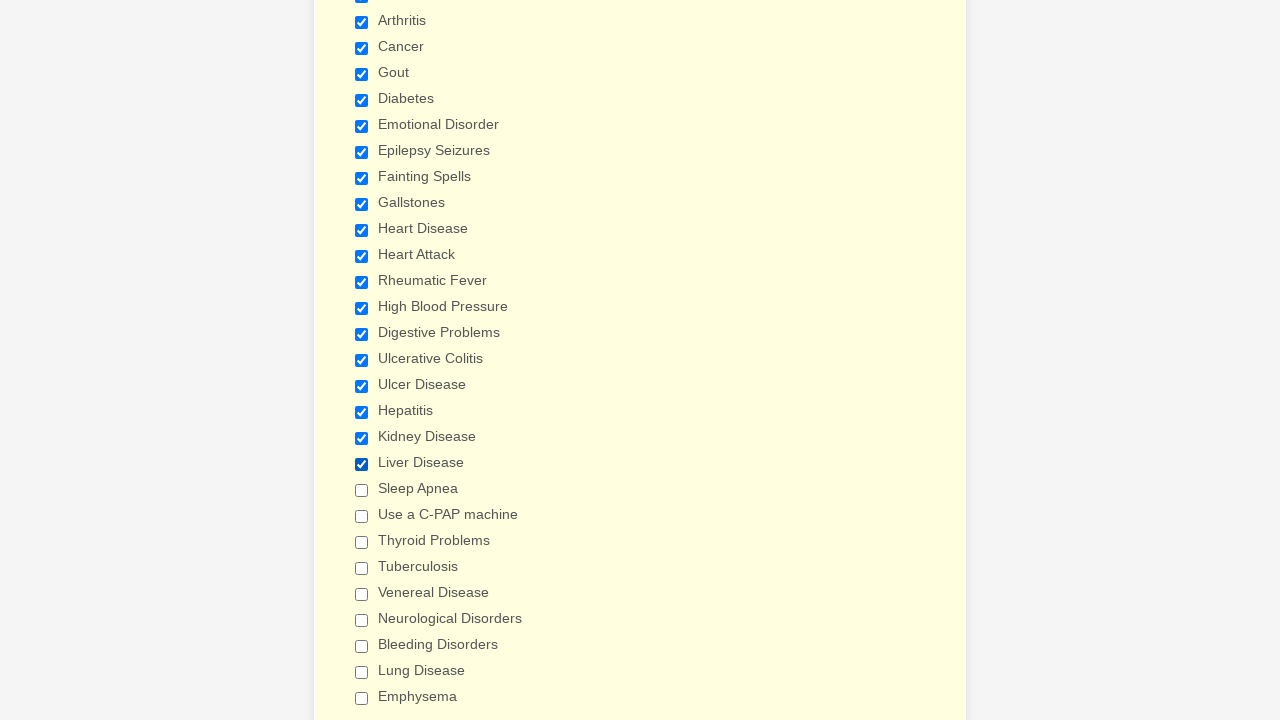

Clicked checkbox 20 to select it at (362, 490) on input[type='checkbox'] >> nth=20
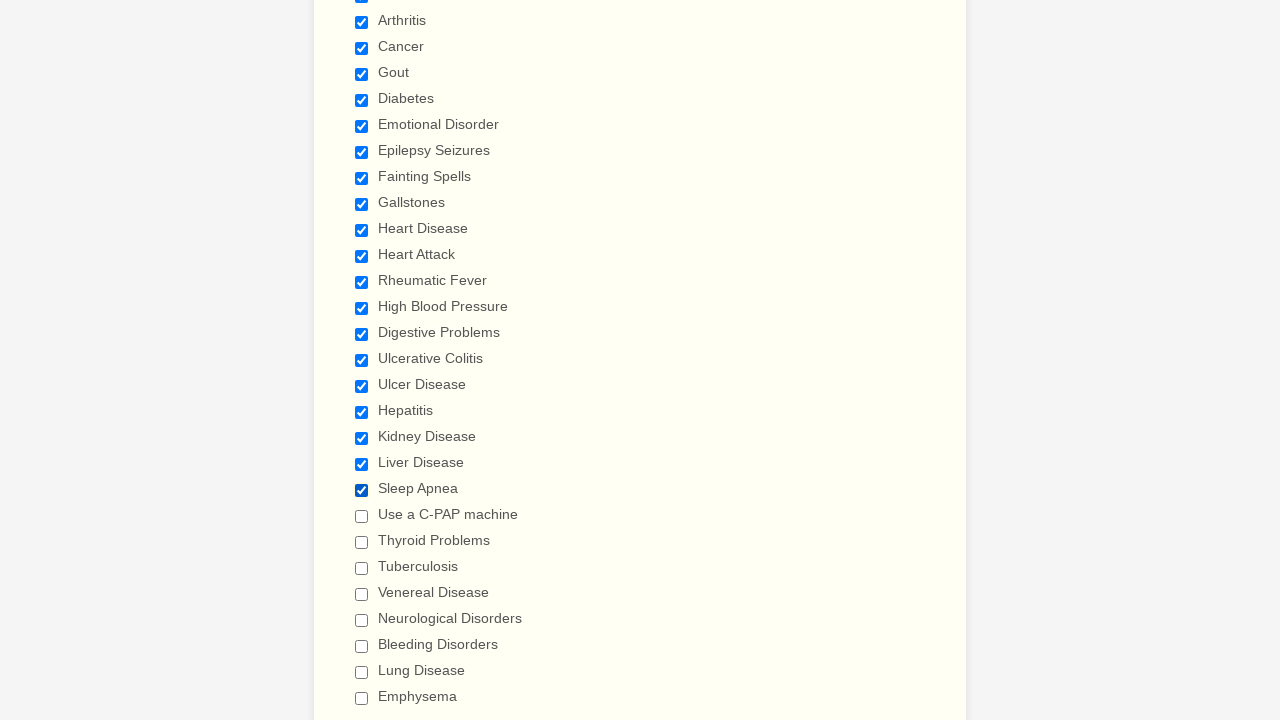

Waited 500ms after selecting checkbox 20
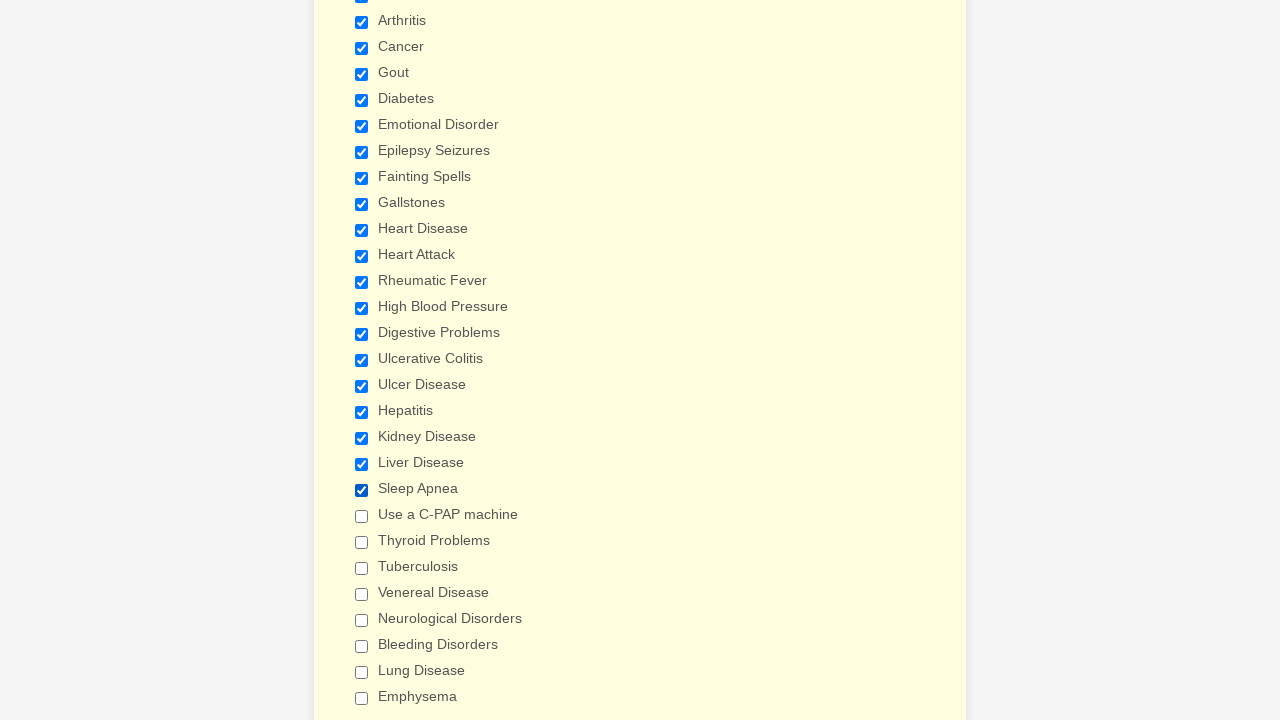

Clicked checkbox 21 to select it at (362, 516) on input[type='checkbox'] >> nth=21
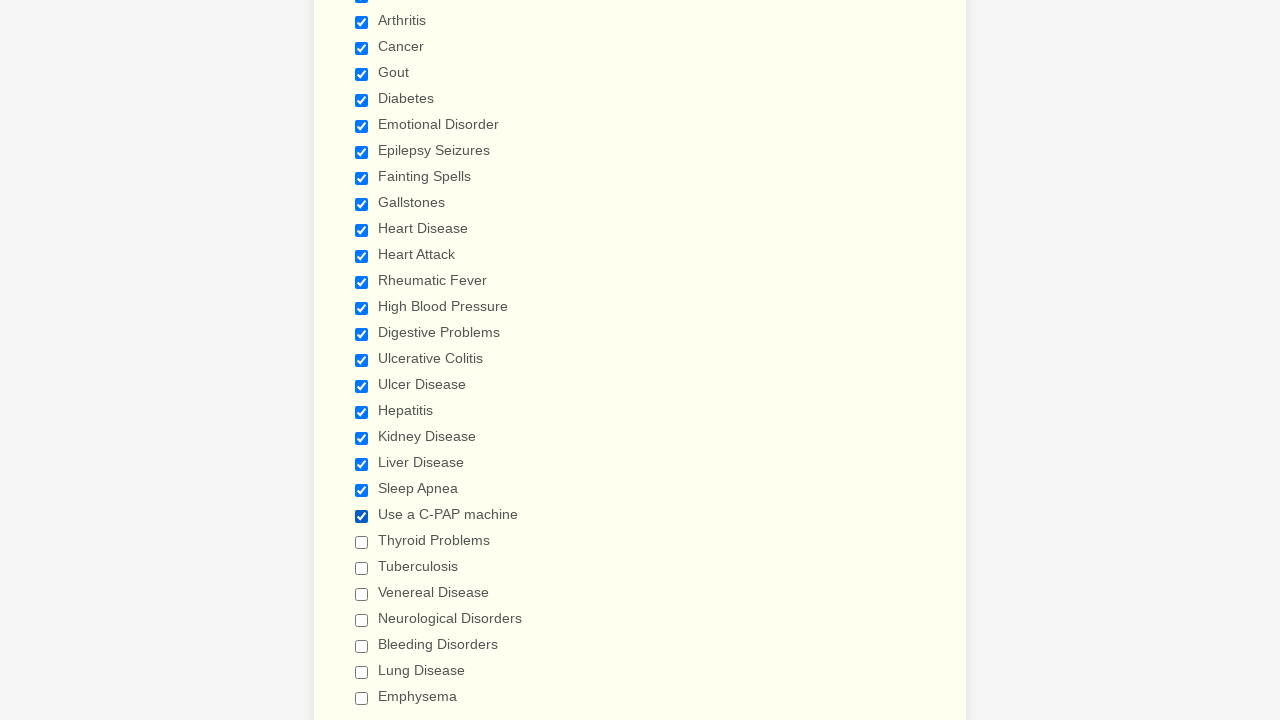

Waited 500ms after selecting checkbox 21
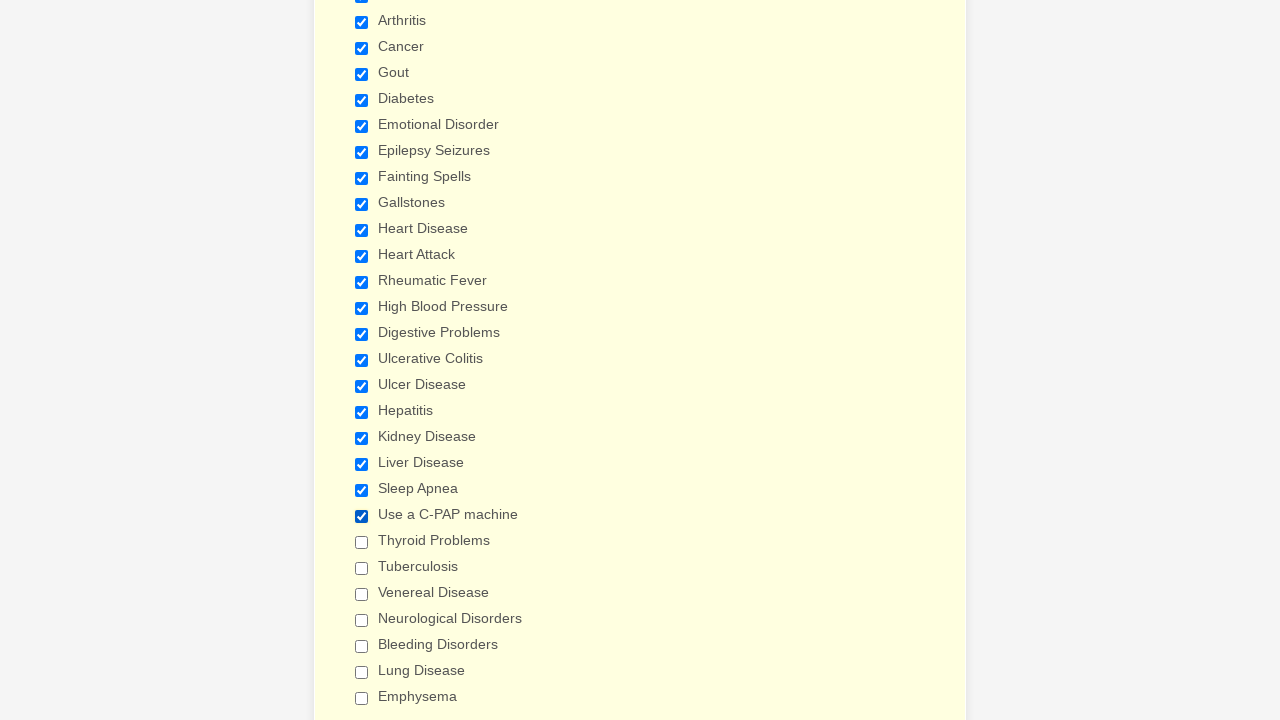

Clicked checkbox 22 to select it at (362, 542) on input[type='checkbox'] >> nth=22
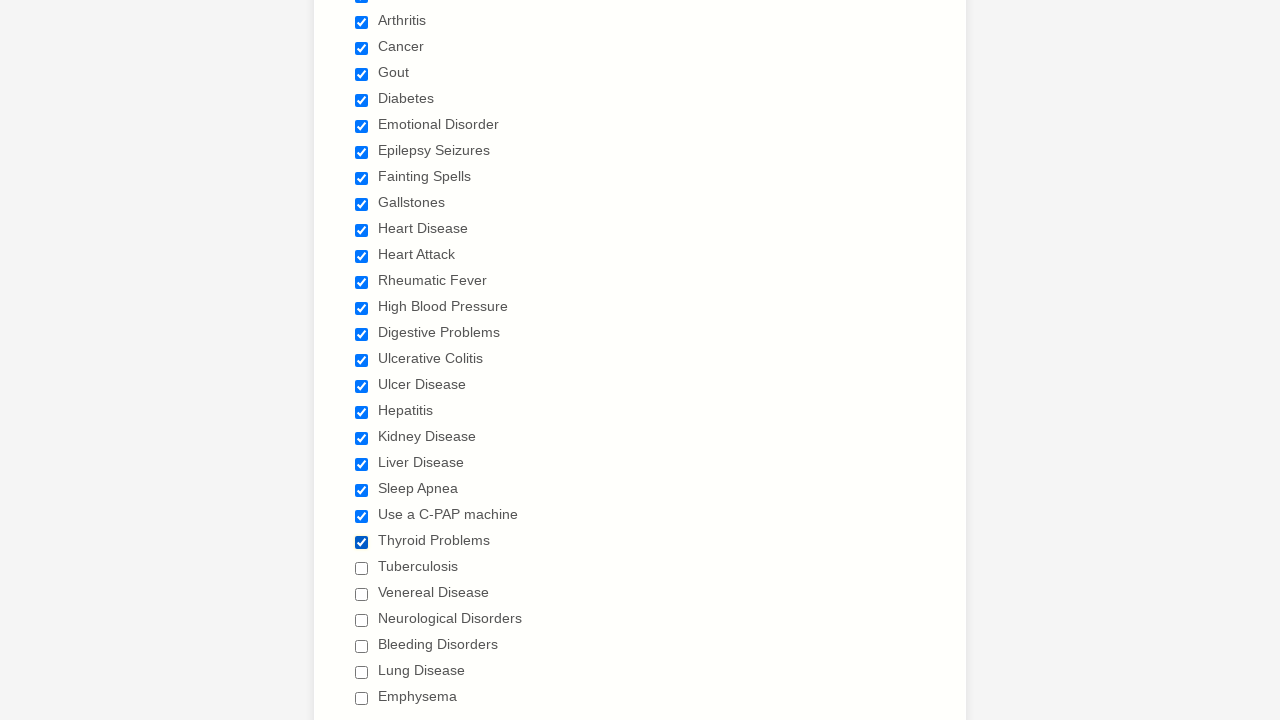

Waited 500ms after selecting checkbox 22
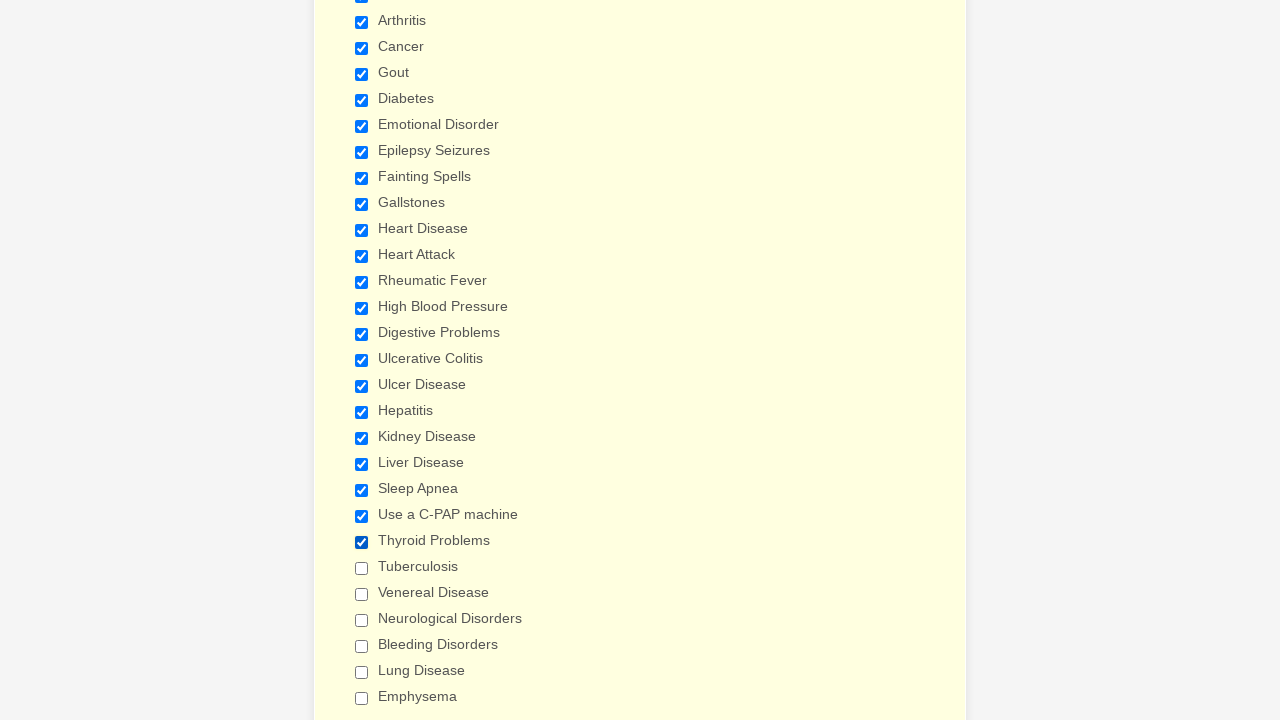

Clicked checkbox 23 to select it at (362, 568) on input[type='checkbox'] >> nth=23
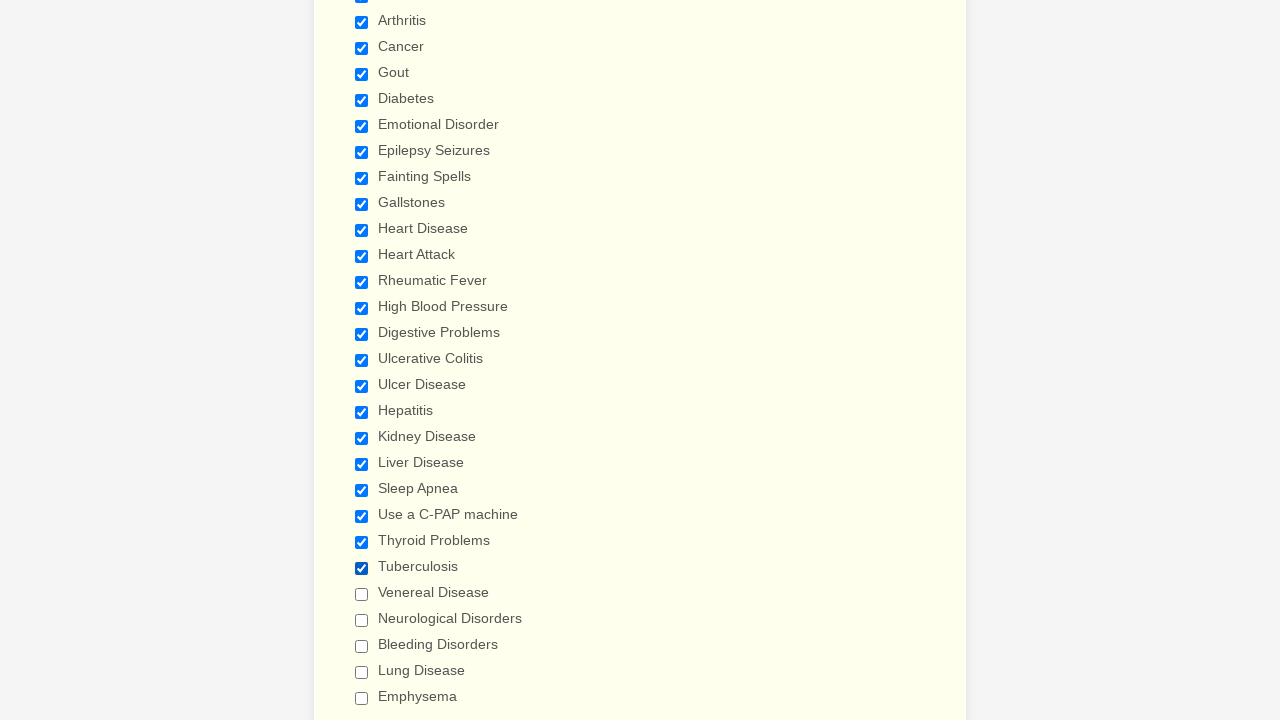

Waited 500ms after selecting checkbox 23
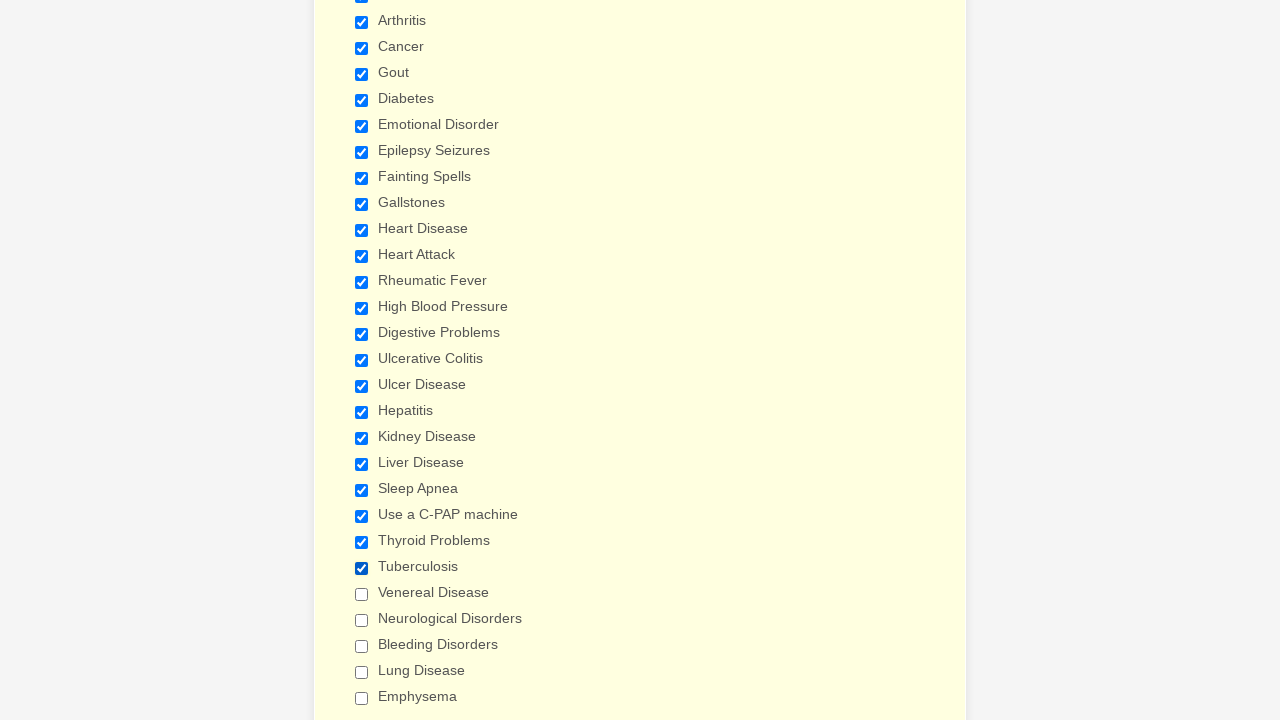

Clicked checkbox 24 to select it at (362, 594) on input[type='checkbox'] >> nth=24
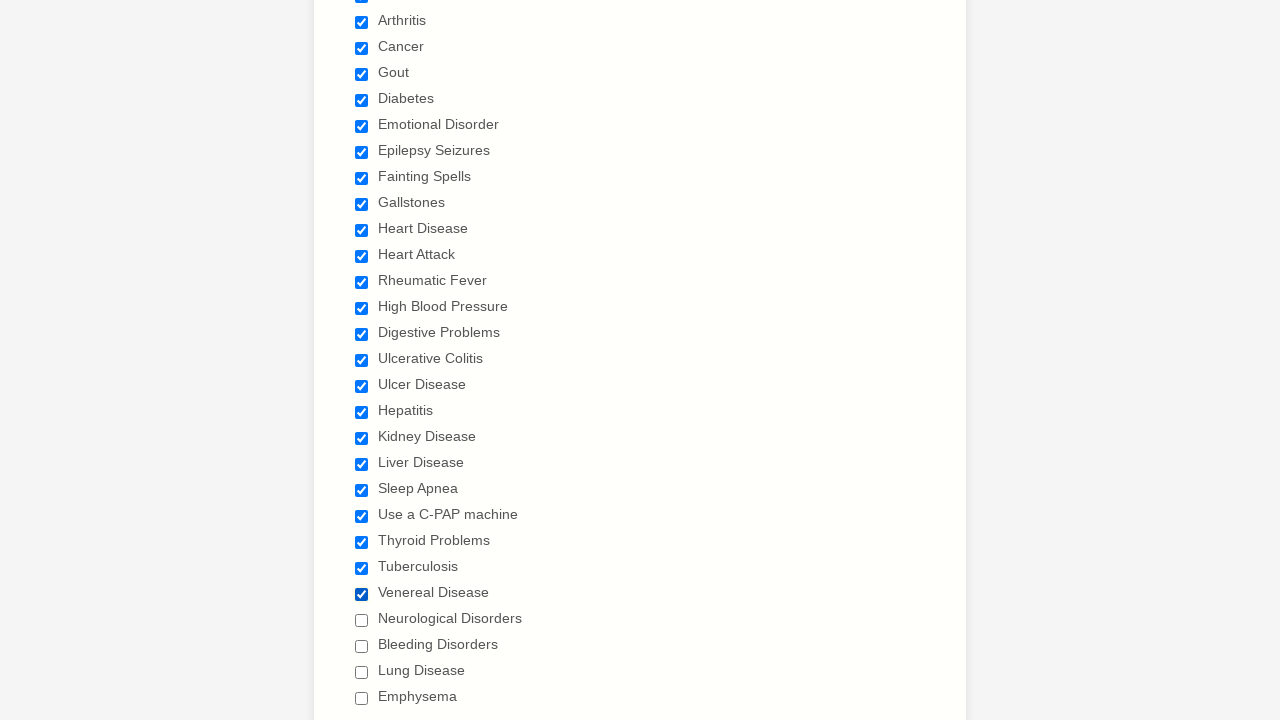

Waited 500ms after selecting checkbox 24
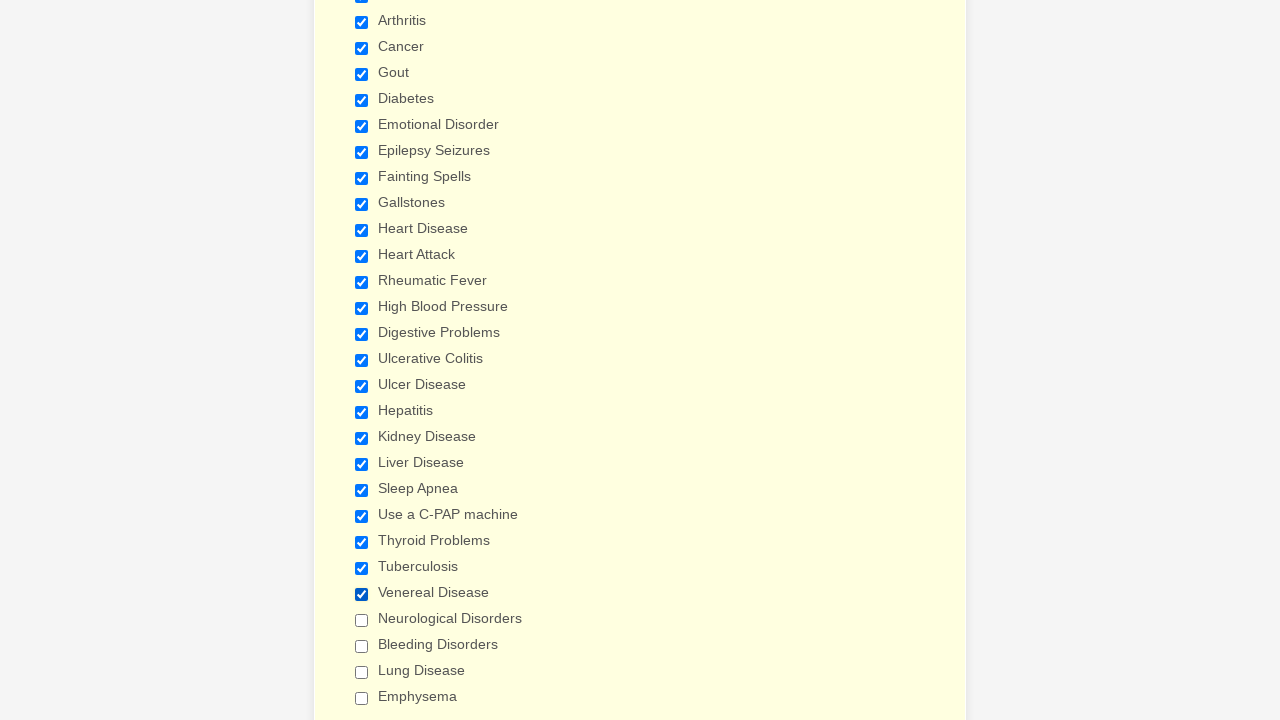

Clicked checkbox 25 to select it at (362, 620) on input[type='checkbox'] >> nth=25
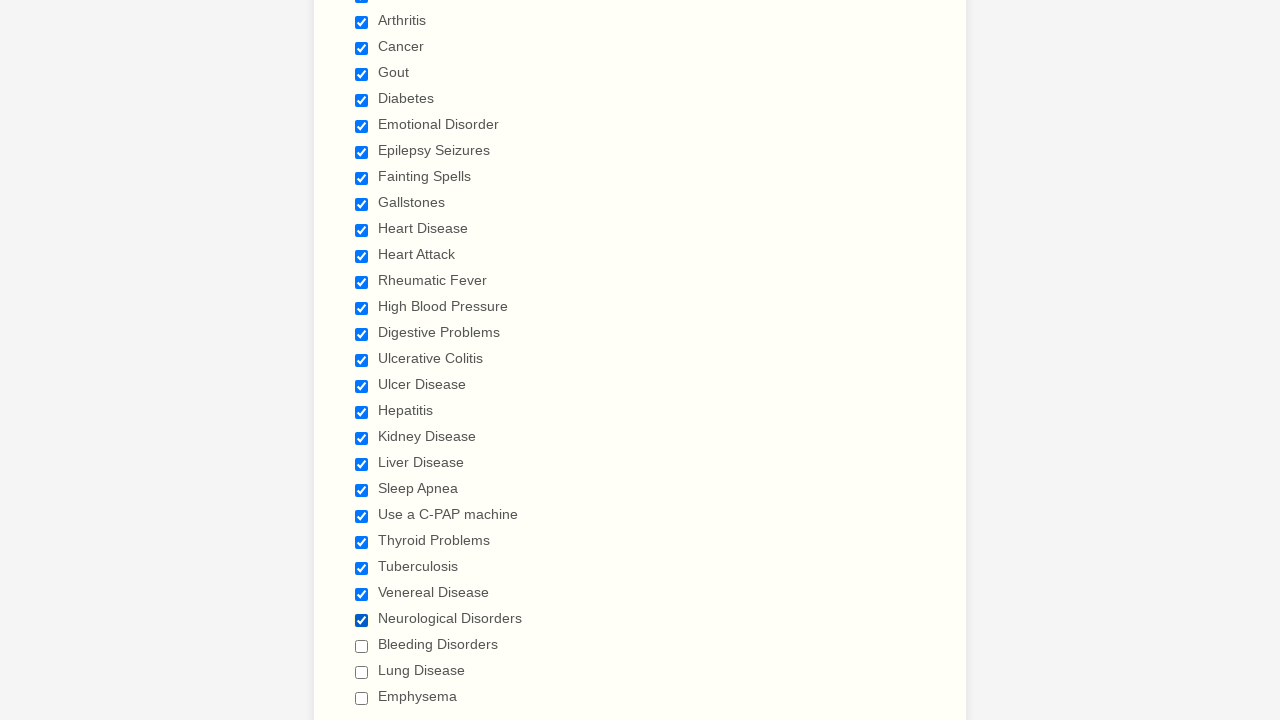

Waited 500ms after selecting checkbox 25
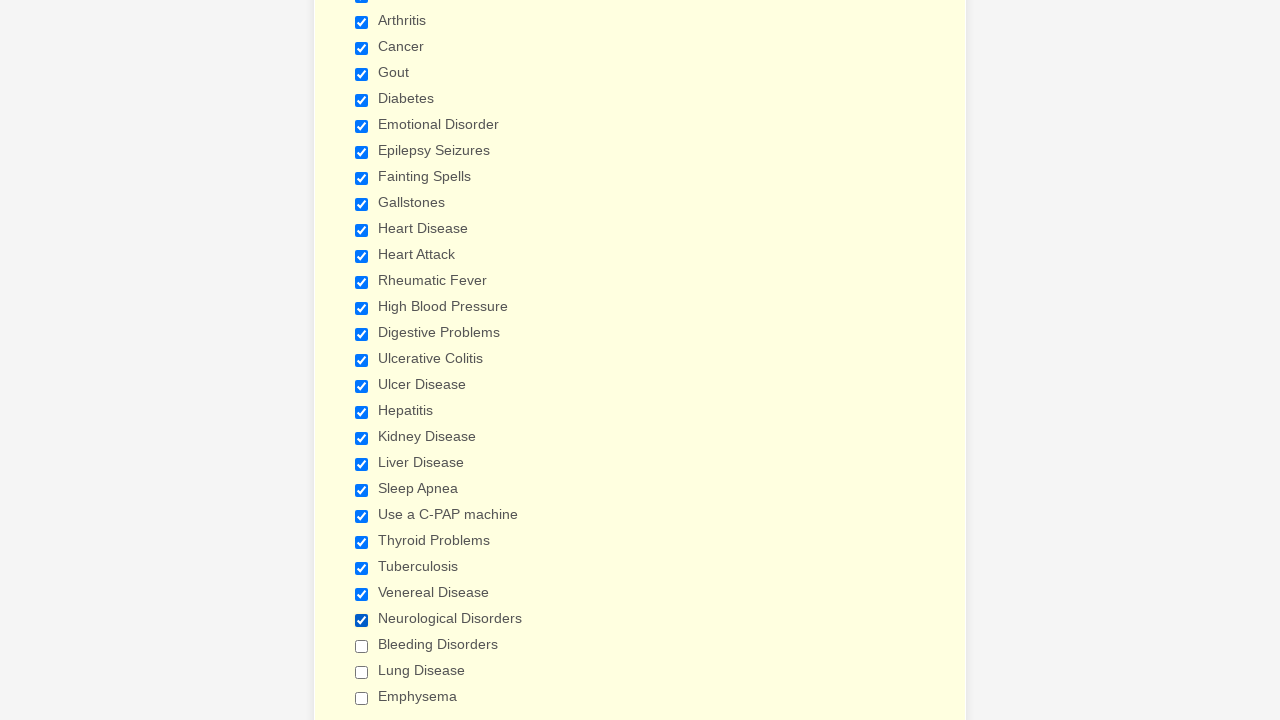

Clicked checkbox 26 to select it at (362, 646) on input[type='checkbox'] >> nth=26
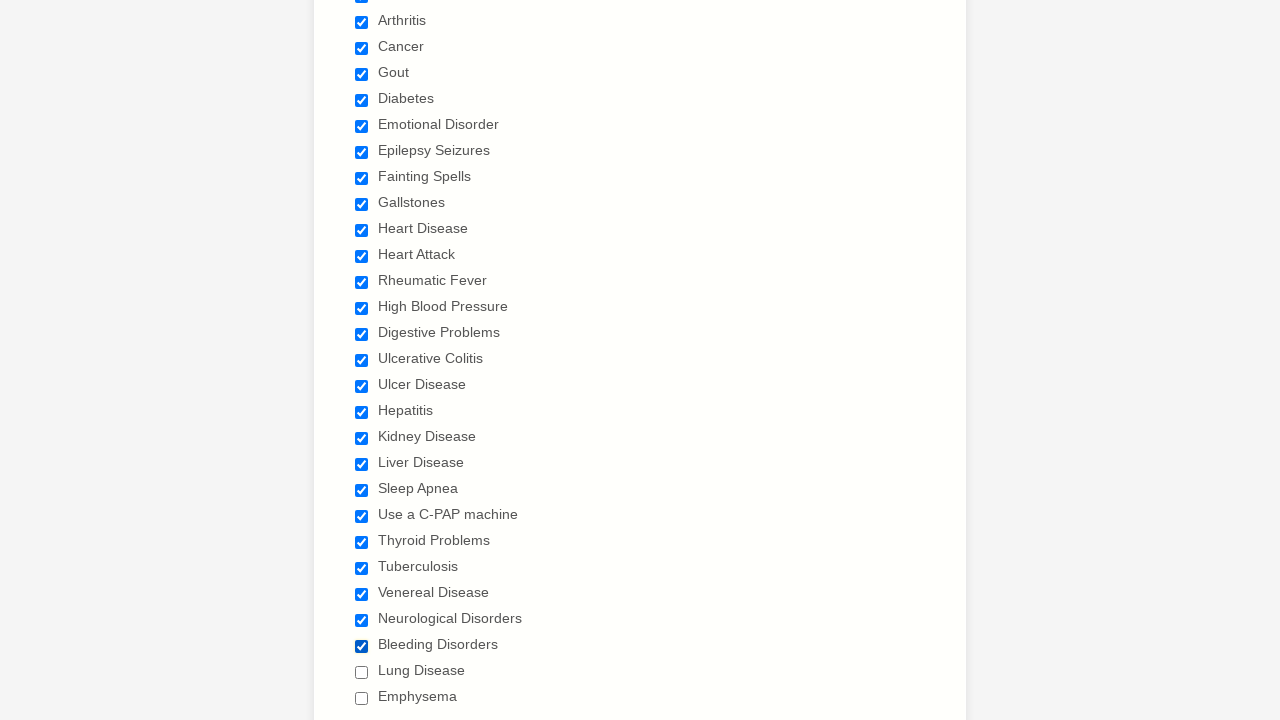

Waited 500ms after selecting checkbox 26
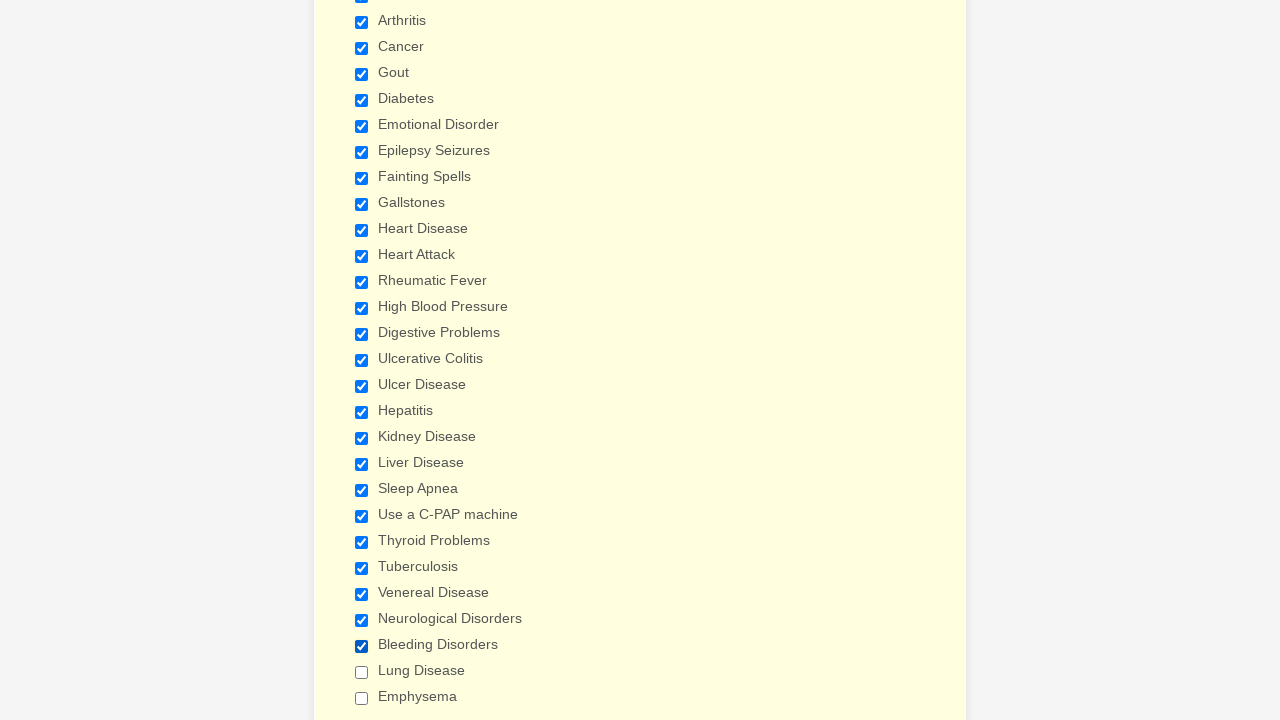

Clicked checkbox 27 to select it at (362, 672) on input[type='checkbox'] >> nth=27
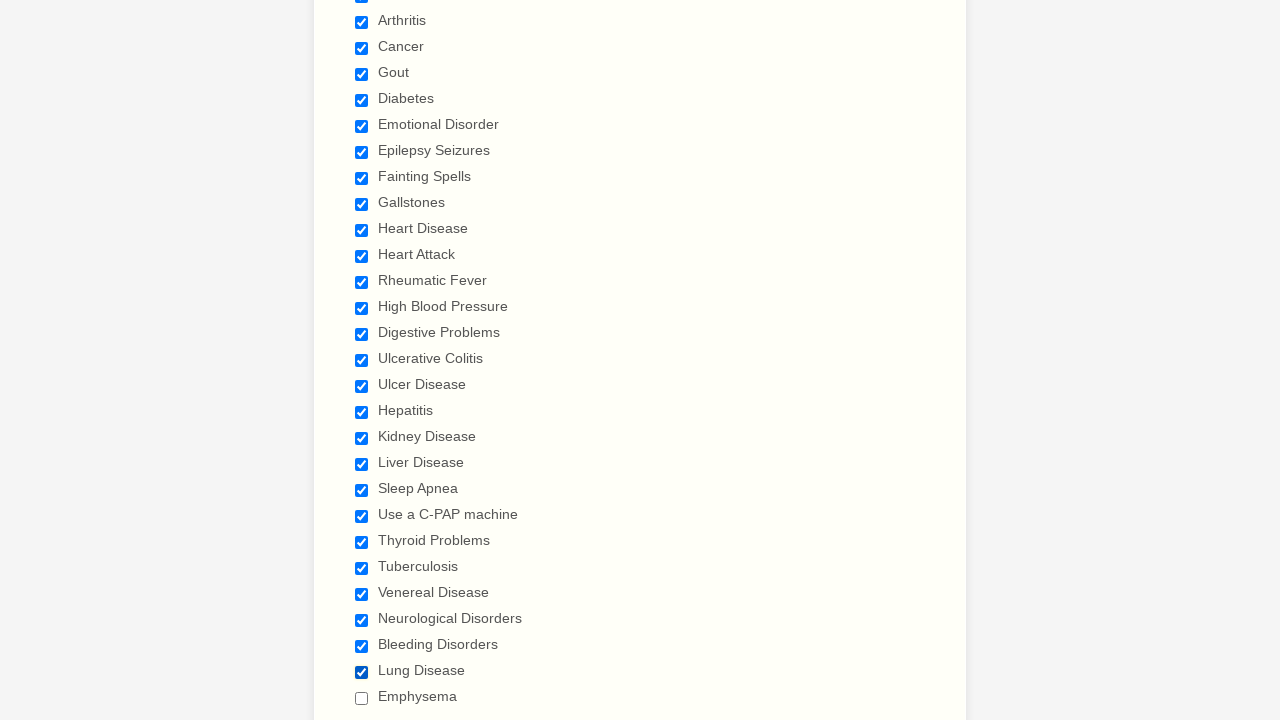

Waited 500ms after selecting checkbox 27
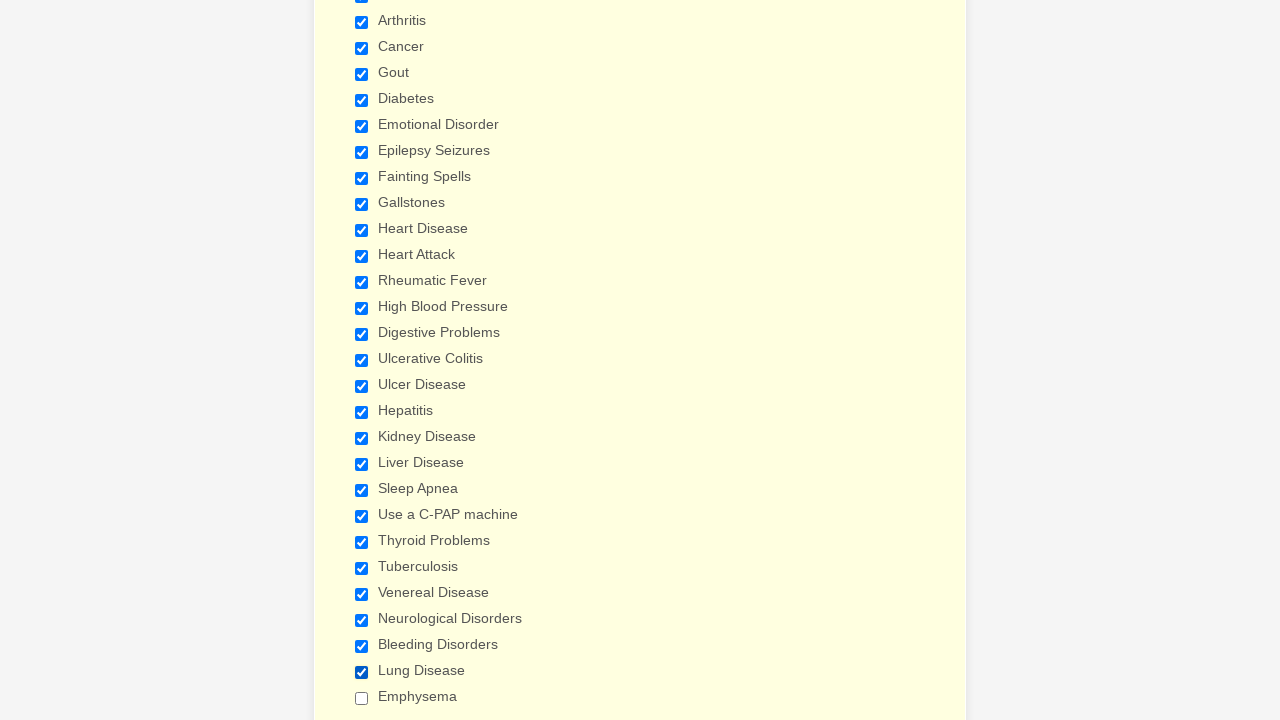

Clicked checkbox 28 to select it at (362, 698) on input[type='checkbox'] >> nth=28
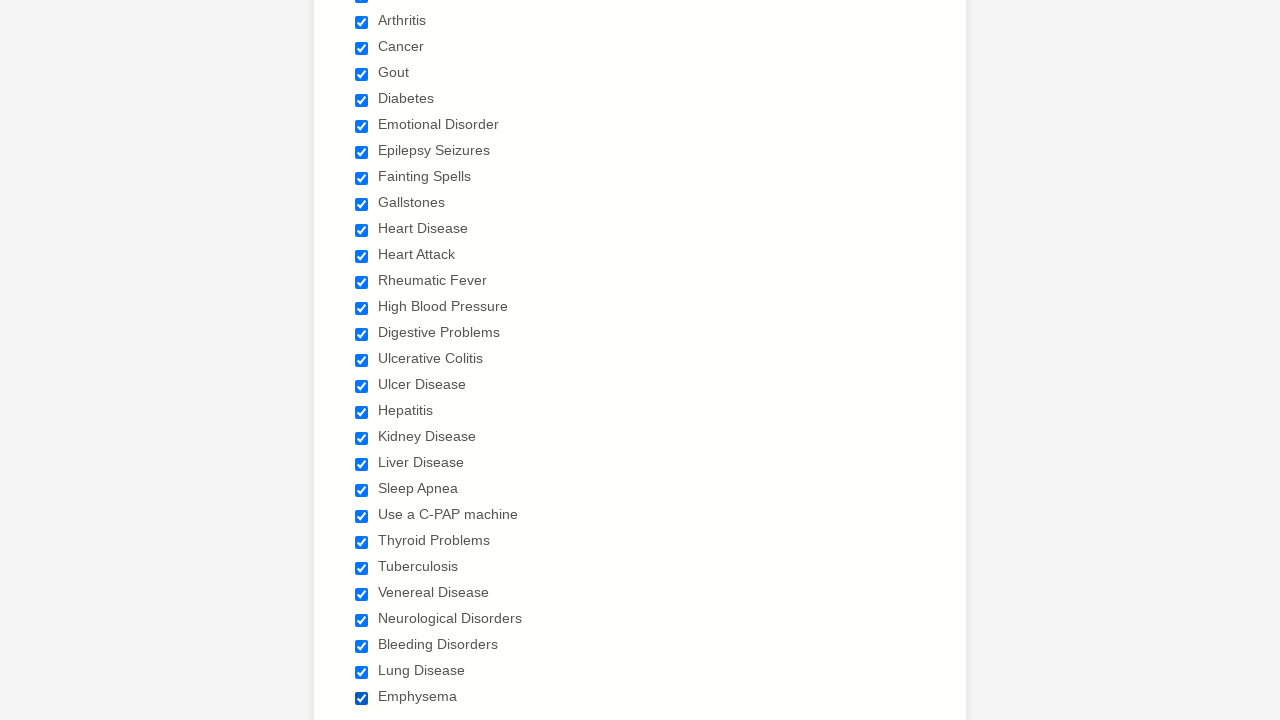

Waited 500ms after selecting checkbox 28
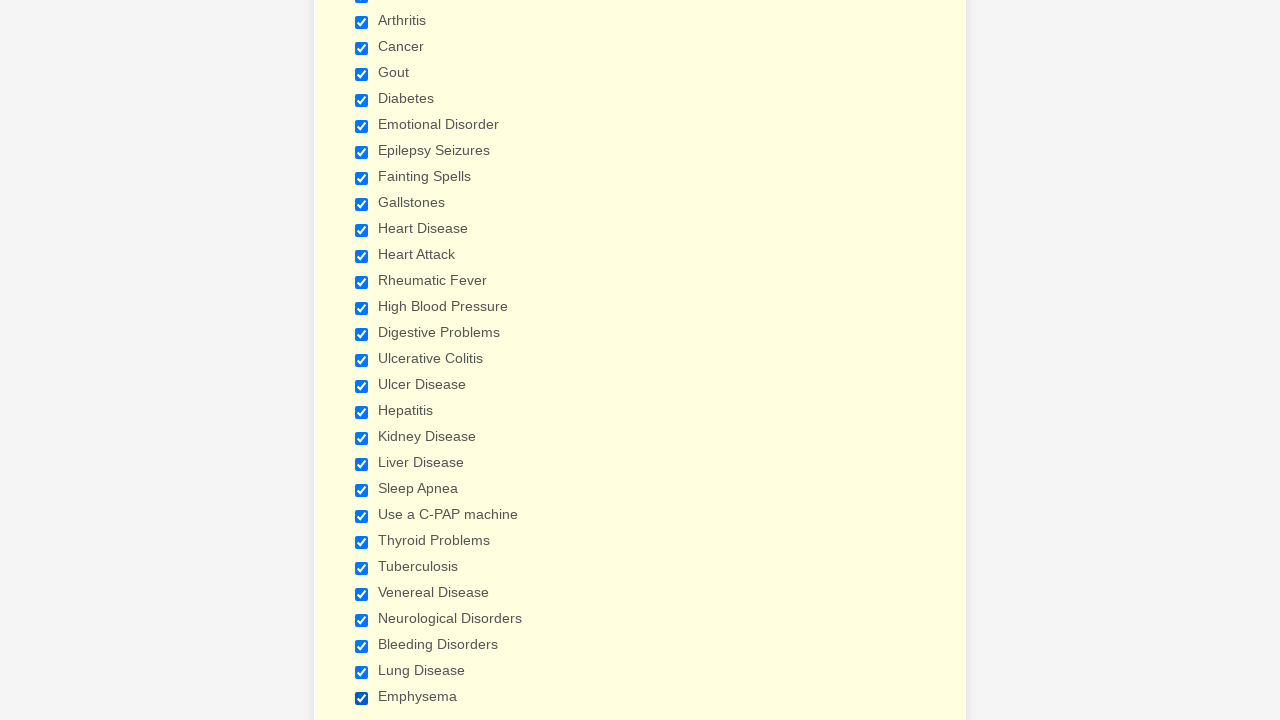

Clicked checkbox 0 to deselect it at (362, 360) on input[type='checkbox'] >> nth=0
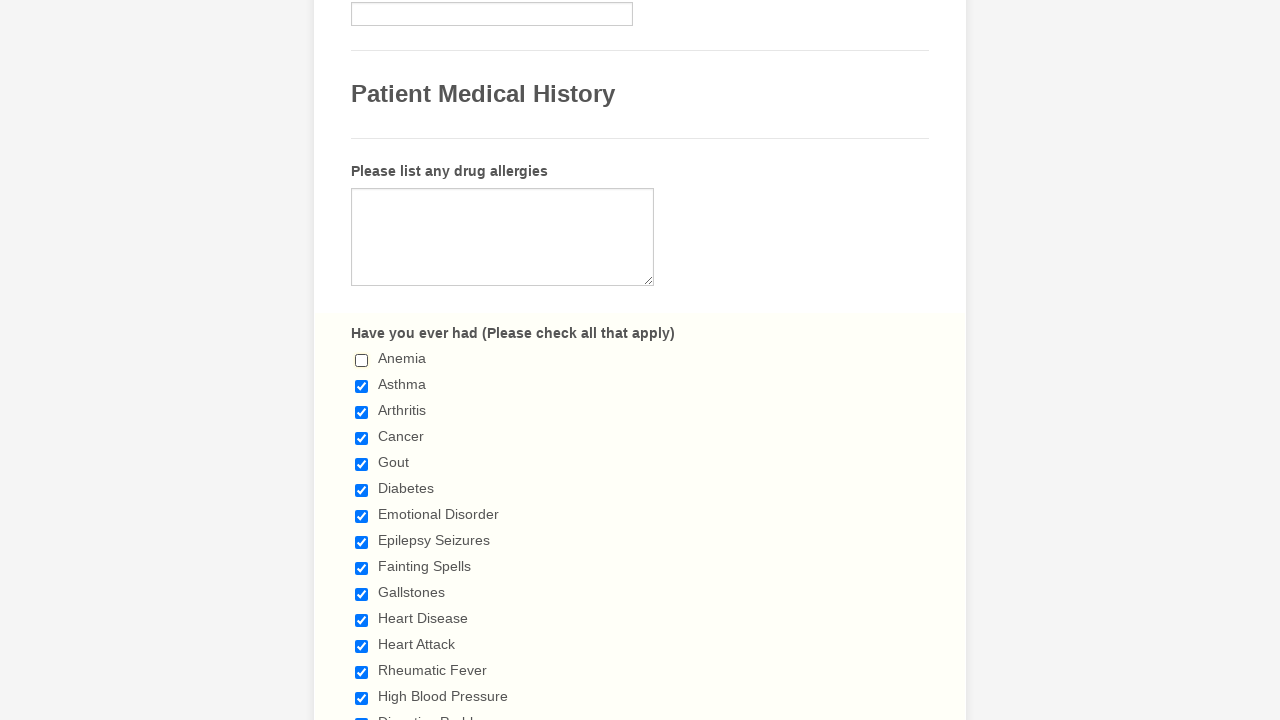

Waited 500ms after deselecting checkbox 0
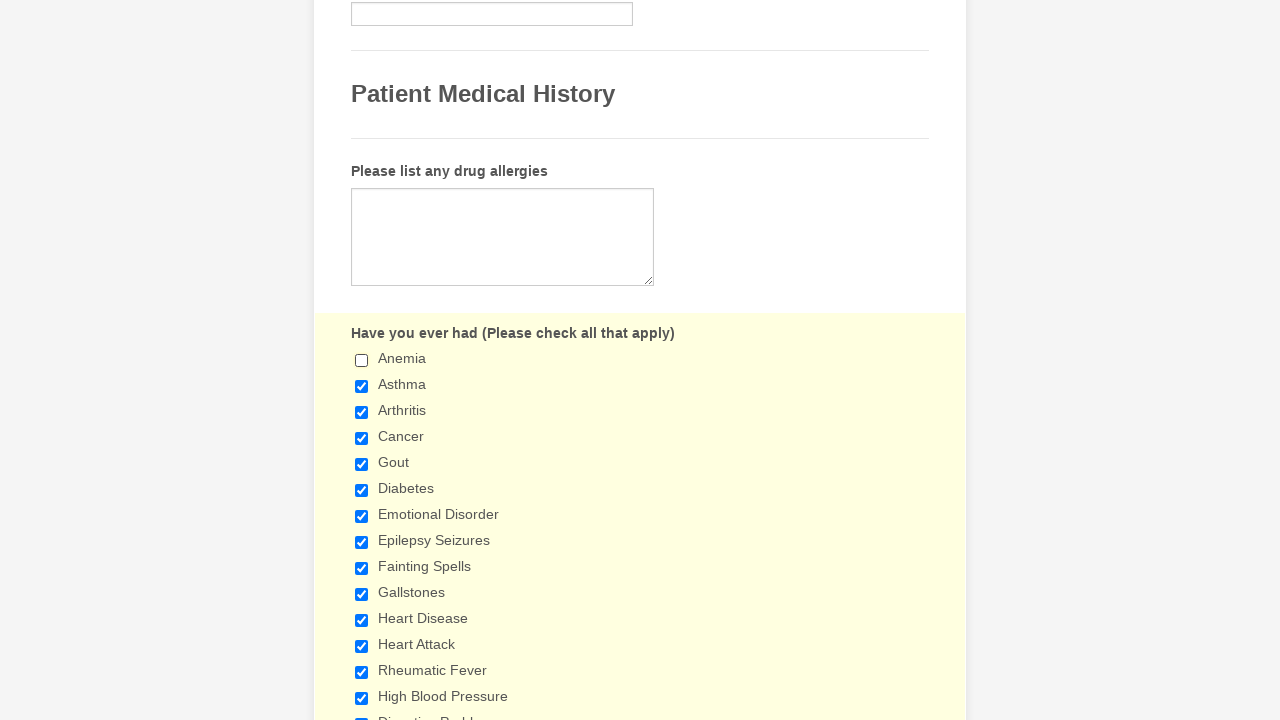

Clicked checkbox 1 to deselect it at (362, 386) on input[type='checkbox'] >> nth=1
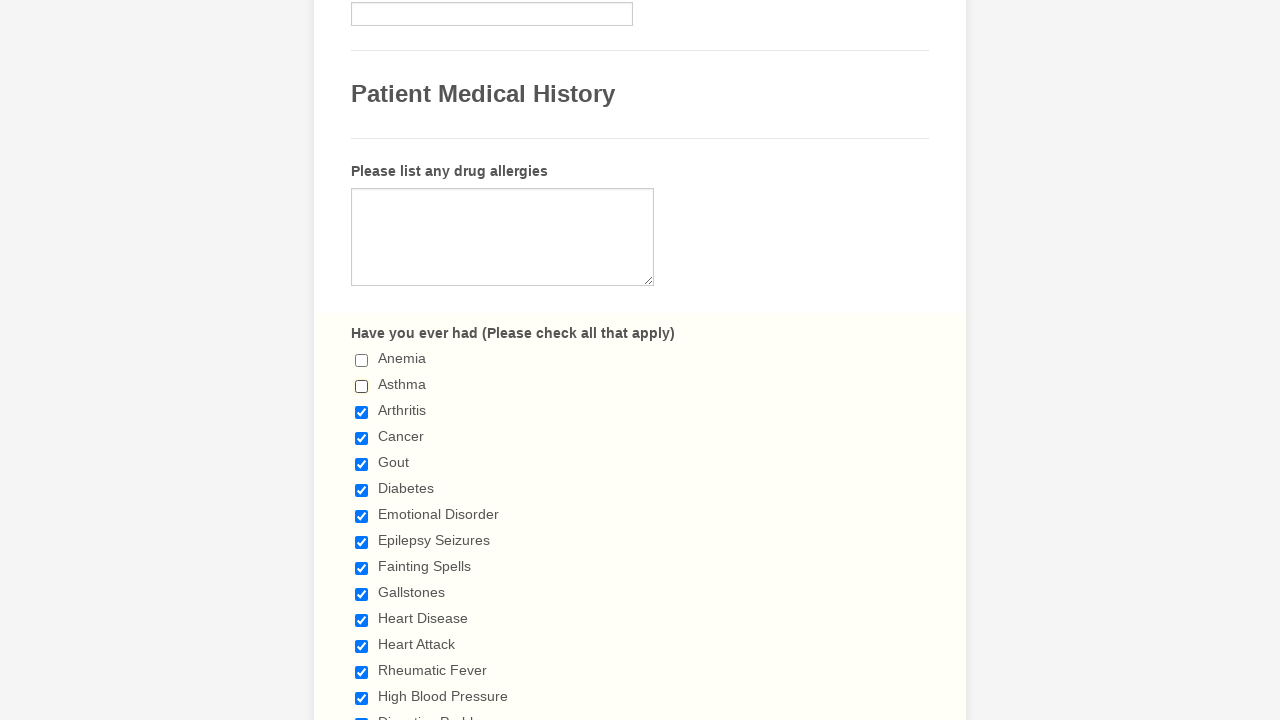

Waited 500ms after deselecting checkbox 1
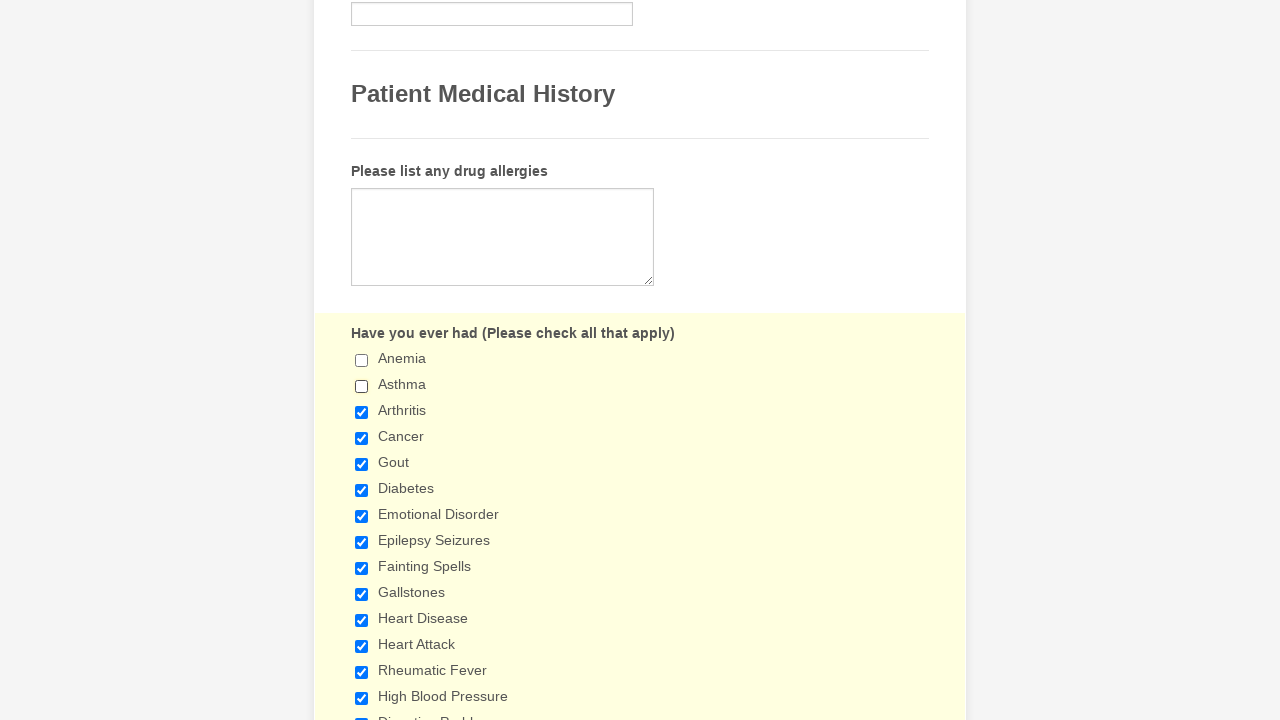

Clicked checkbox 2 to deselect it at (362, 412) on input[type='checkbox'] >> nth=2
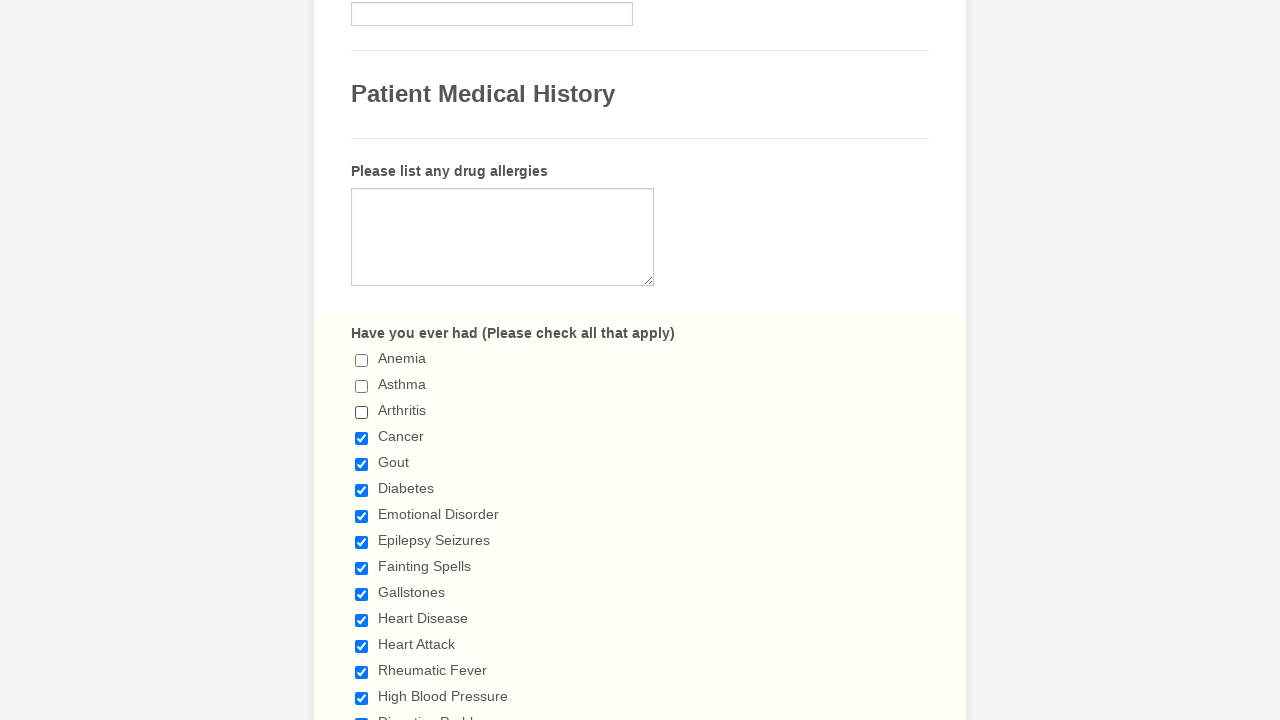

Waited 500ms after deselecting checkbox 2
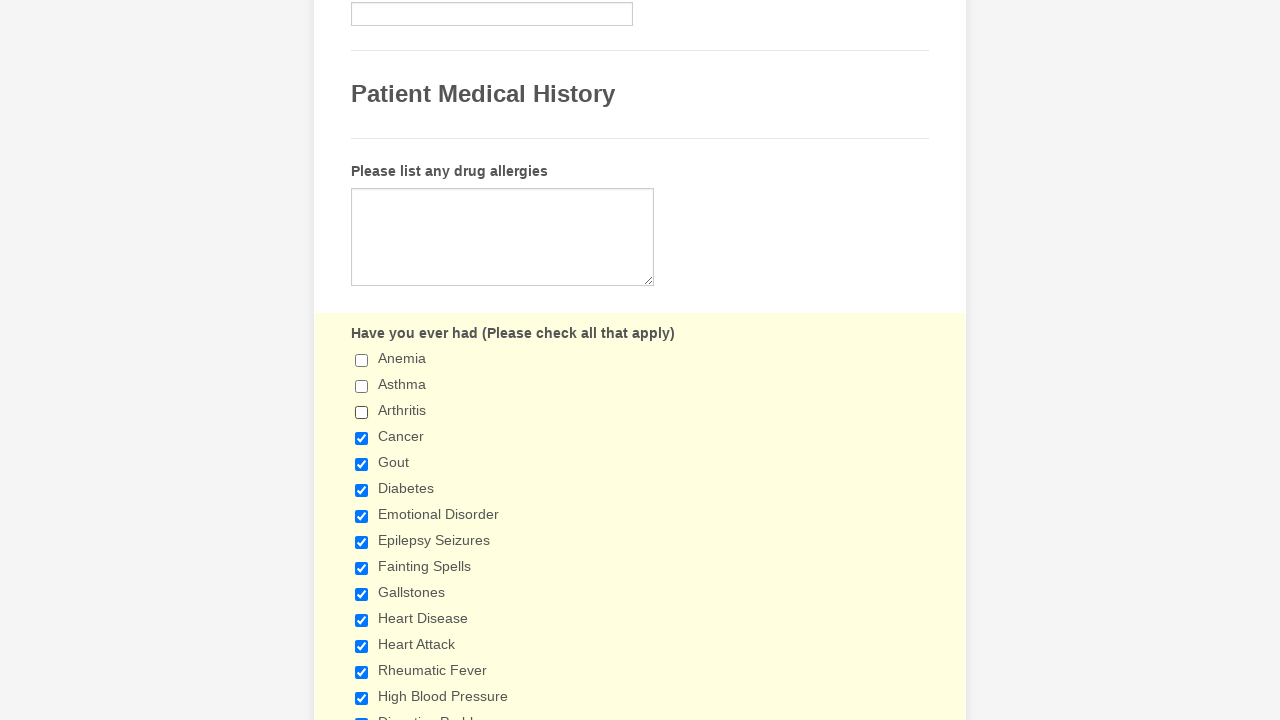

Clicked checkbox 3 to deselect it at (362, 438) on input[type='checkbox'] >> nth=3
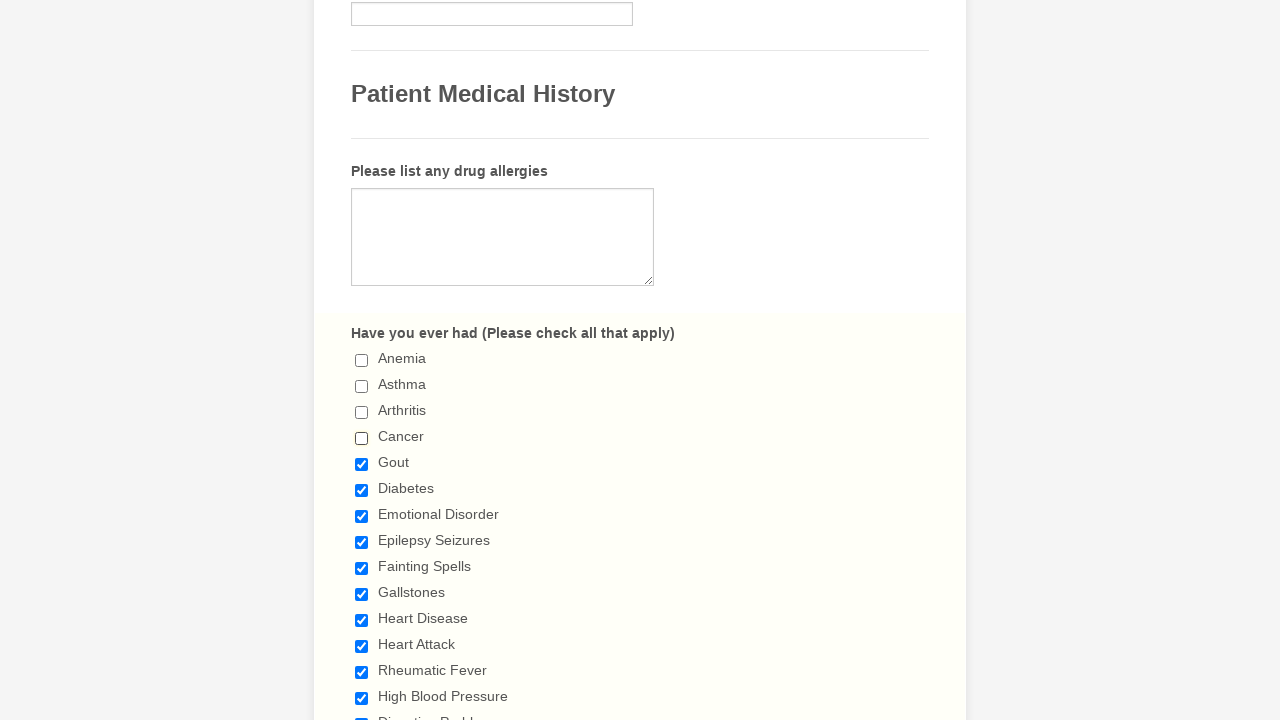

Waited 500ms after deselecting checkbox 3
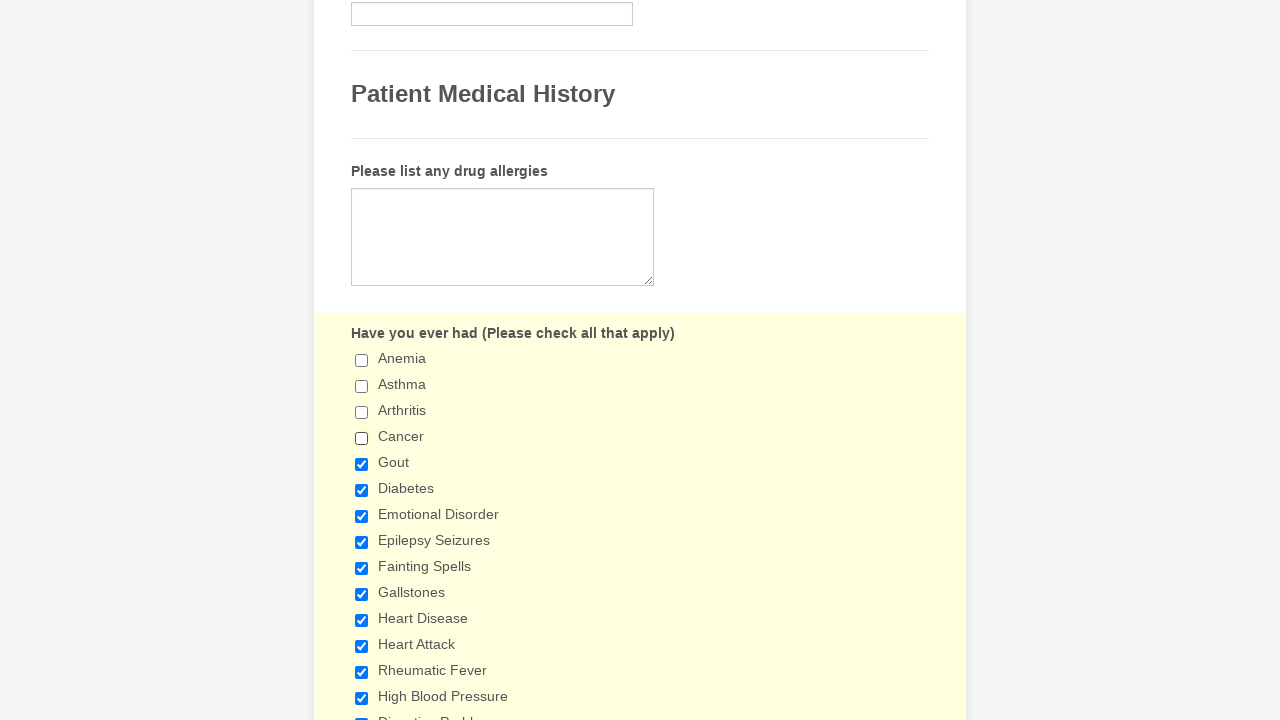

Clicked checkbox 4 to deselect it at (362, 464) on input[type='checkbox'] >> nth=4
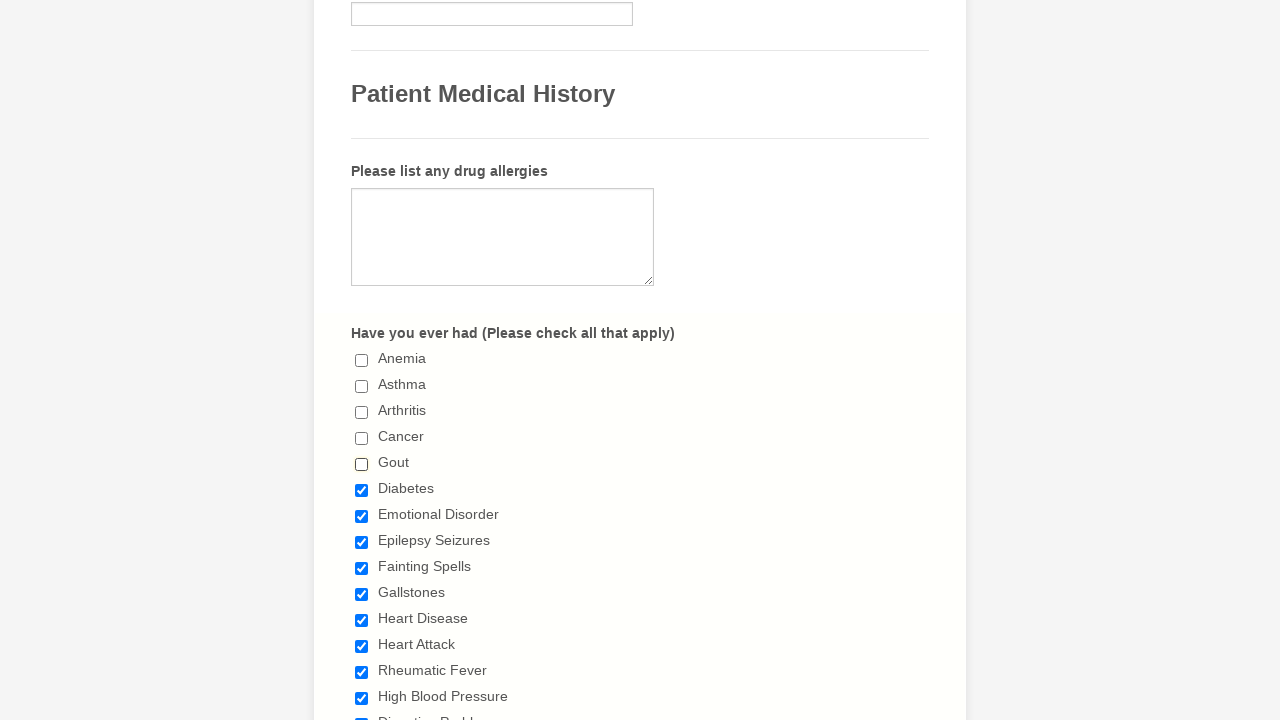

Waited 500ms after deselecting checkbox 4
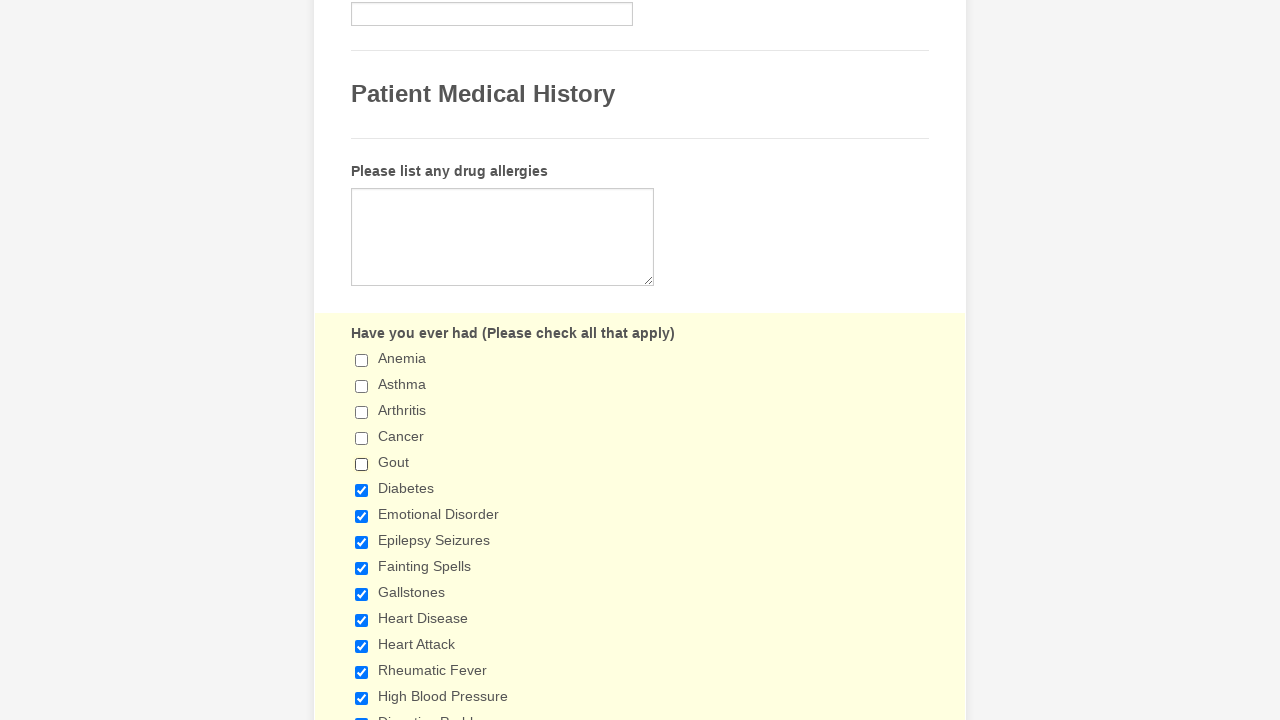

Clicked checkbox 5 to deselect it at (362, 490) on input[type='checkbox'] >> nth=5
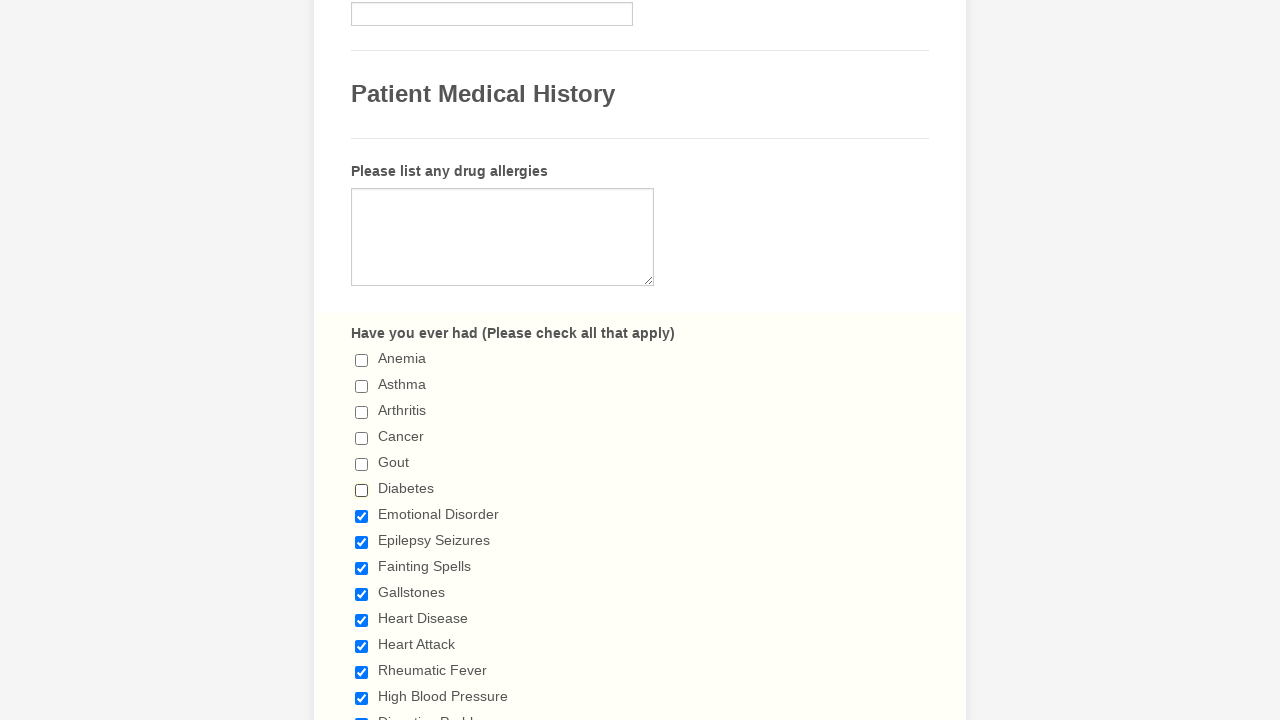

Waited 500ms after deselecting checkbox 5
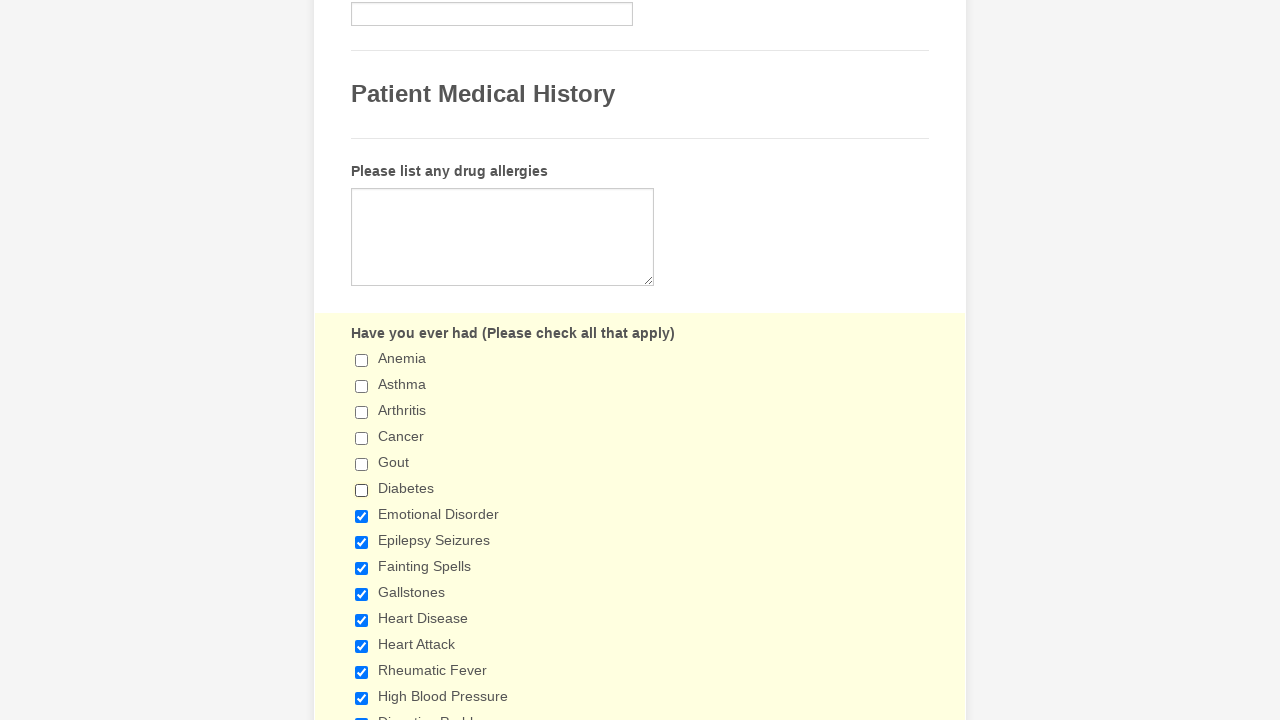

Clicked checkbox 6 to deselect it at (362, 516) on input[type='checkbox'] >> nth=6
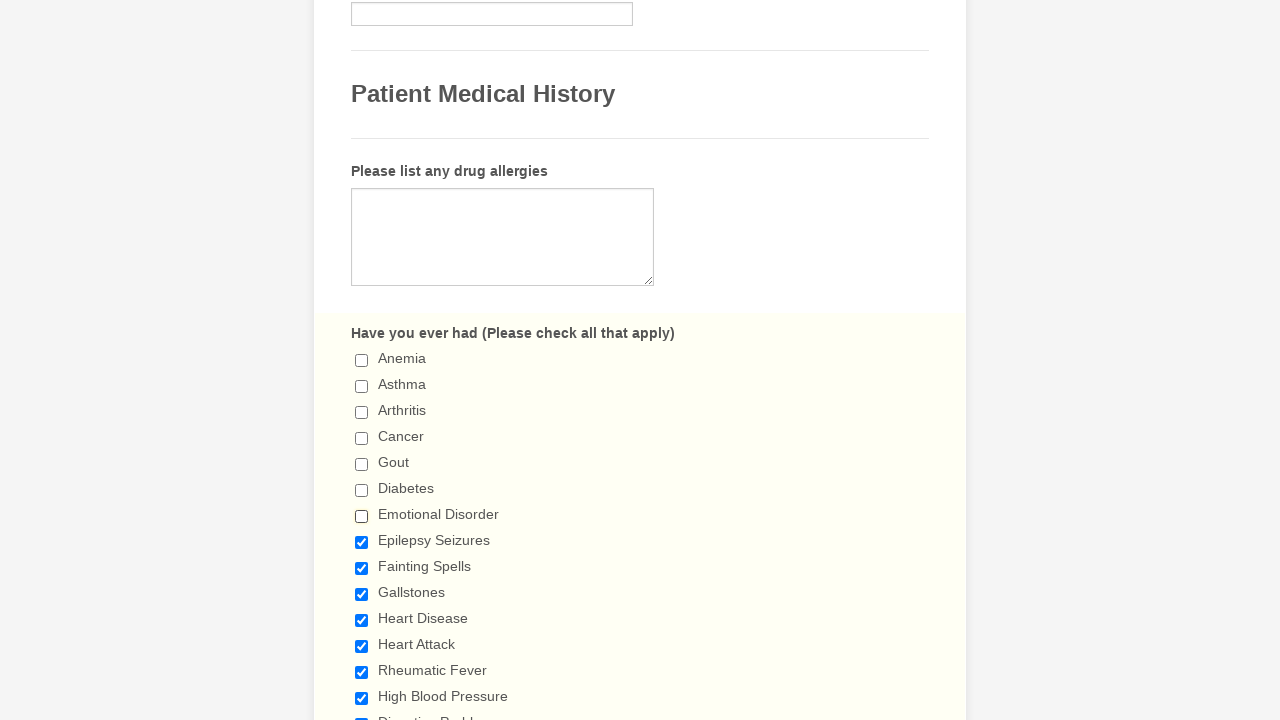

Waited 500ms after deselecting checkbox 6
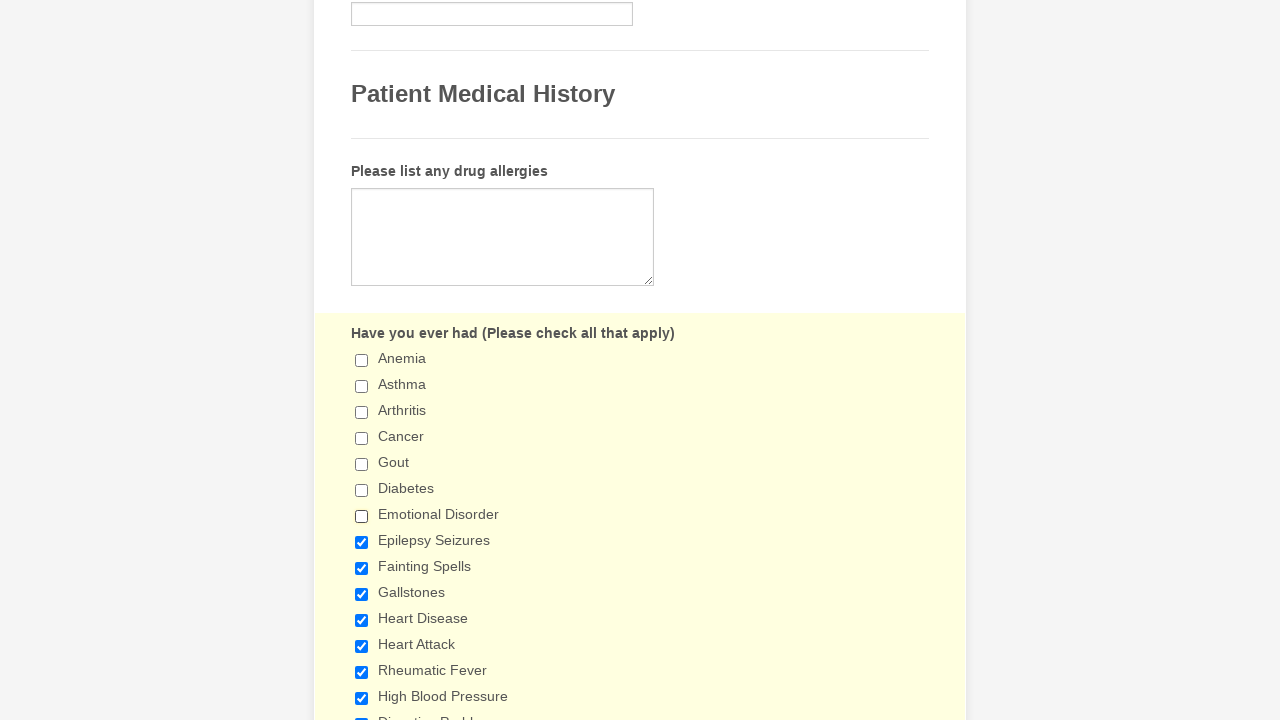

Clicked checkbox 7 to deselect it at (362, 542) on input[type='checkbox'] >> nth=7
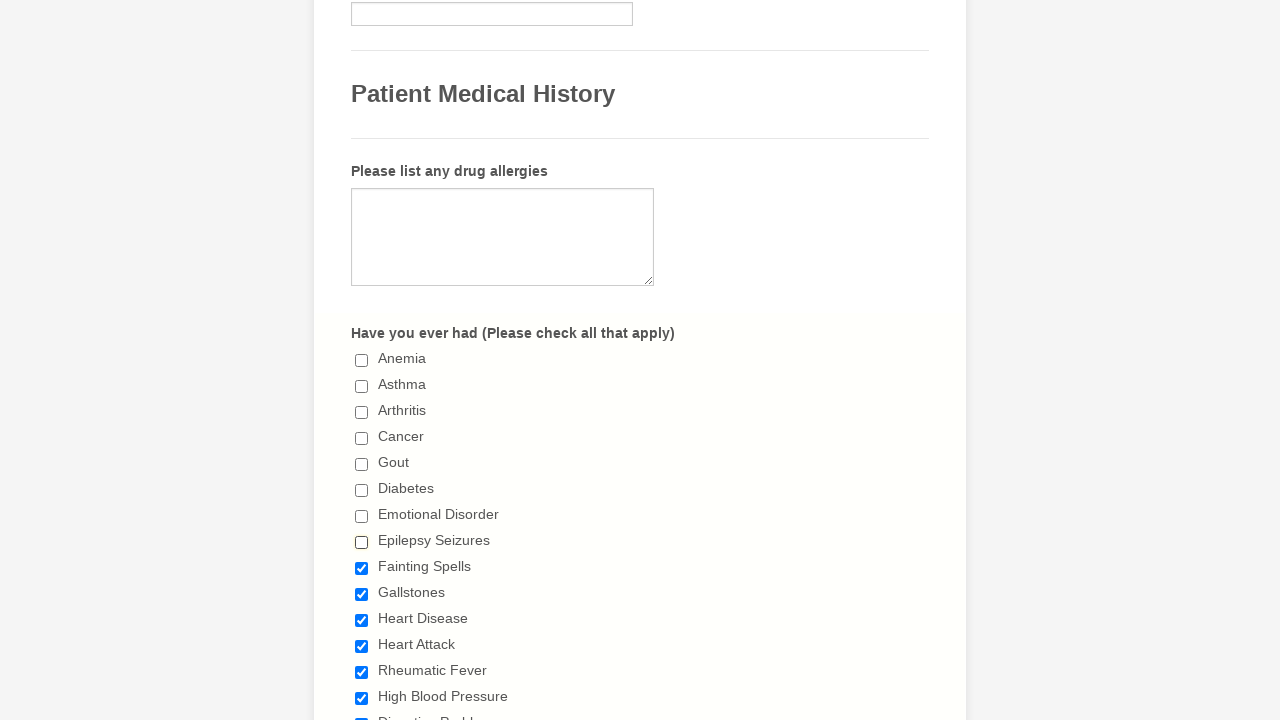

Waited 500ms after deselecting checkbox 7
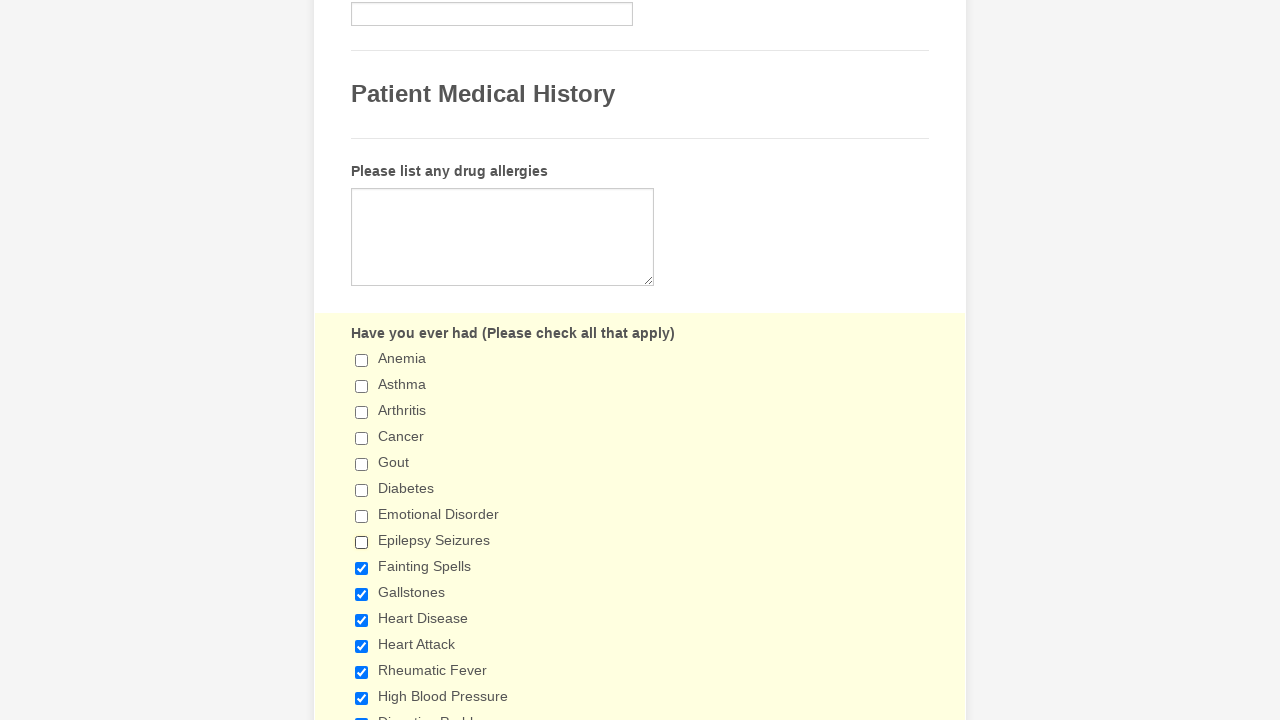

Clicked checkbox 8 to deselect it at (362, 568) on input[type='checkbox'] >> nth=8
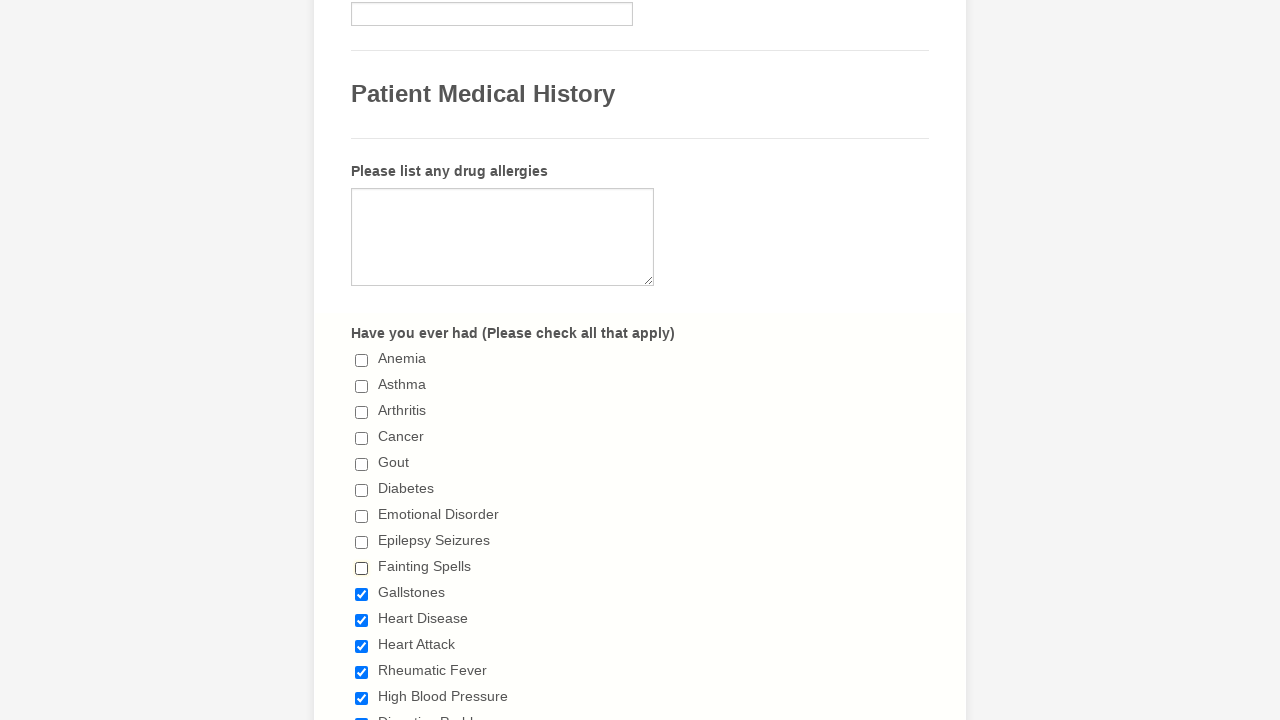

Waited 500ms after deselecting checkbox 8
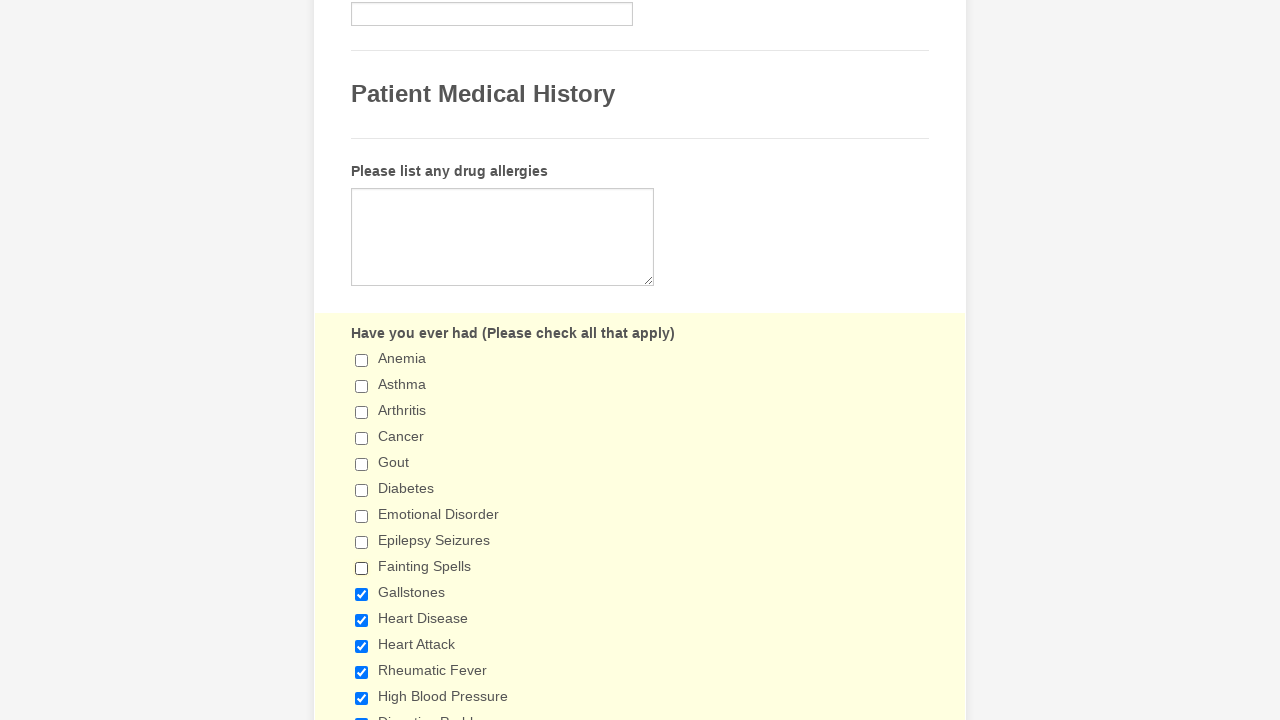

Clicked checkbox 9 to deselect it at (362, 594) on input[type='checkbox'] >> nth=9
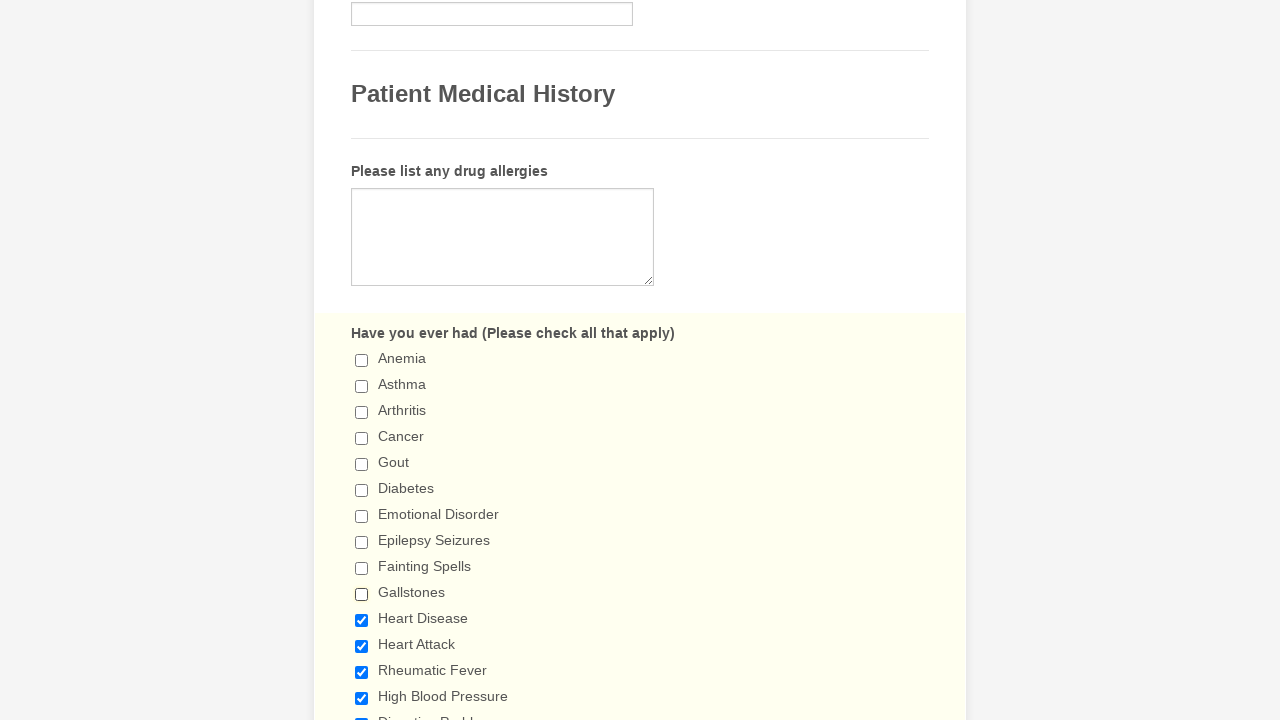

Waited 500ms after deselecting checkbox 9
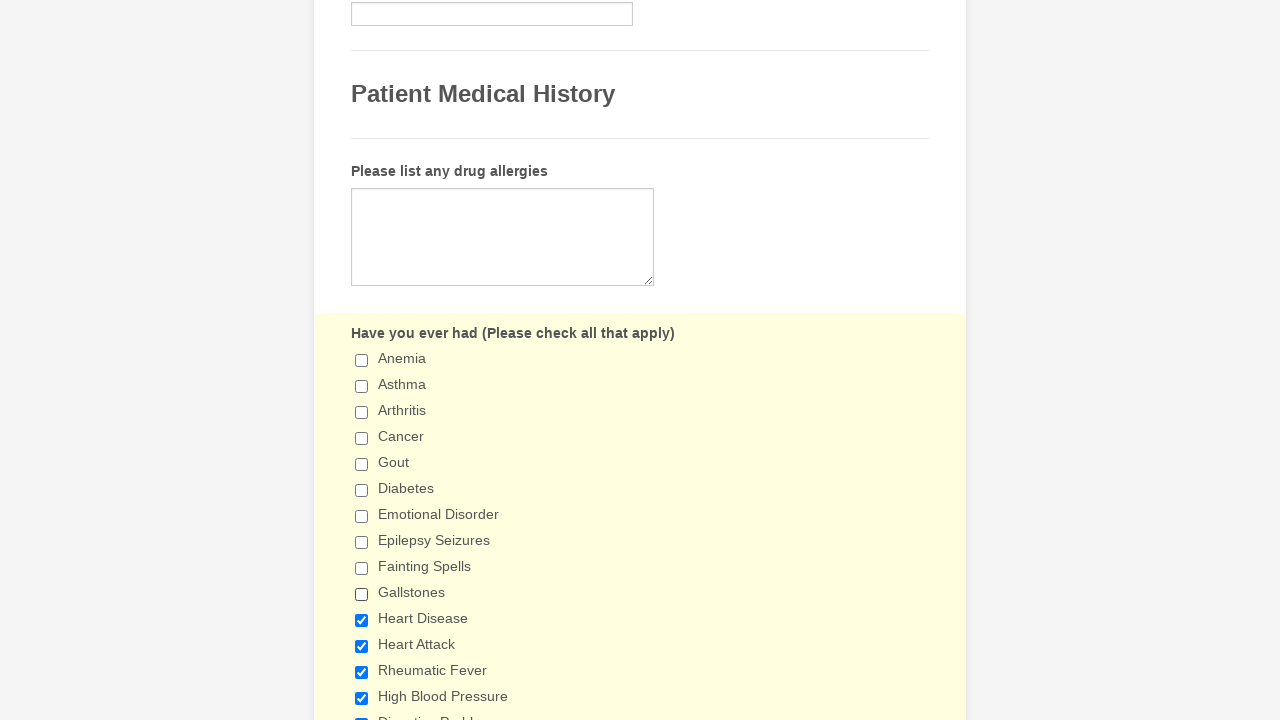

Clicked checkbox 10 to deselect it at (362, 620) on input[type='checkbox'] >> nth=10
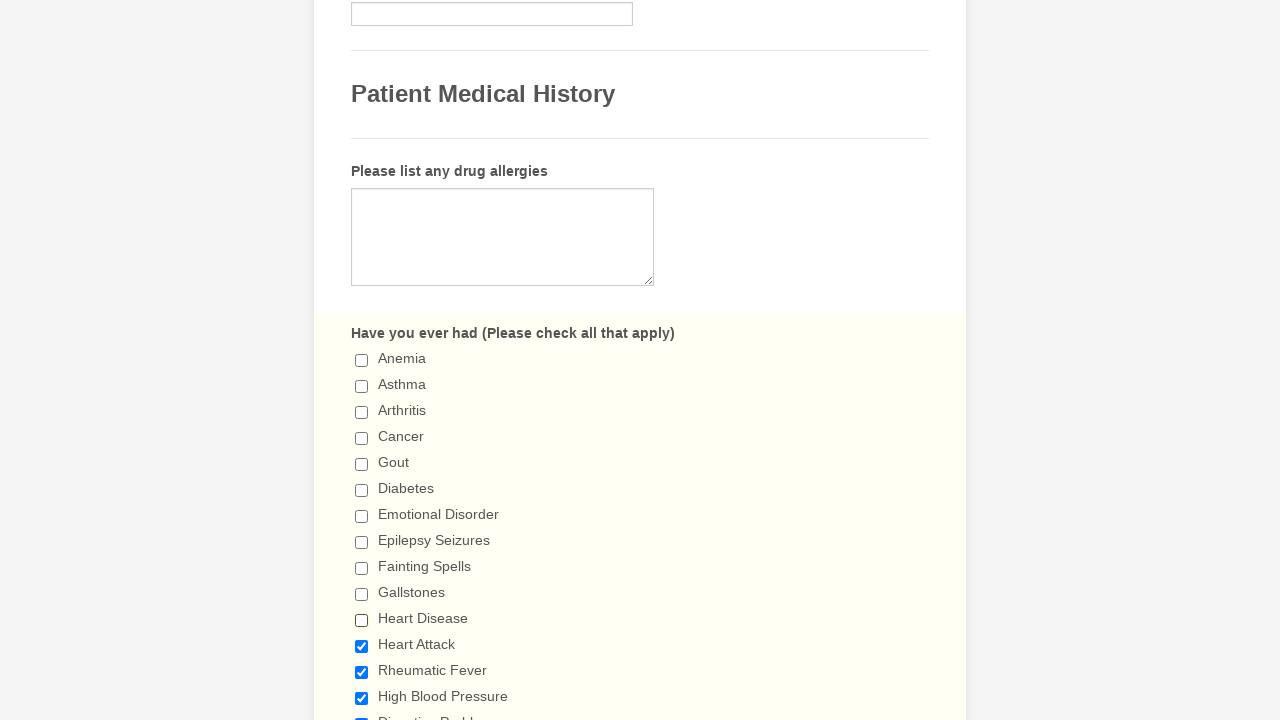

Waited 500ms after deselecting checkbox 10
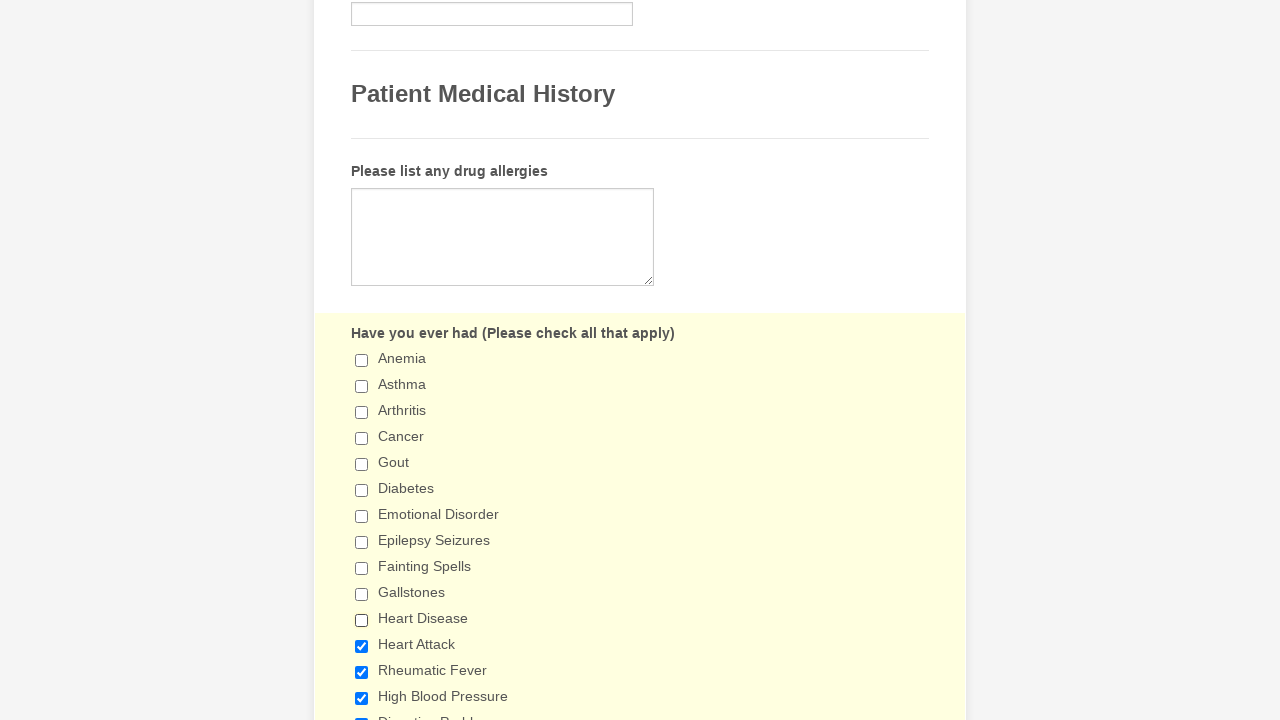

Clicked checkbox 11 to deselect it at (362, 646) on input[type='checkbox'] >> nth=11
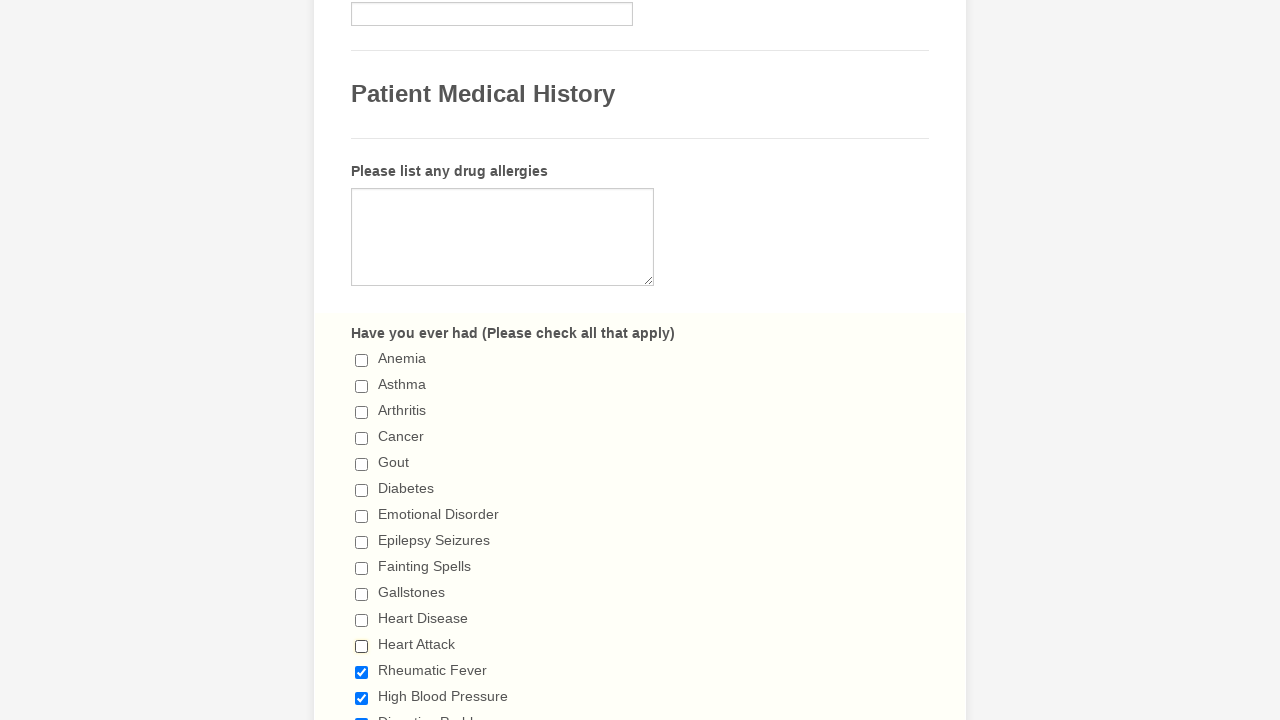

Waited 500ms after deselecting checkbox 11
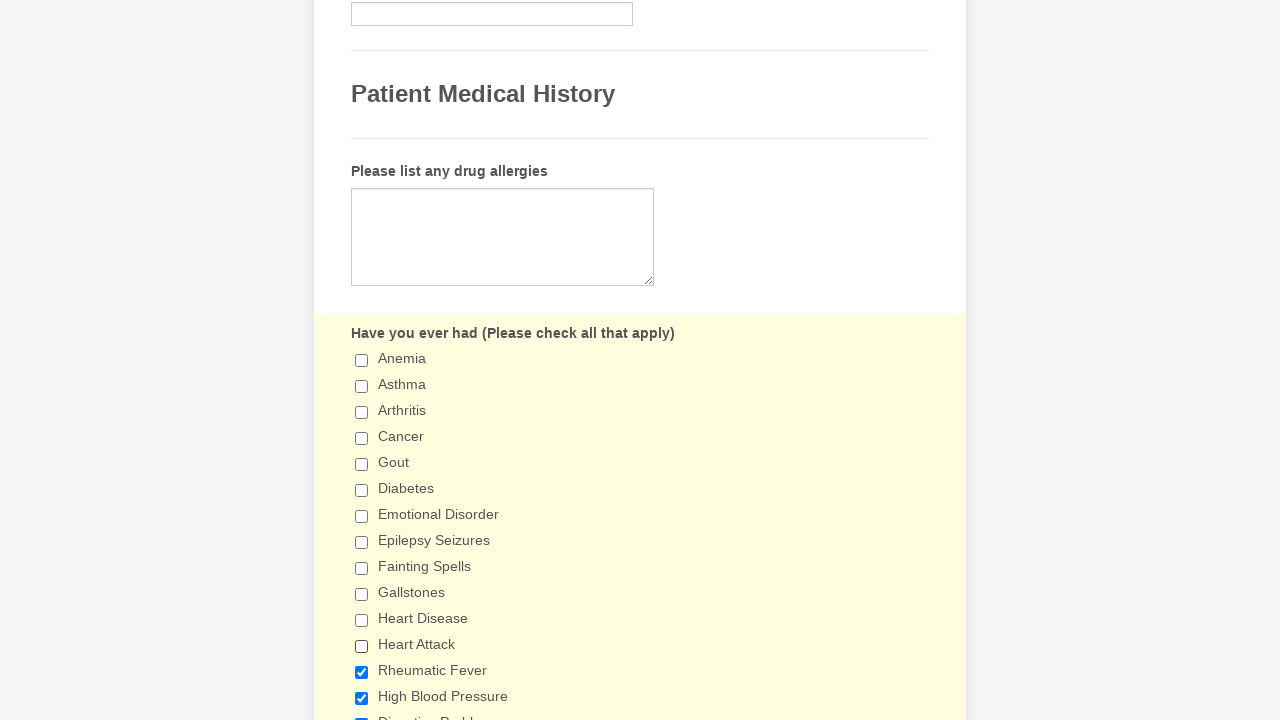

Clicked checkbox 12 to deselect it at (362, 672) on input[type='checkbox'] >> nth=12
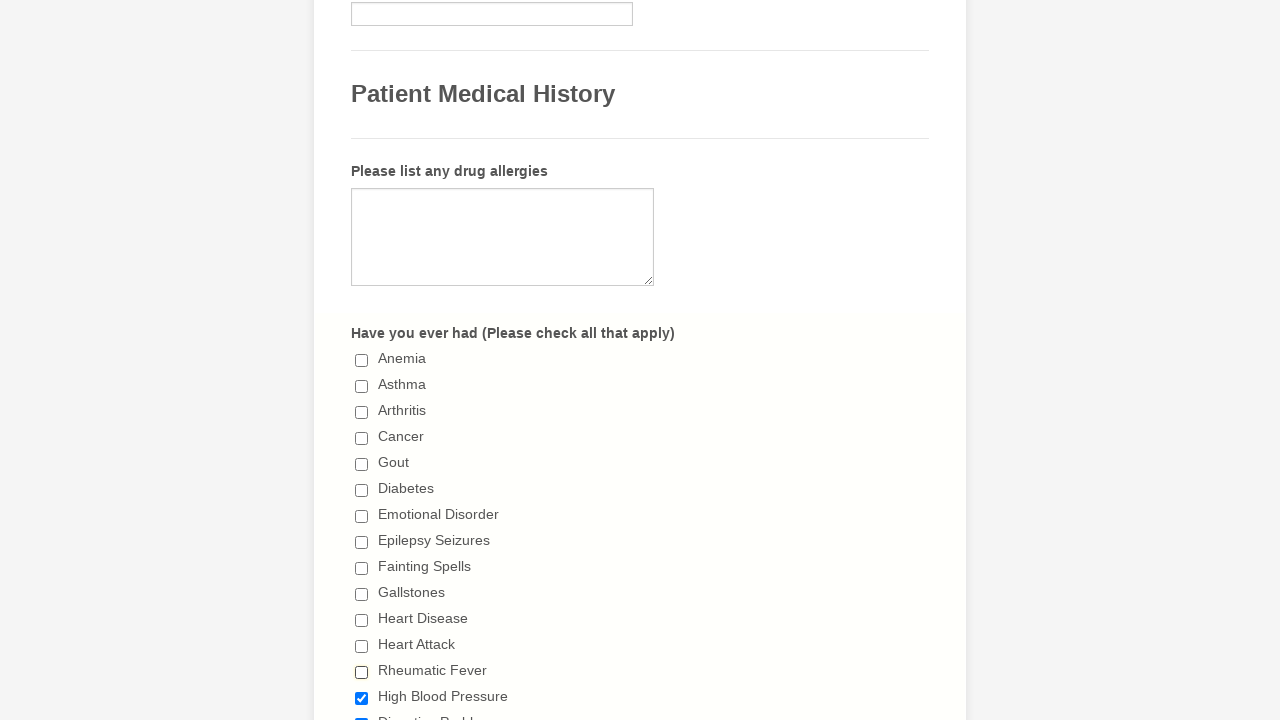

Waited 500ms after deselecting checkbox 12
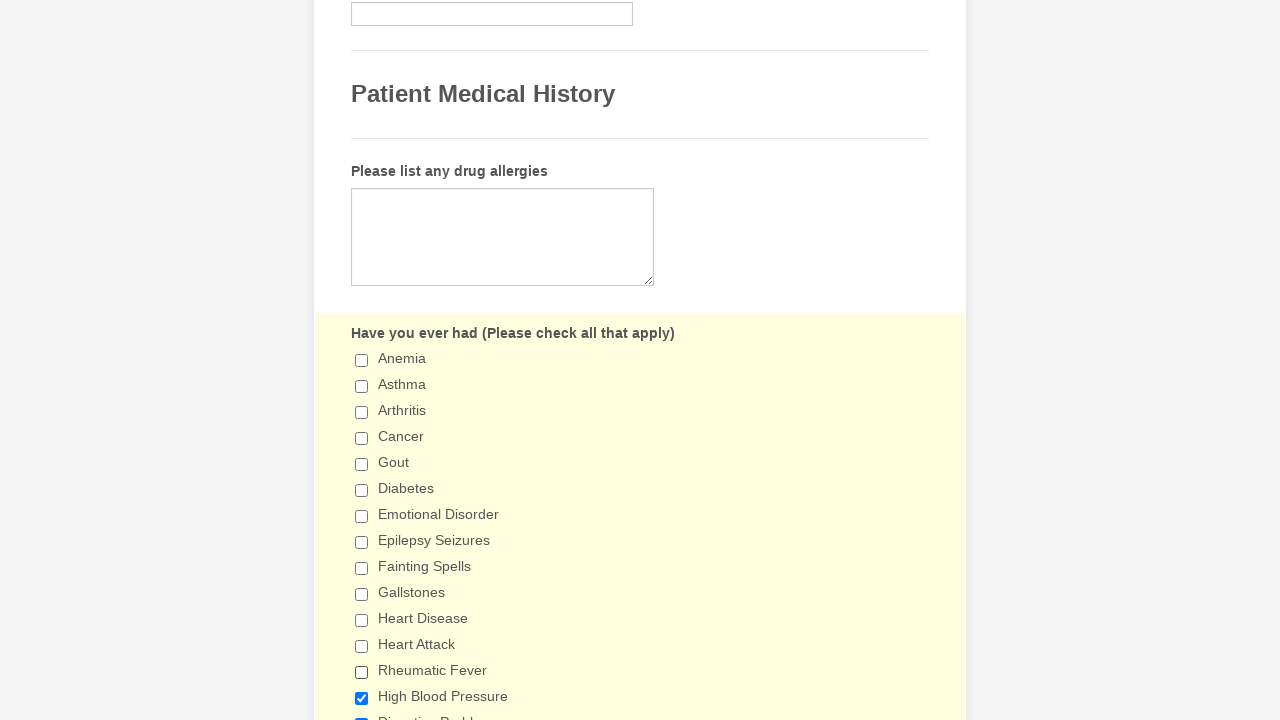

Clicked checkbox 13 to deselect it at (362, 698) on input[type='checkbox'] >> nth=13
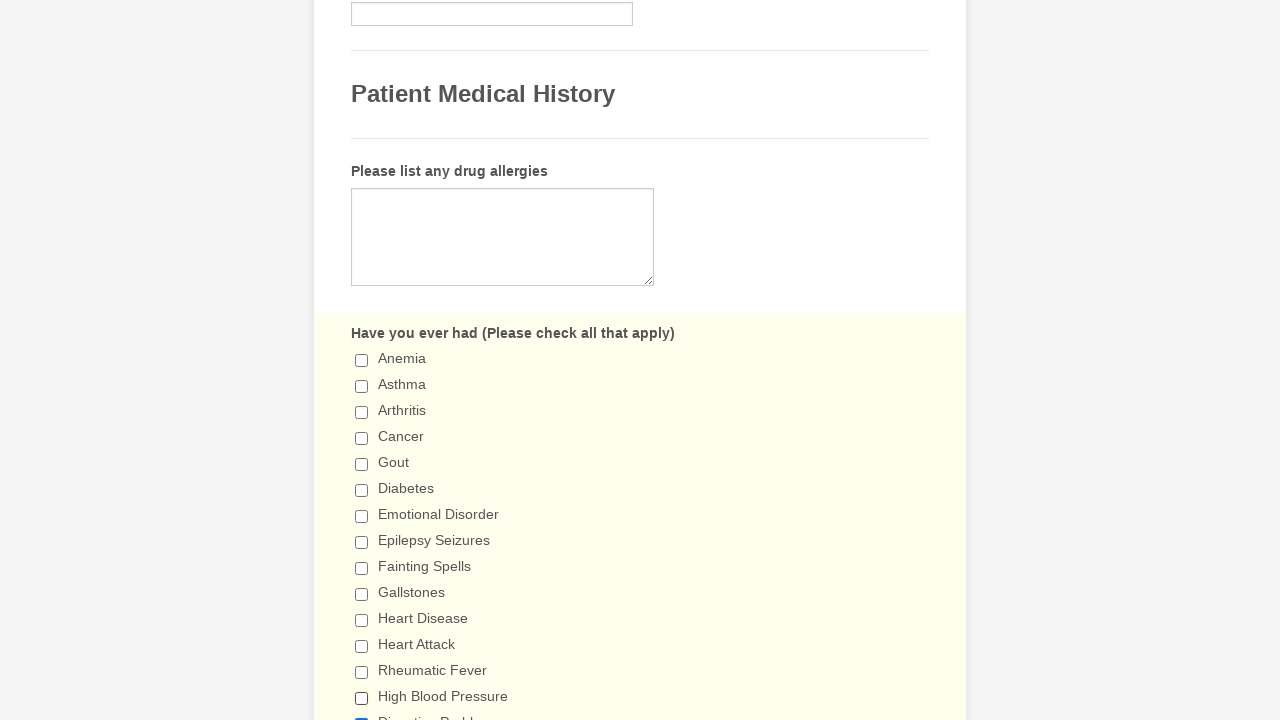

Waited 500ms after deselecting checkbox 13
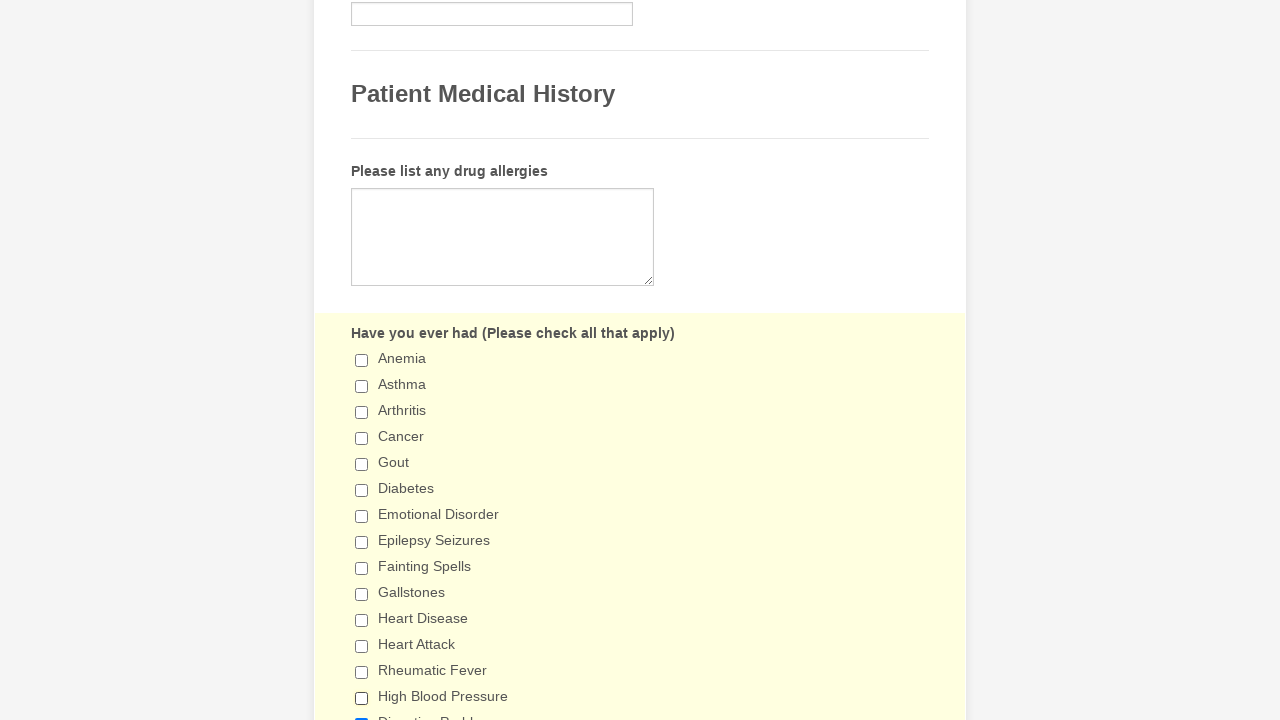

Clicked checkbox 14 to deselect it at (362, 714) on input[type='checkbox'] >> nth=14
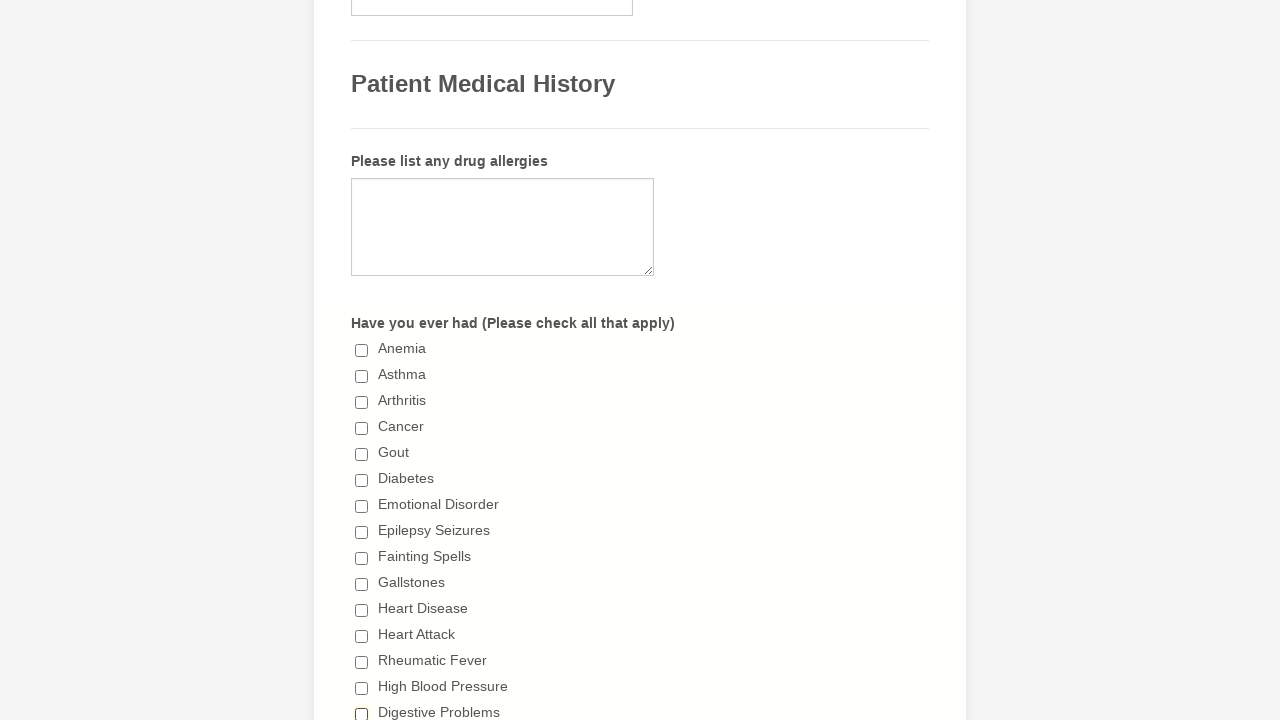

Waited 500ms after deselecting checkbox 14
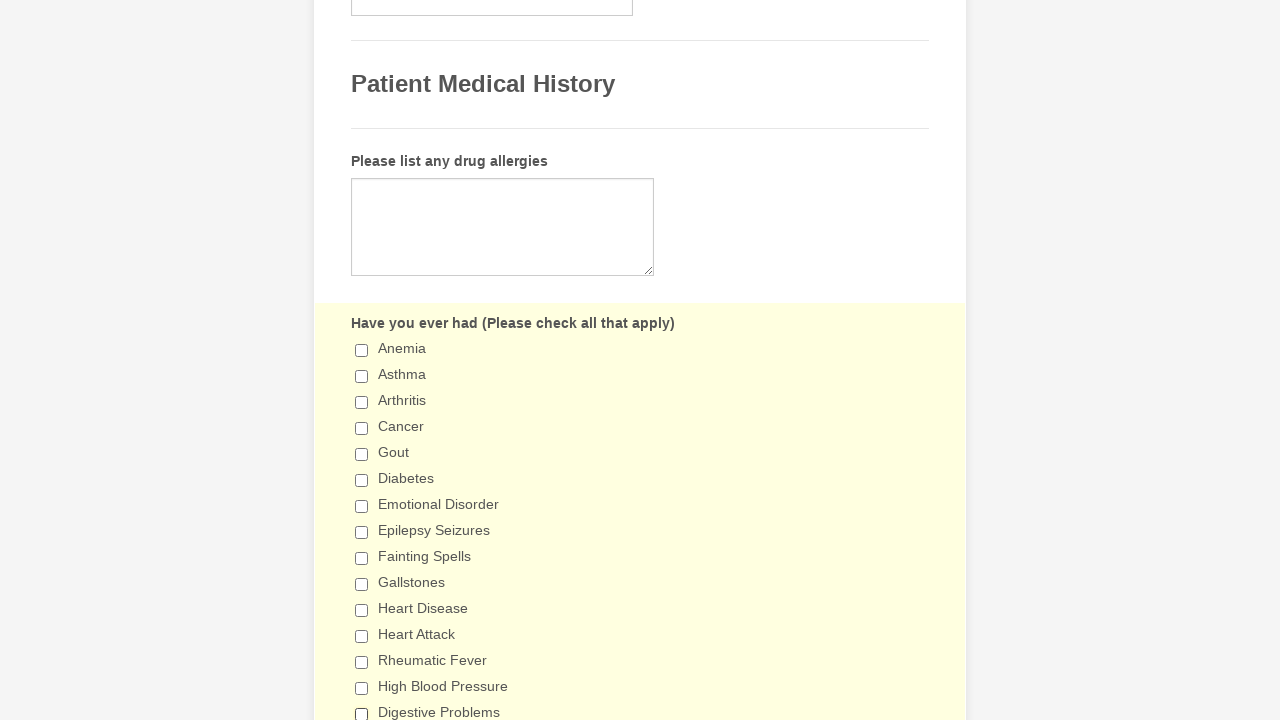

Clicked checkbox 15 to deselect it at (362, 360) on input[type='checkbox'] >> nth=15
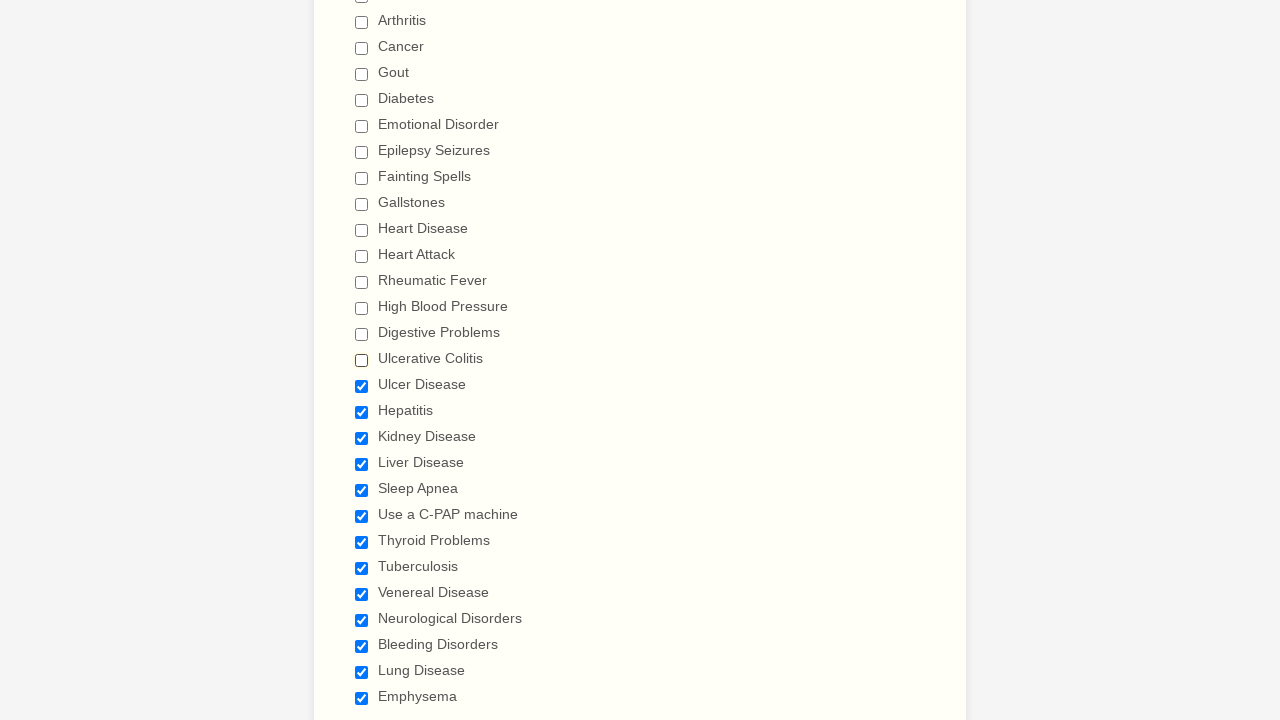

Waited 500ms after deselecting checkbox 15
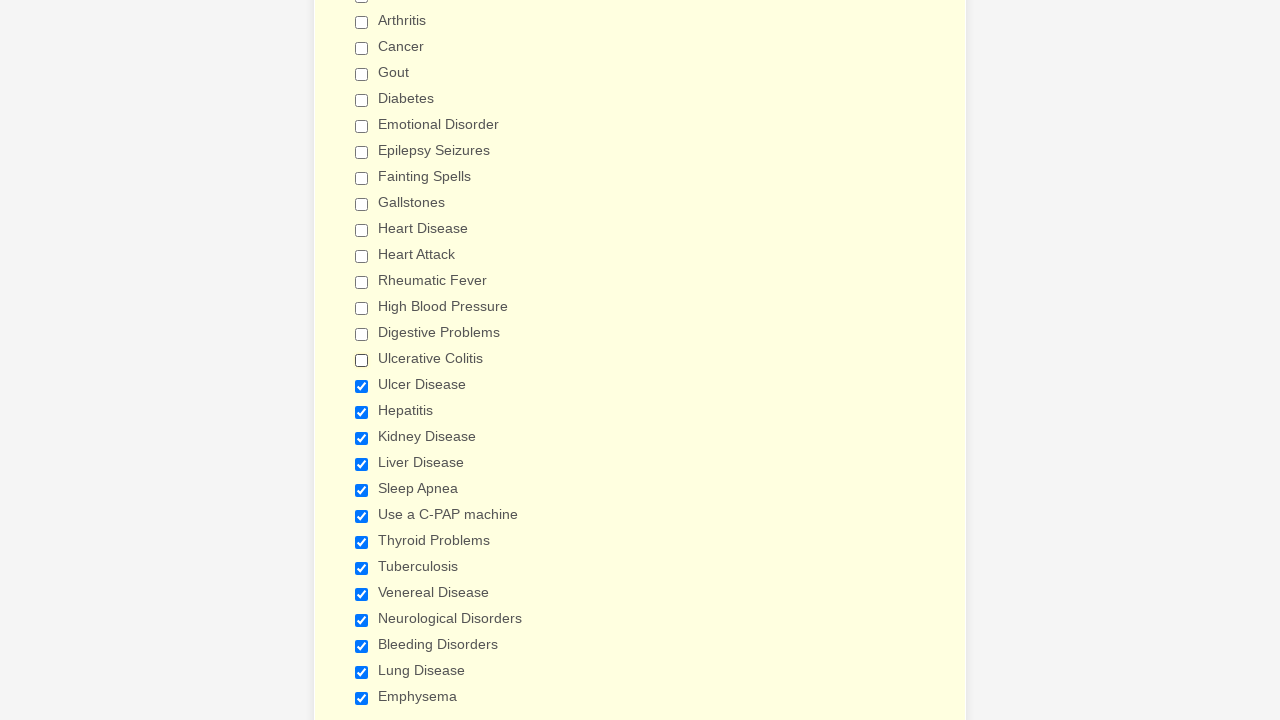

Clicked checkbox 16 to deselect it at (362, 386) on input[type='checkbox'] >> nth=16
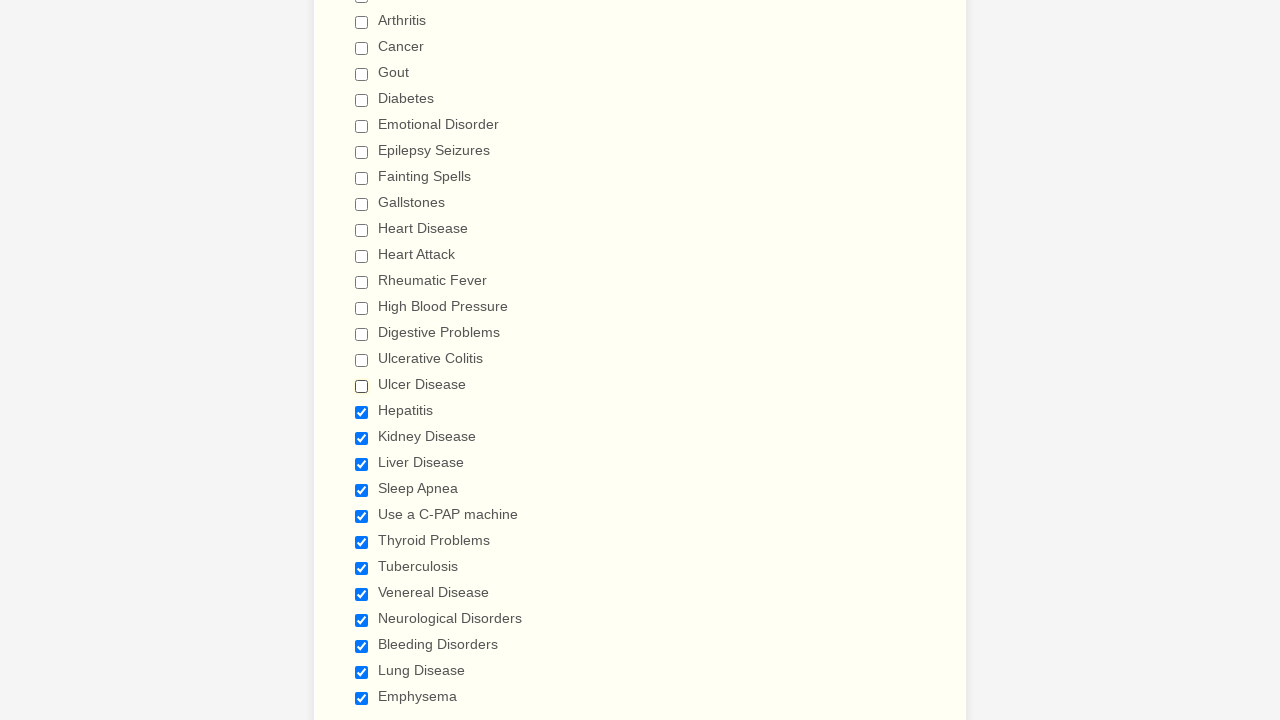

Waited 500ms after deselecting checkbox 16
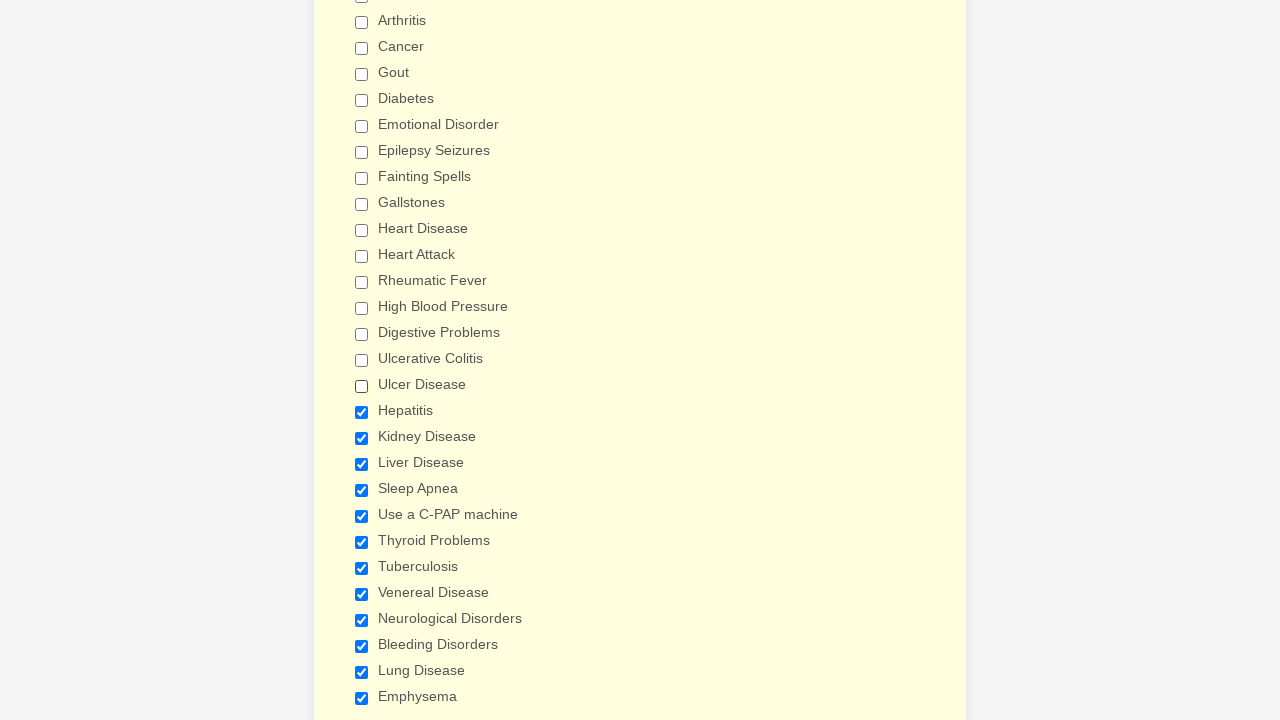

Clicked checkbox 17 to deselect it at (362, 412) on input[type='checkbox'] >> nth=17
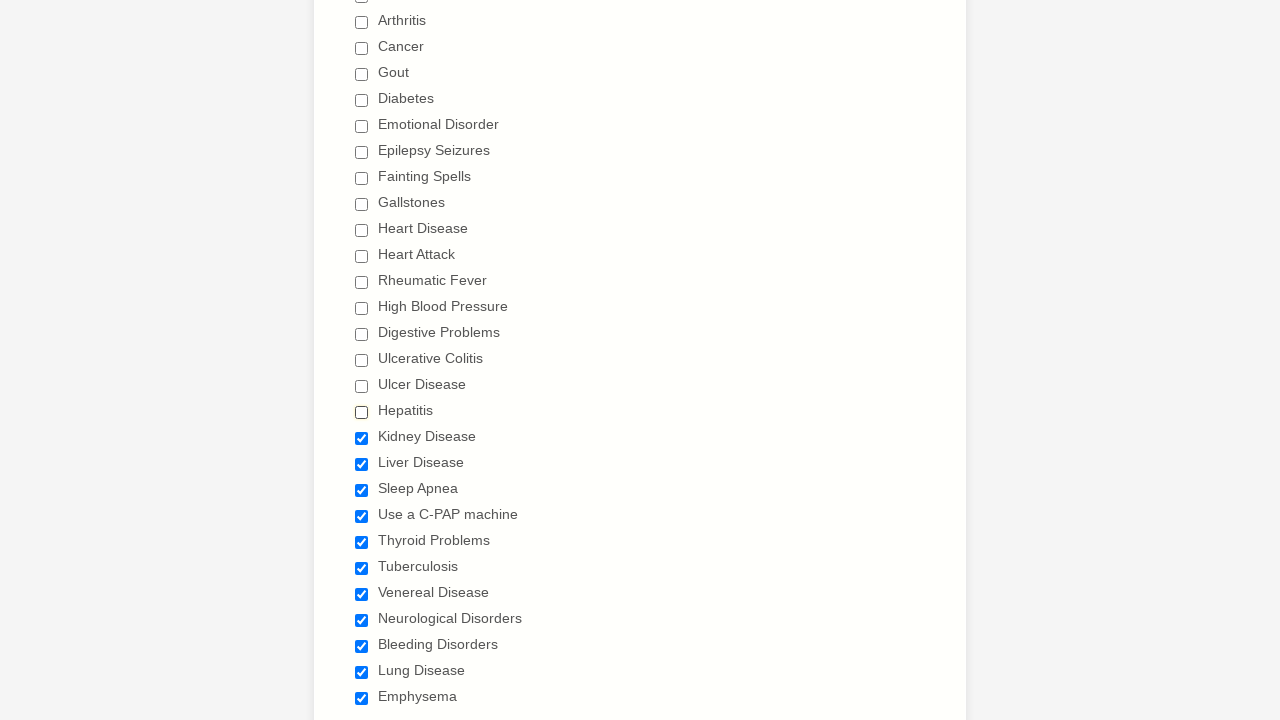

Waited 500ms after deselecting checkbox 17
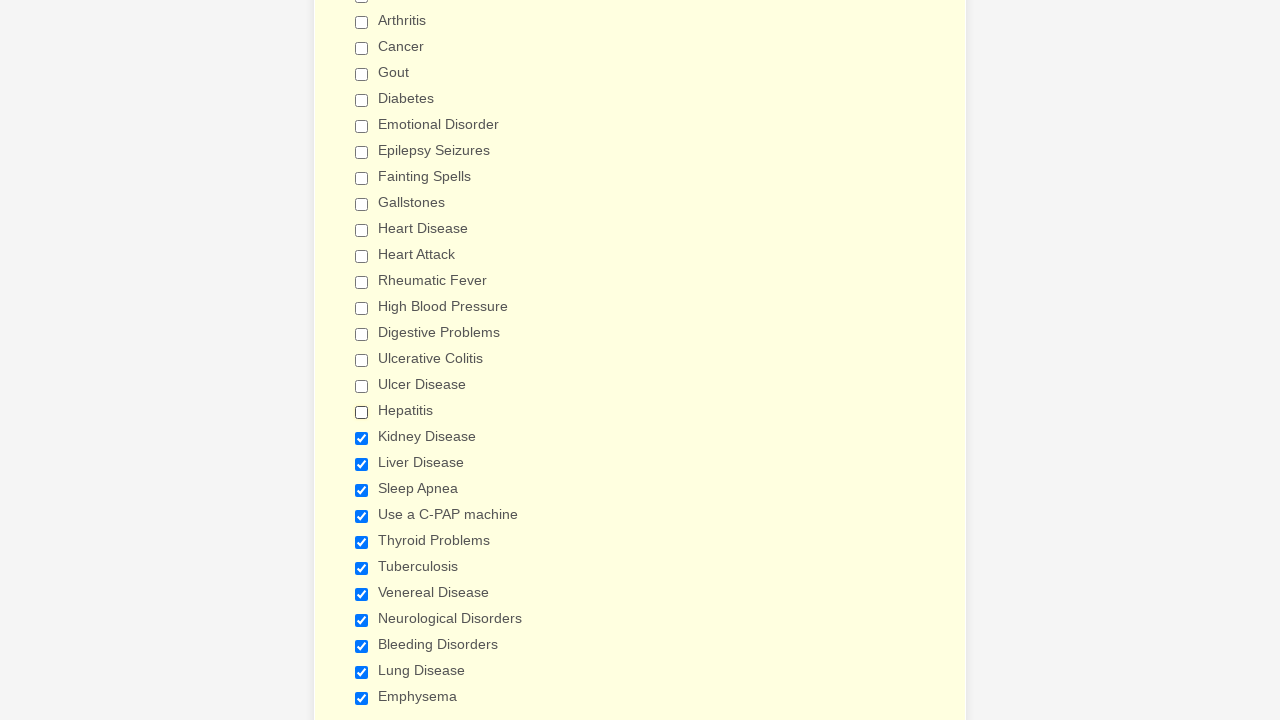

Clicked checkbox 18 to deselect it at (362, 438) on input[type='checkbox'] >> nth=18
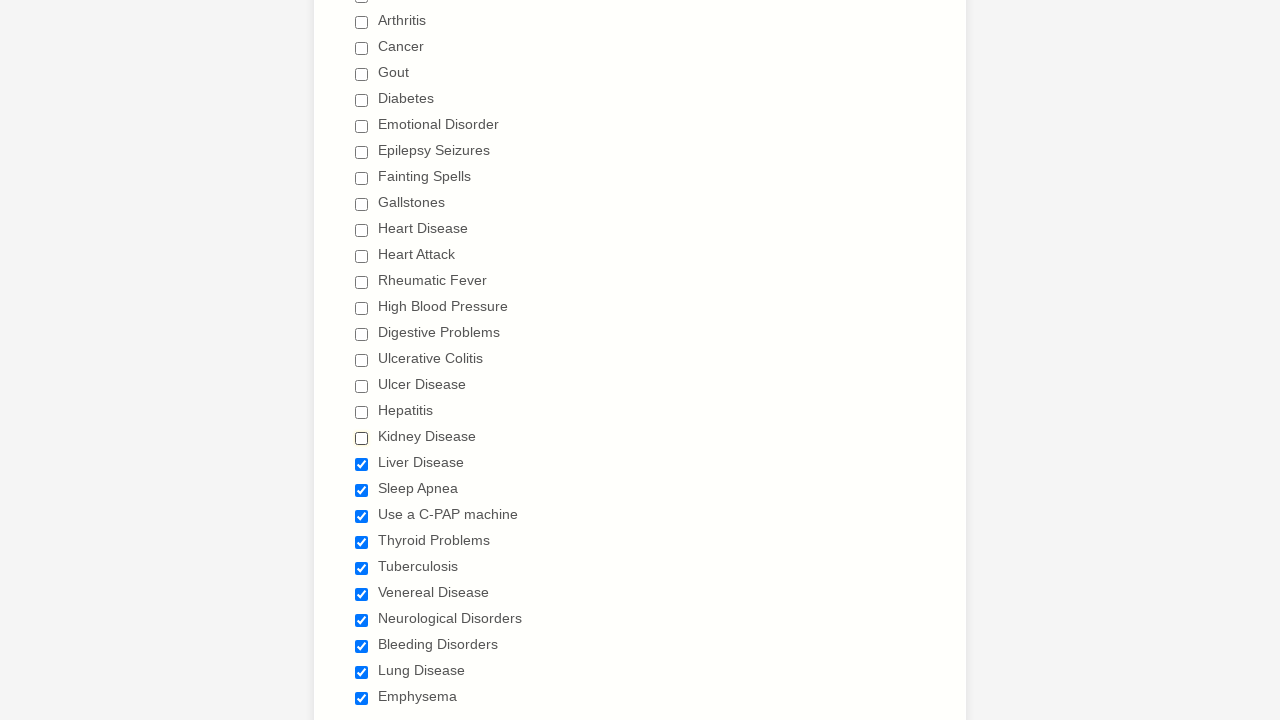

Waited 500ms after deselecting checkbox 18
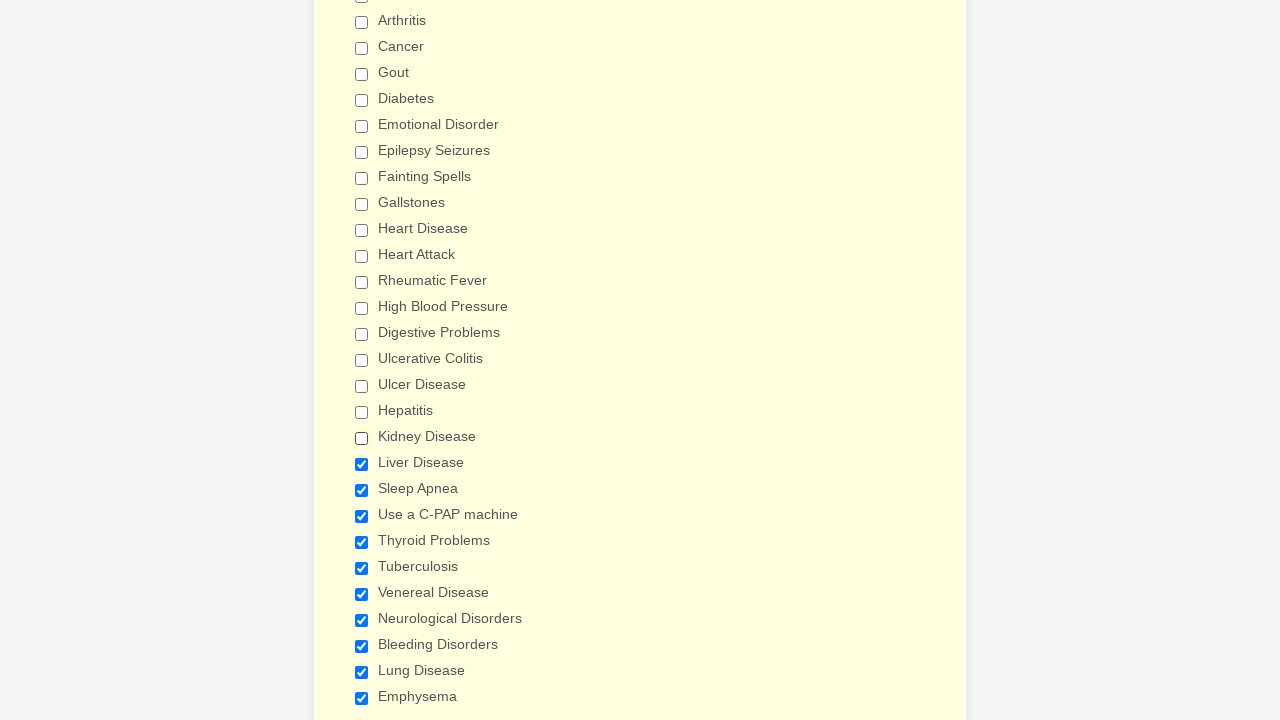

Clicked checkbox 19 to deselect it at (362, 464) on input[type='checkbox'] >> nth=19
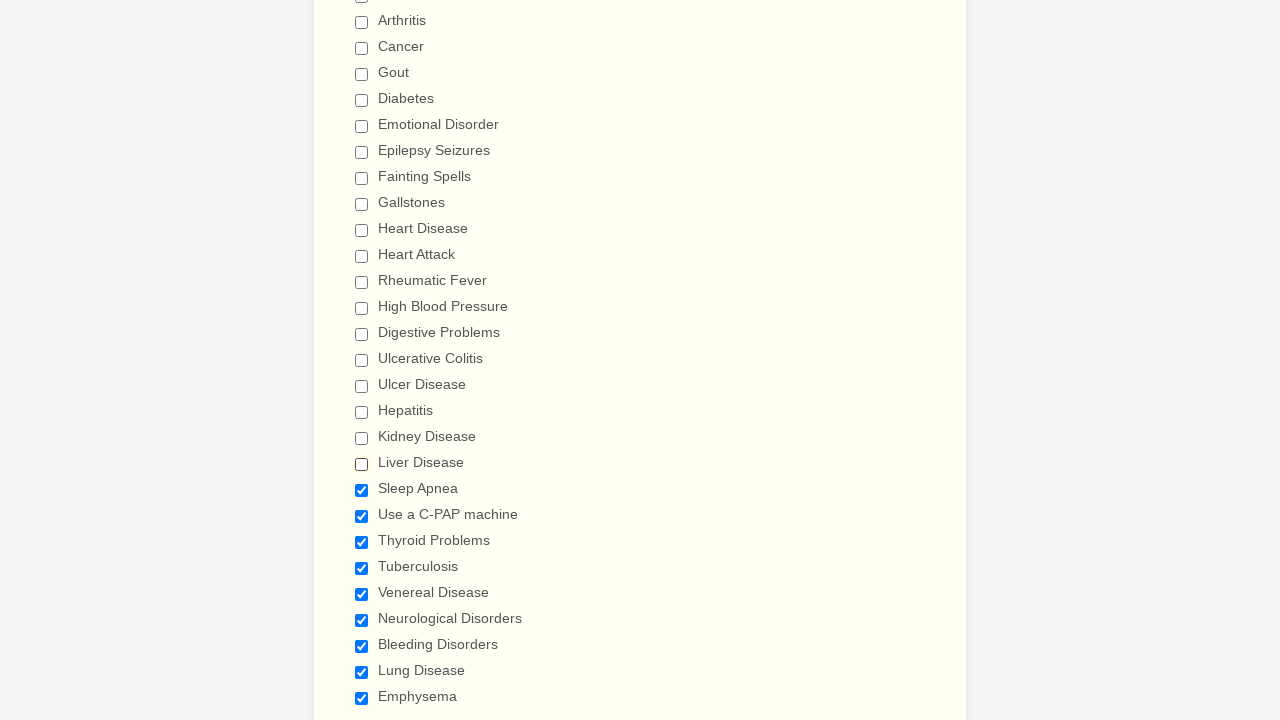

Waited 500ms after deselecting checkbox 19
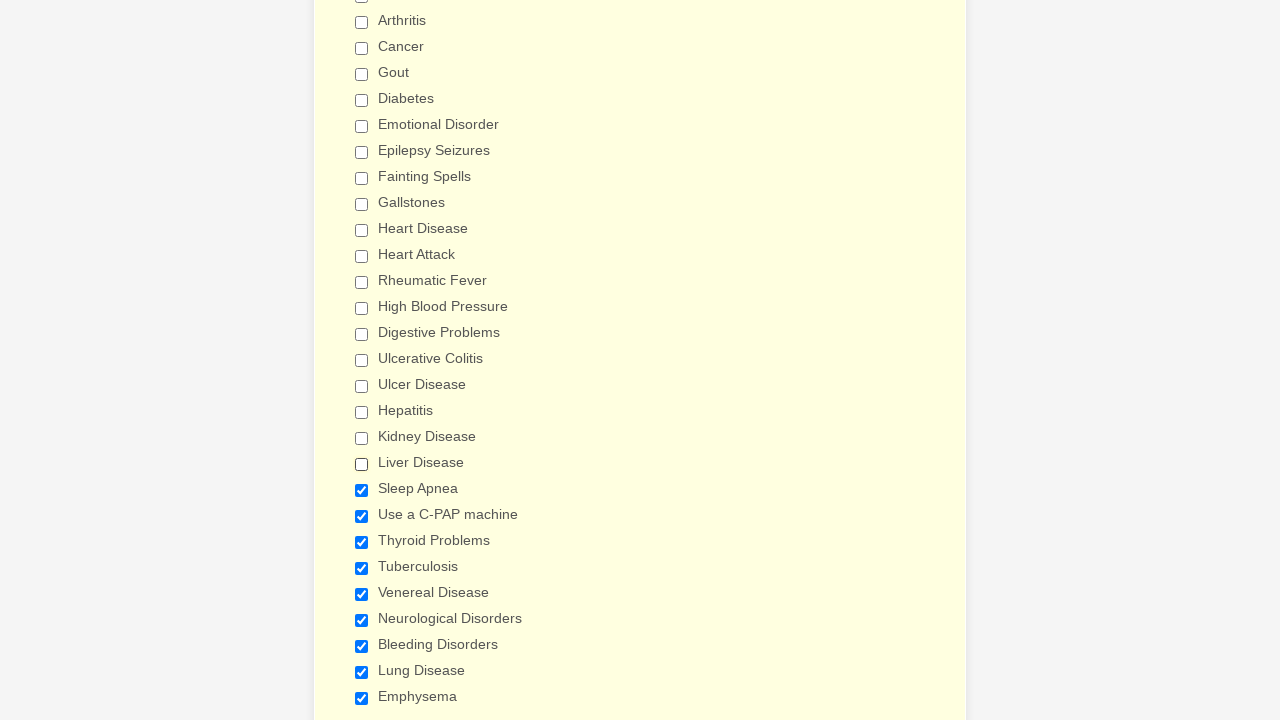

Clicked checkbox 20 to deselect it at (362, 490) on input[type='checkbox'] >> nth=20
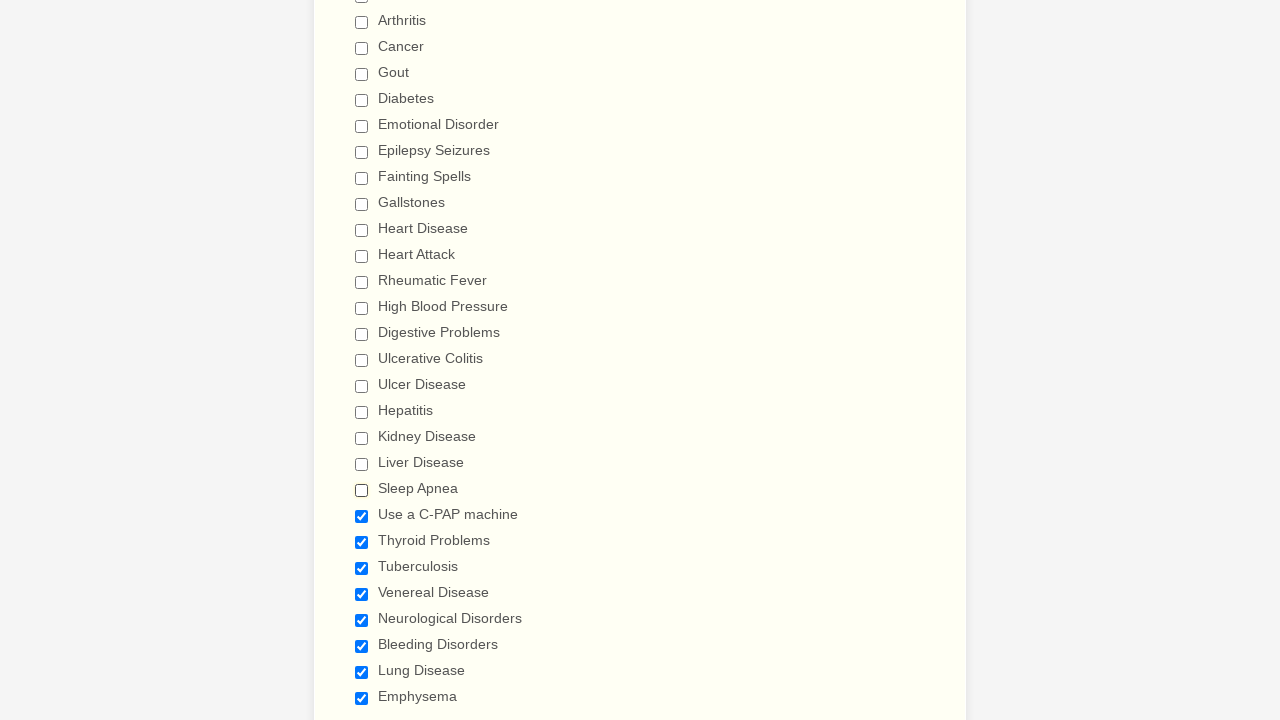

Waited 500ms after deselecting checkbox 20
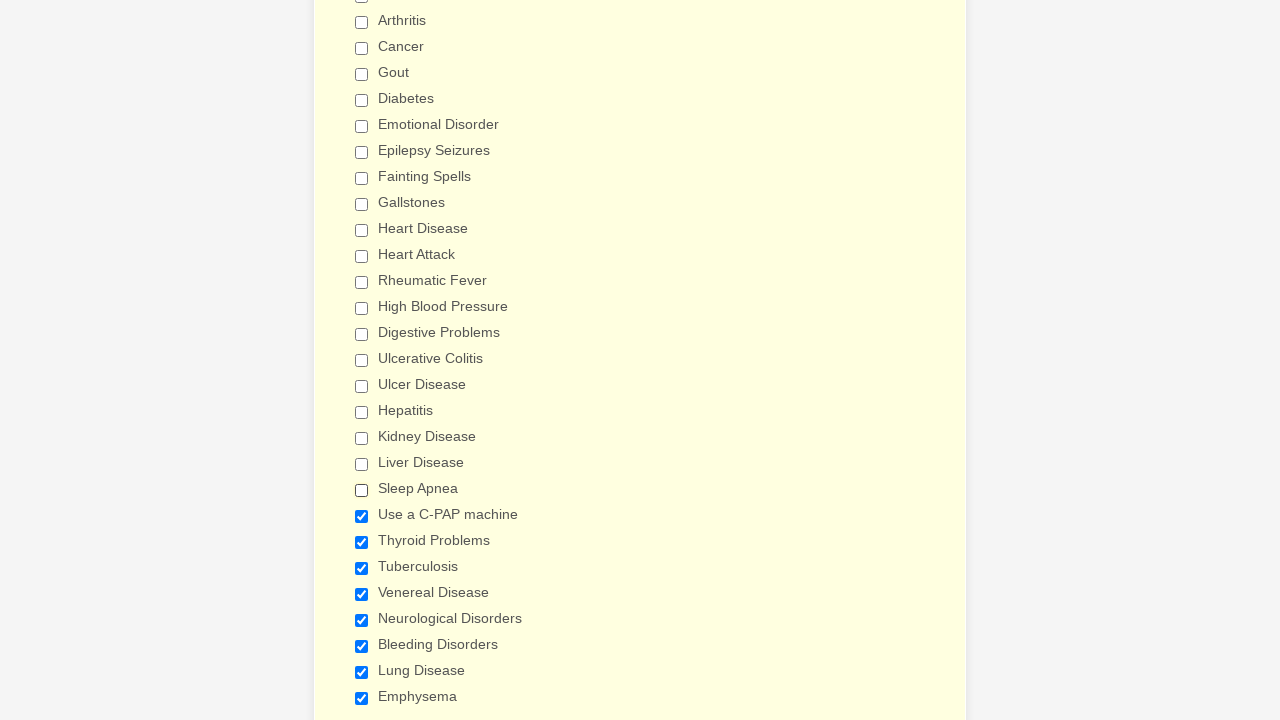

Clicked checkbox 21 to deselect it at (362, 516) on input[type='checkbox'] >> nth=21
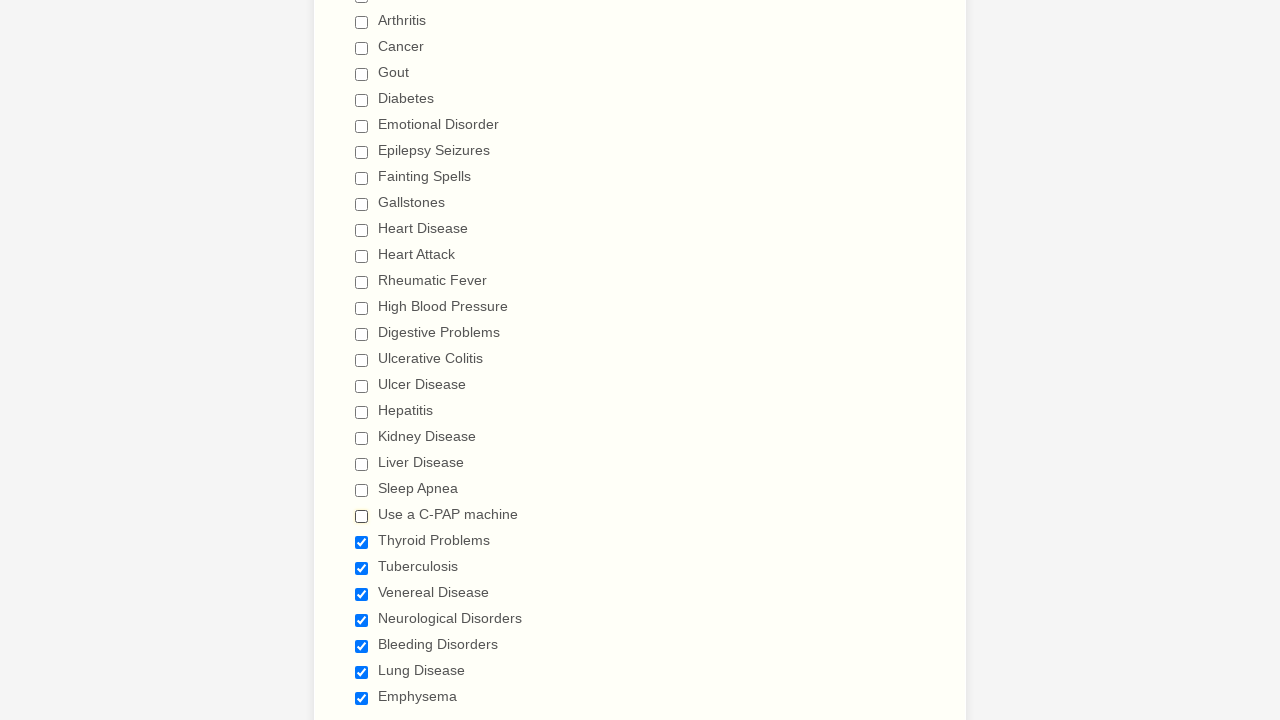

Waited 500ms after deselecting checkbox 21
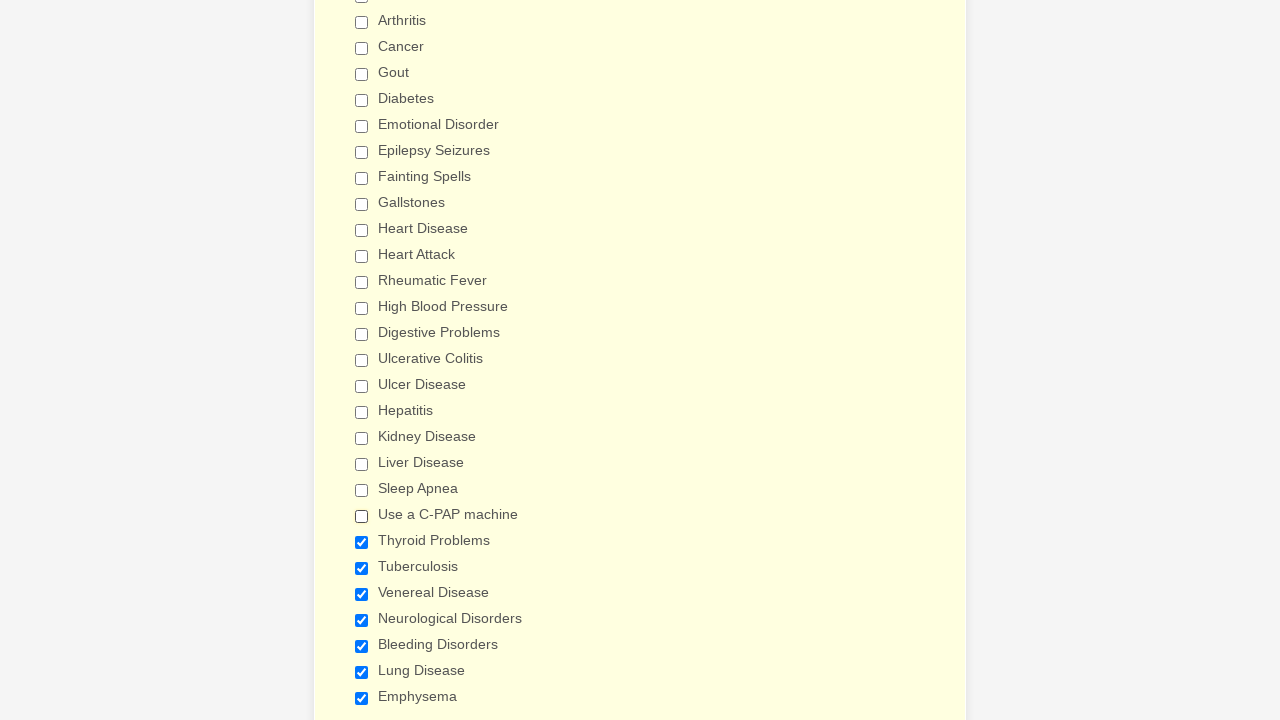

Clicked checkbox 22 to deselect it at (362, 542) on input[type='checkbox'] >> nth=22
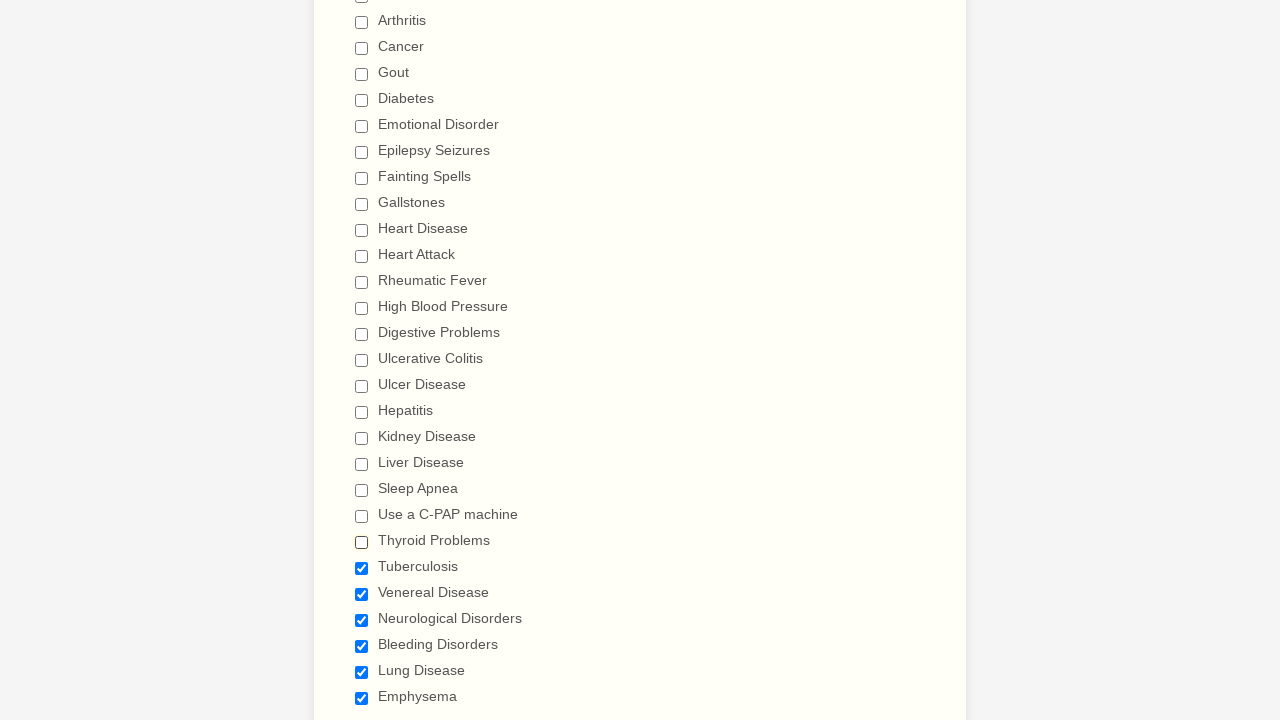

Waited 500ms after deselecting checkbox 22
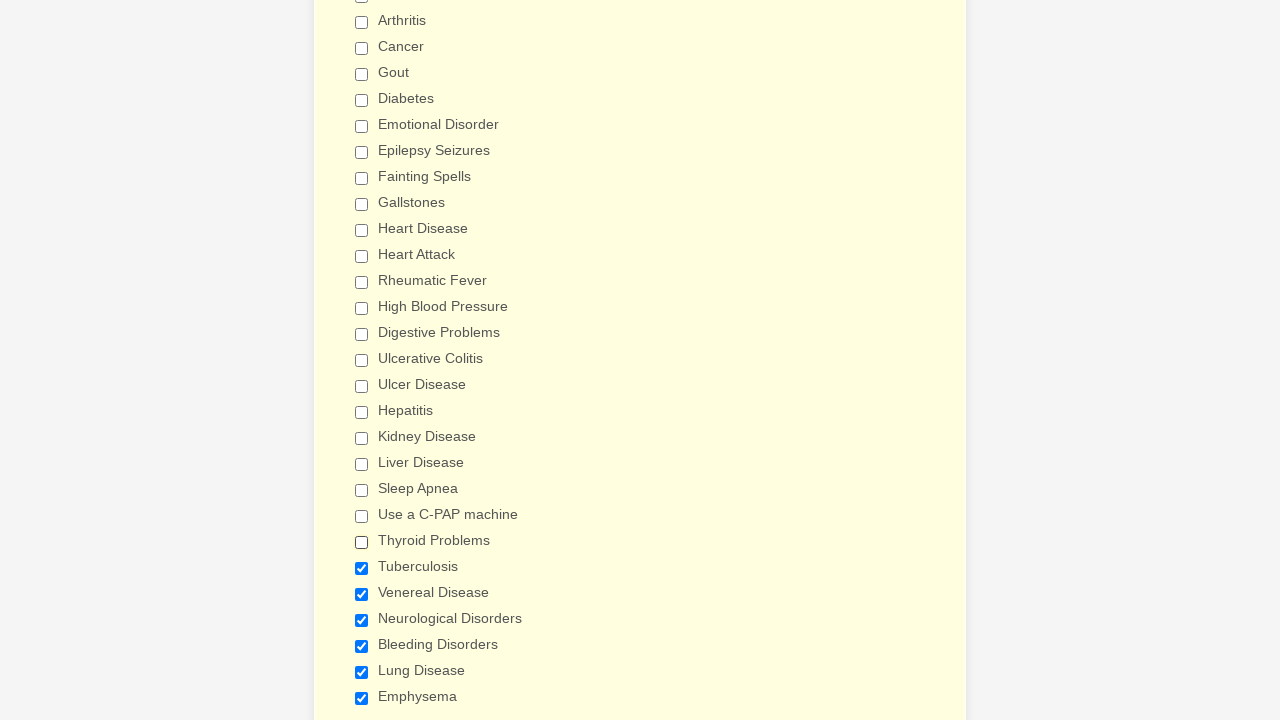

Clicked checkbox 23 to deselect it at (362, 568) on input[type='checkbox'] >> nth=23
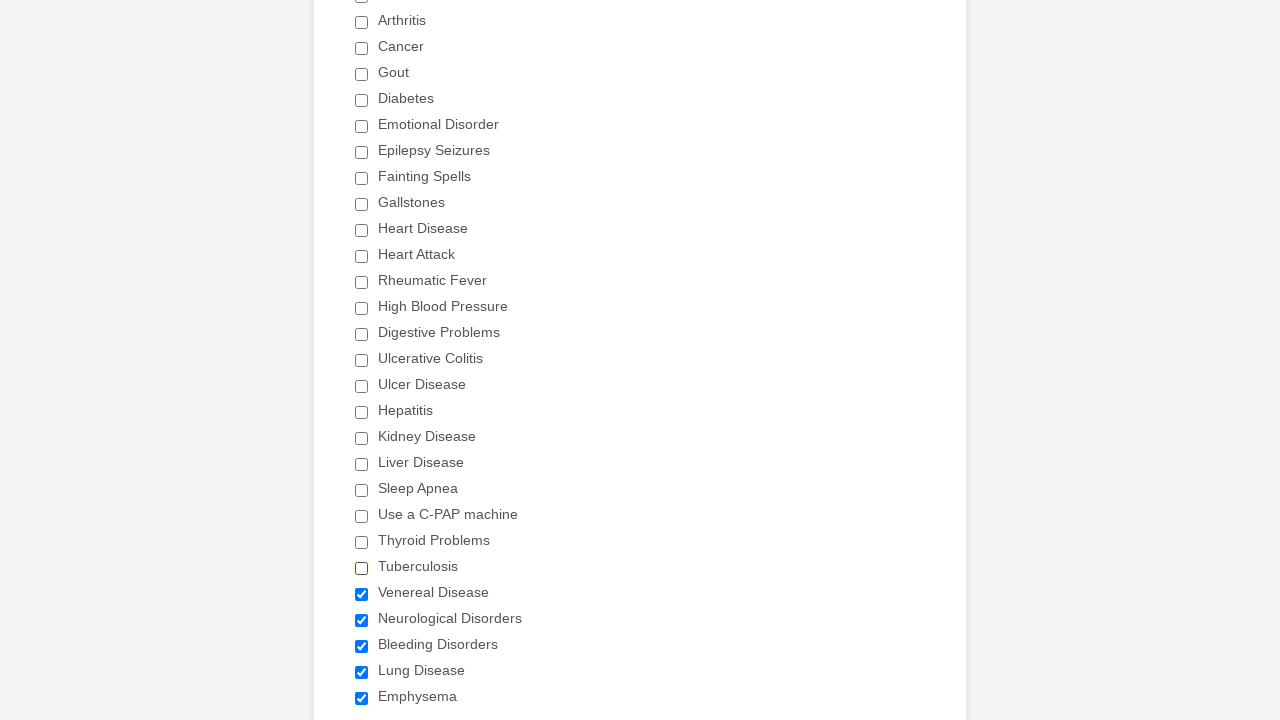

Waited 500ms after deselecting checkbox 23
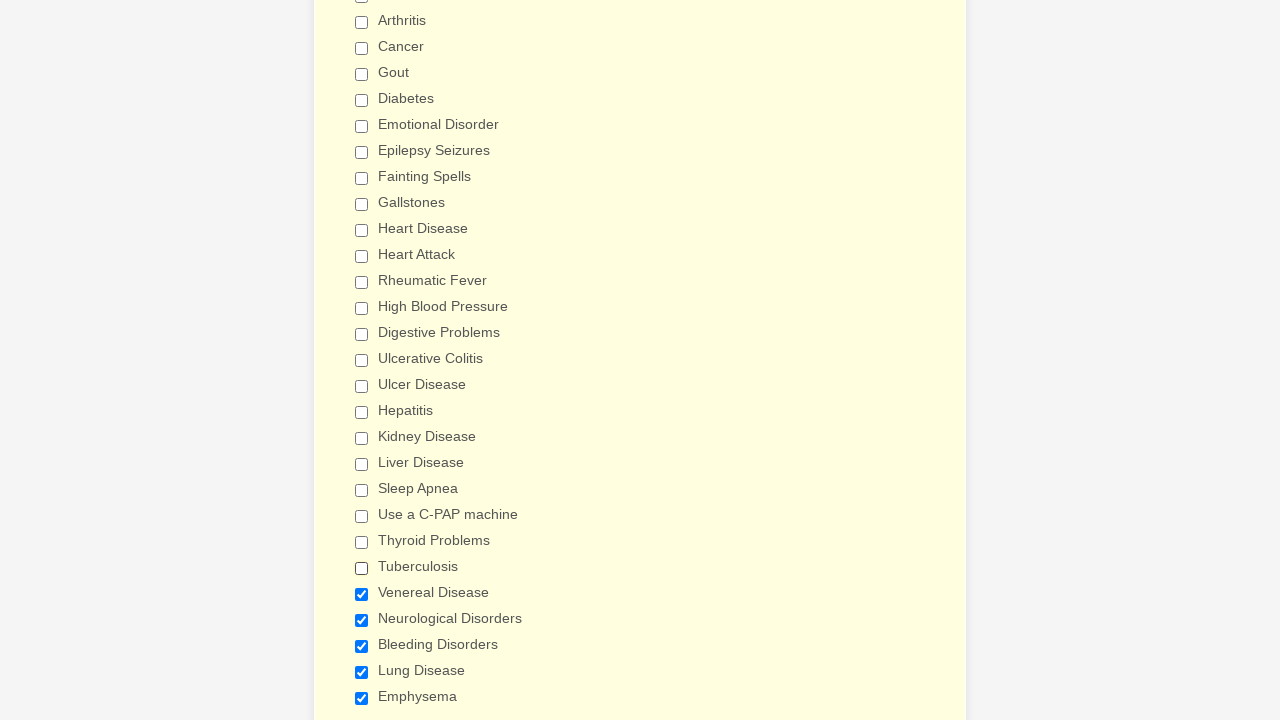

Clicked checkbox 24 to deselect it at (362, 594) on input[type='checkbox'] >> nth=24
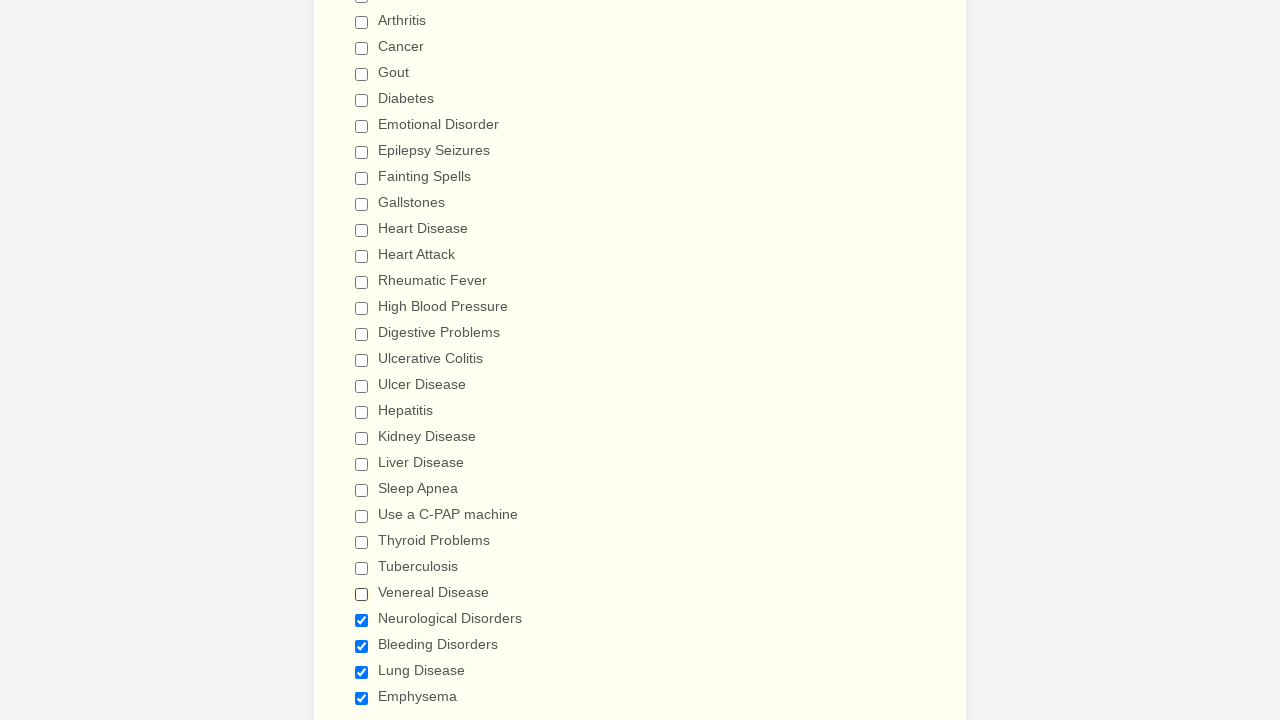

Waited 500ms after deselecting checkbox 24
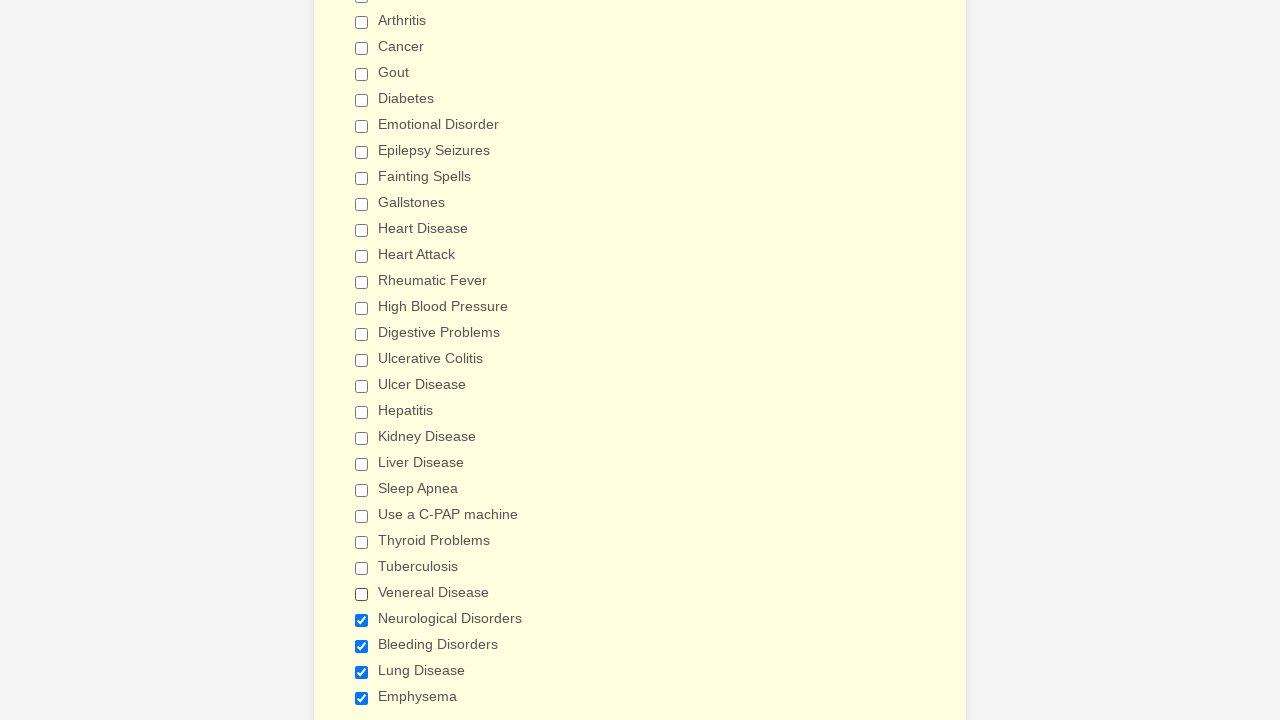

Clicked checkbox 25 to deselect it at (362, 620) on input[type='checkbox'] >> nth=25
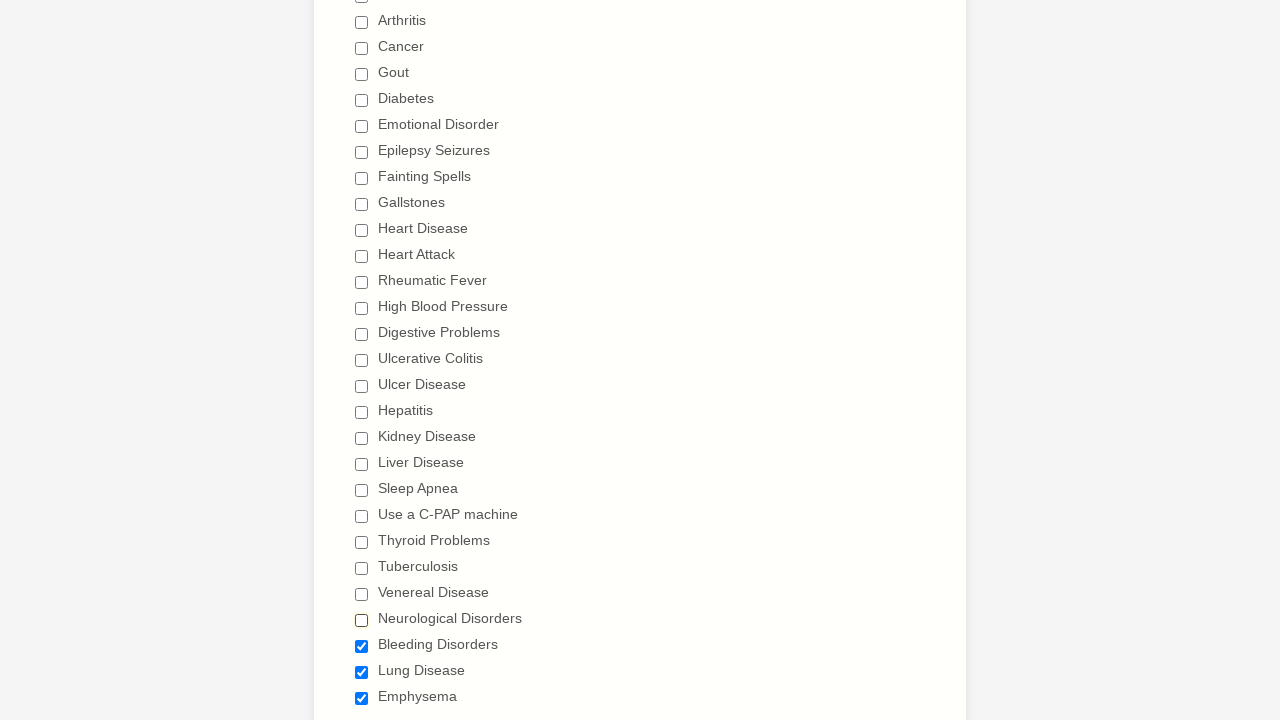

Waited 500ms after deselecting checkbox 25
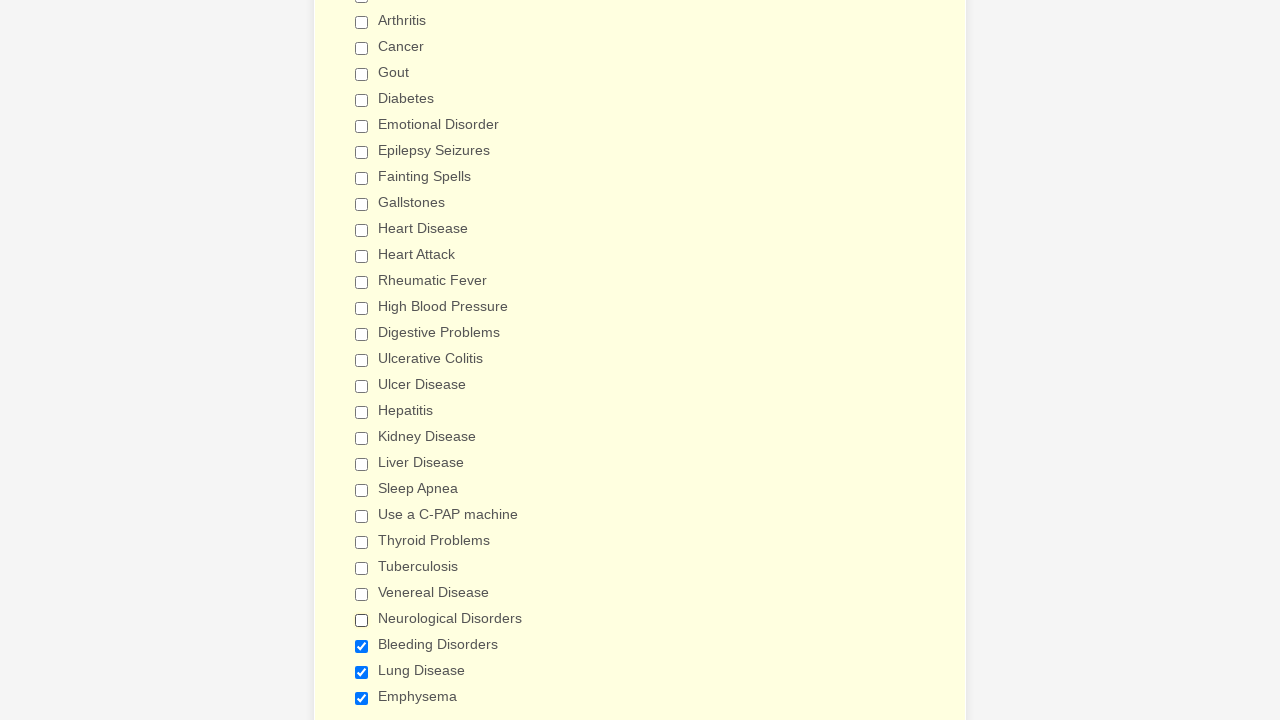

Clicked checkbox 26 to deselect it at (362, 646) on input[type='checkbox'] >> nth=26
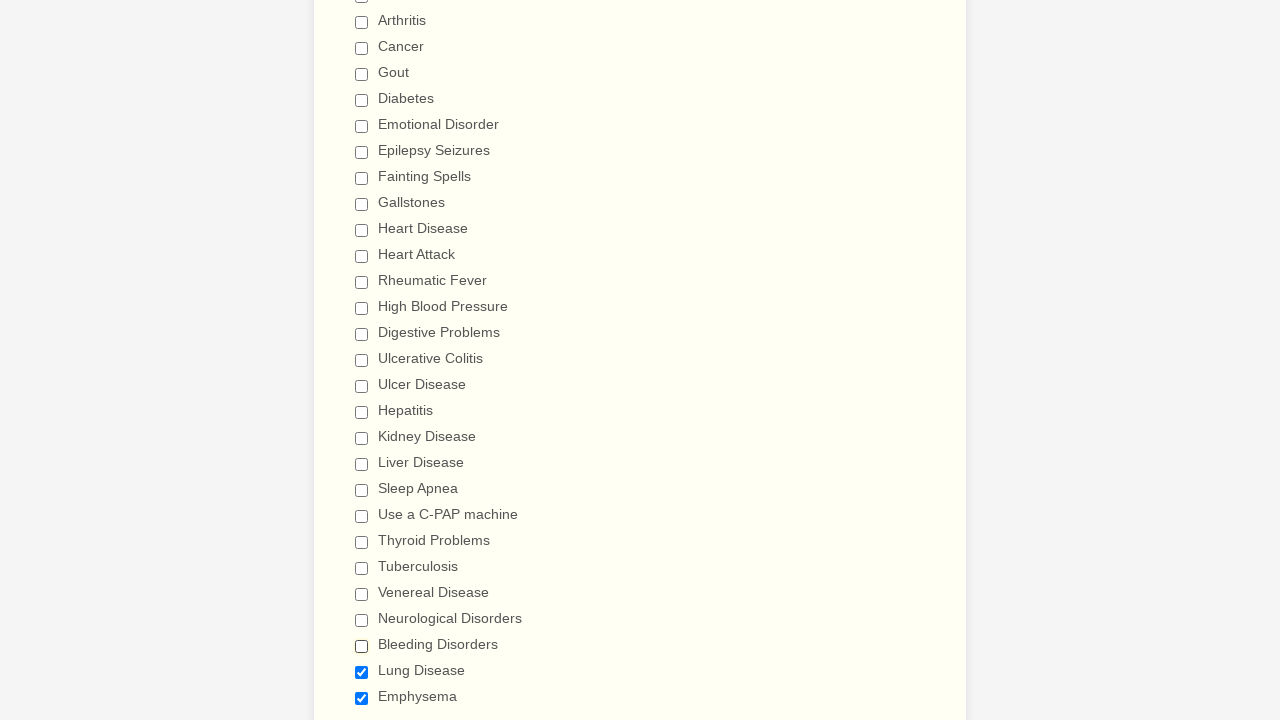

Waited 500ms after deselecting checkbox 26
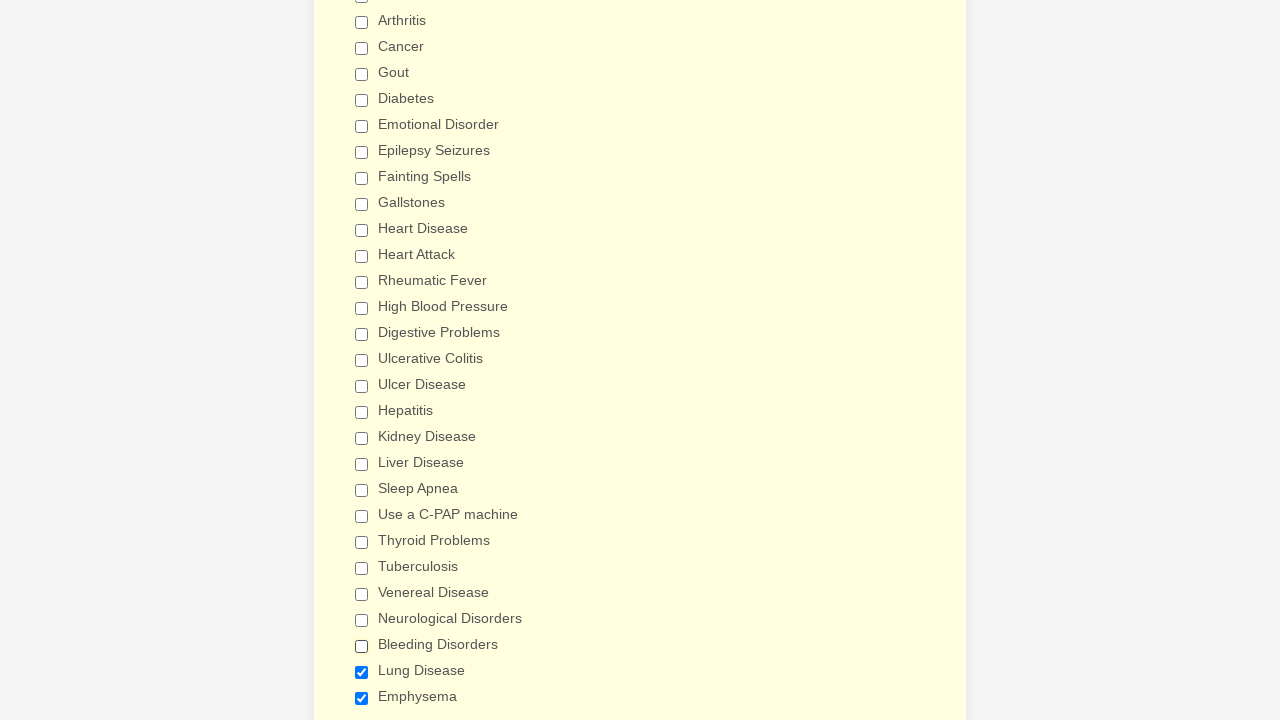

Clicked checkbox 27 to deselect it at (362, 672) on input[type='checkbox'] >> nth=27
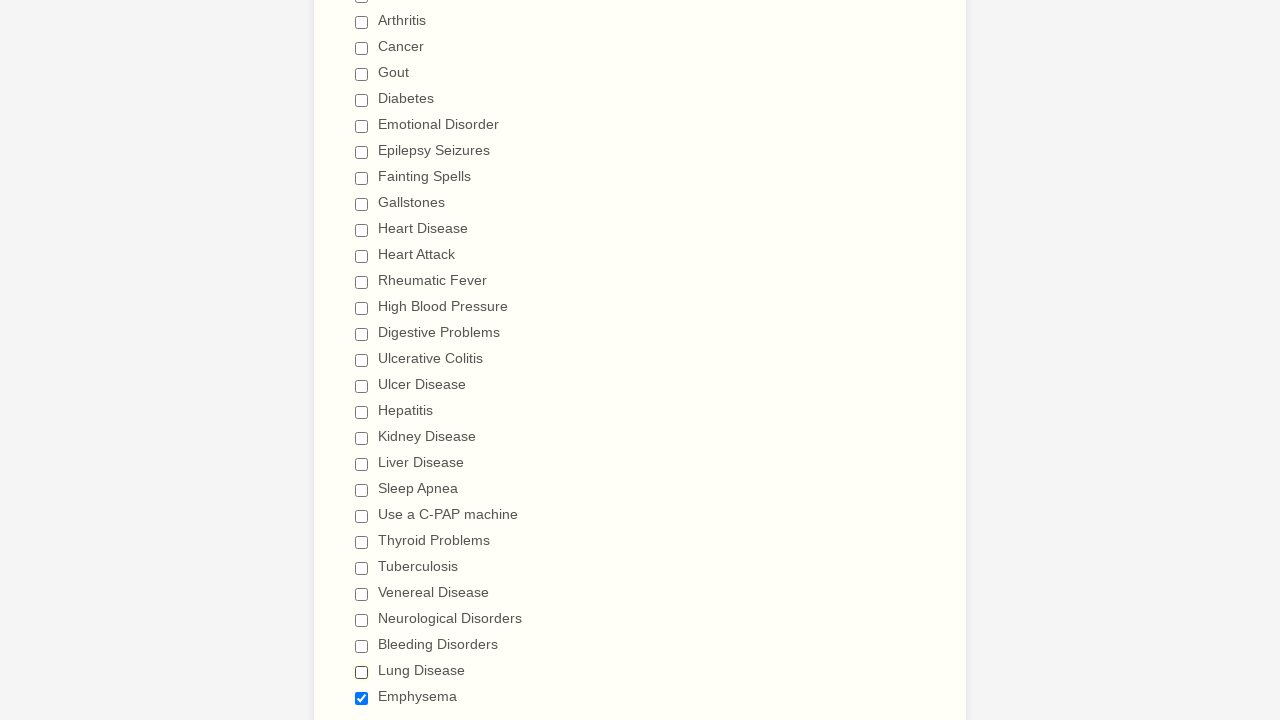

Waited 500ms after deselecting checkbox 27
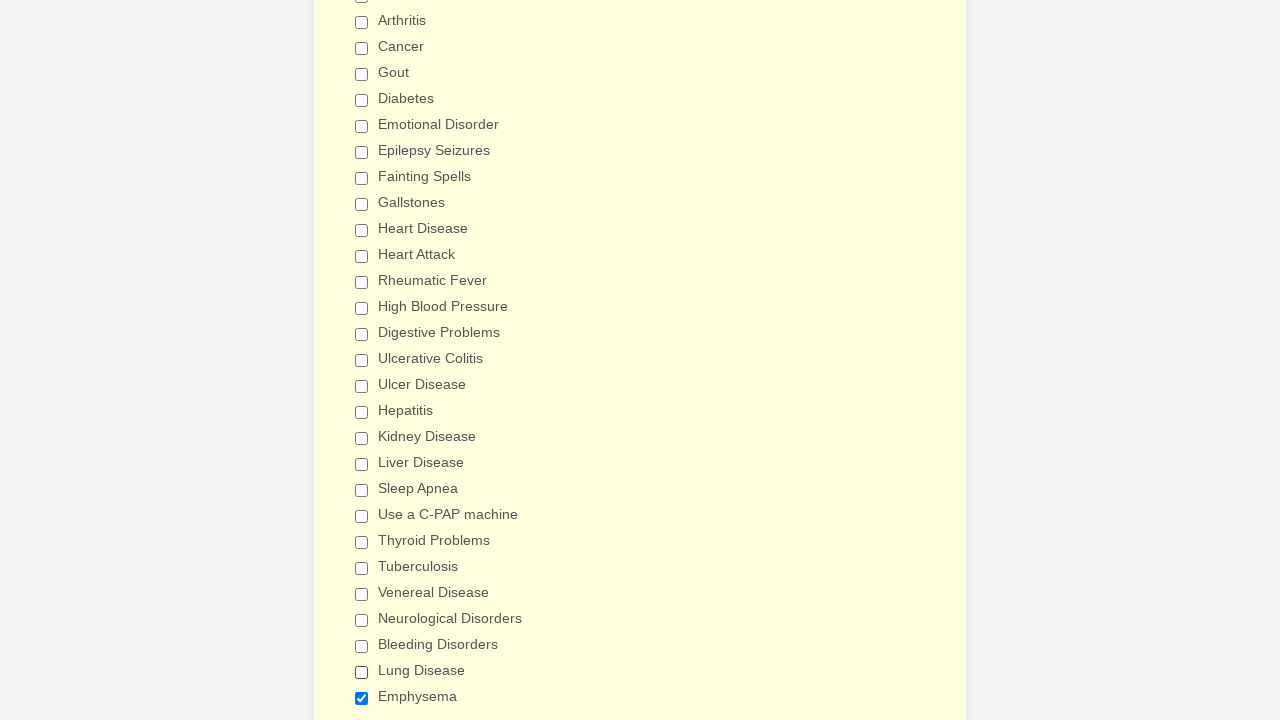

Clicked checkbox 28 to deselect it at (362, 698) on input[type='checkbox'] >> nth=28
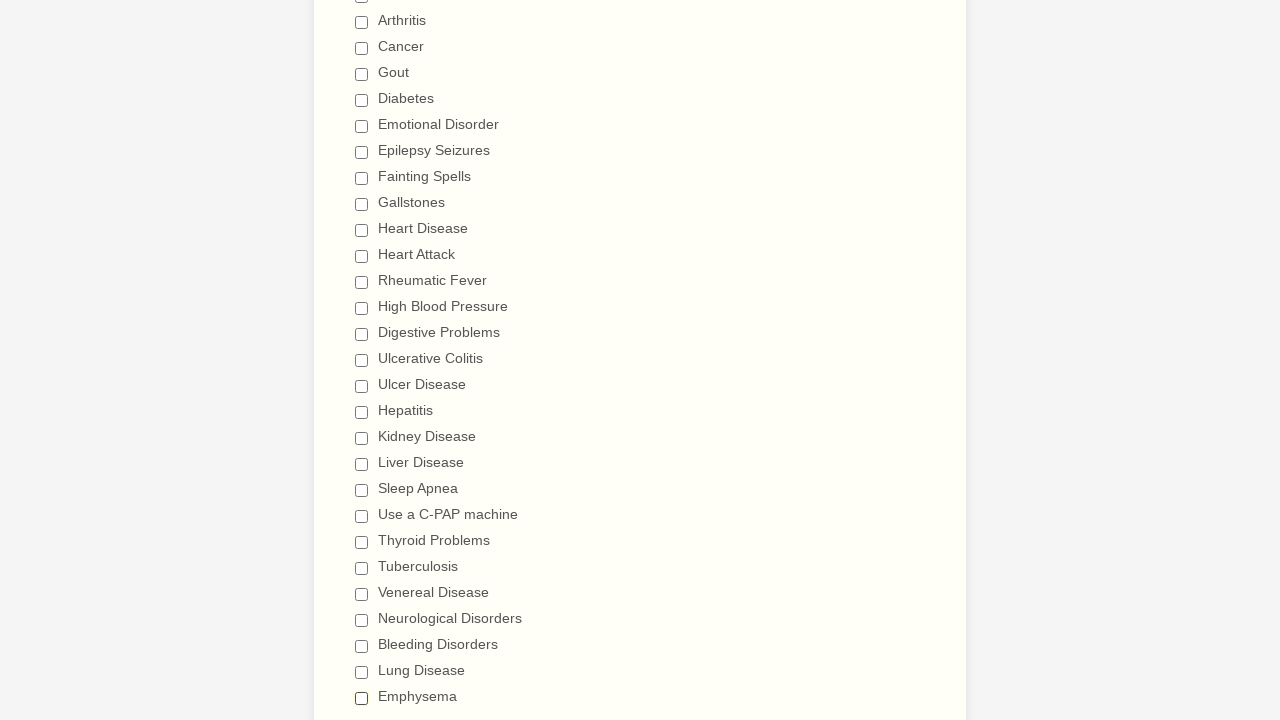

Waited 500ms after deselecting checkbox 28
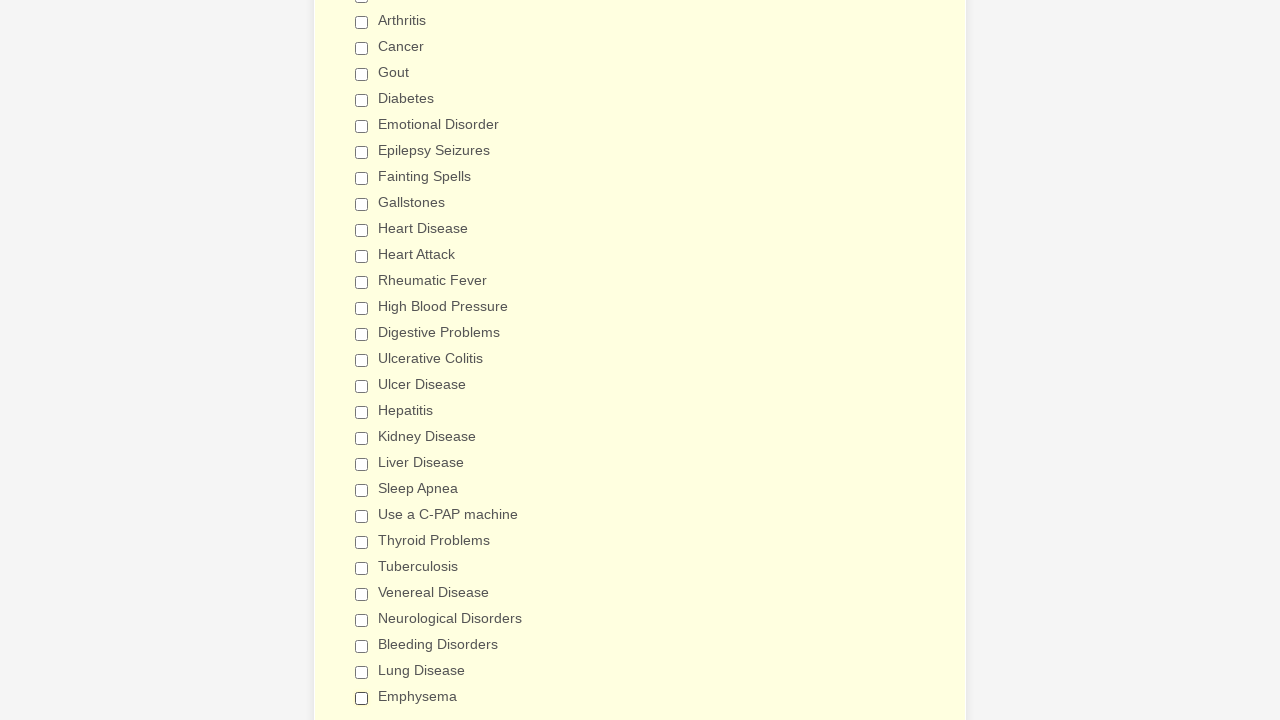

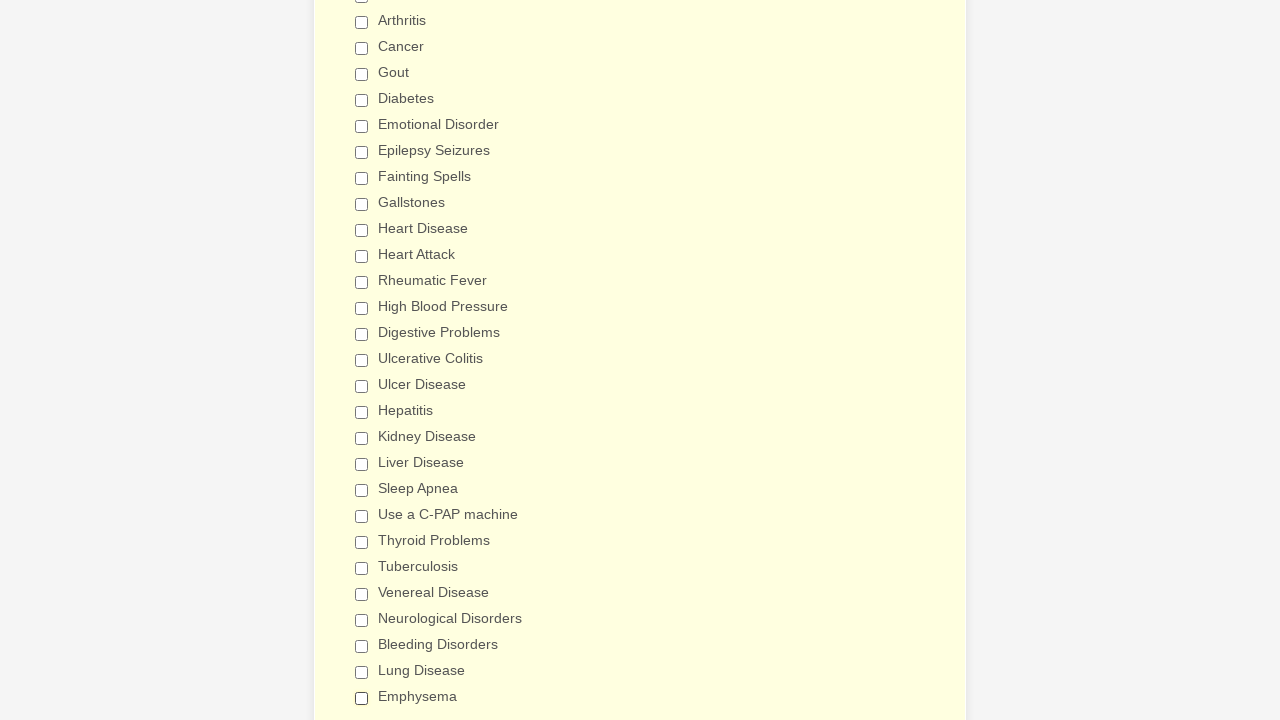